Tests the Add/Remove Elements page by clicking the "Add Element" button multiple times to create delete buttons

Starting URL: http://the-internet.herokuapp.com/add_remove_elements/

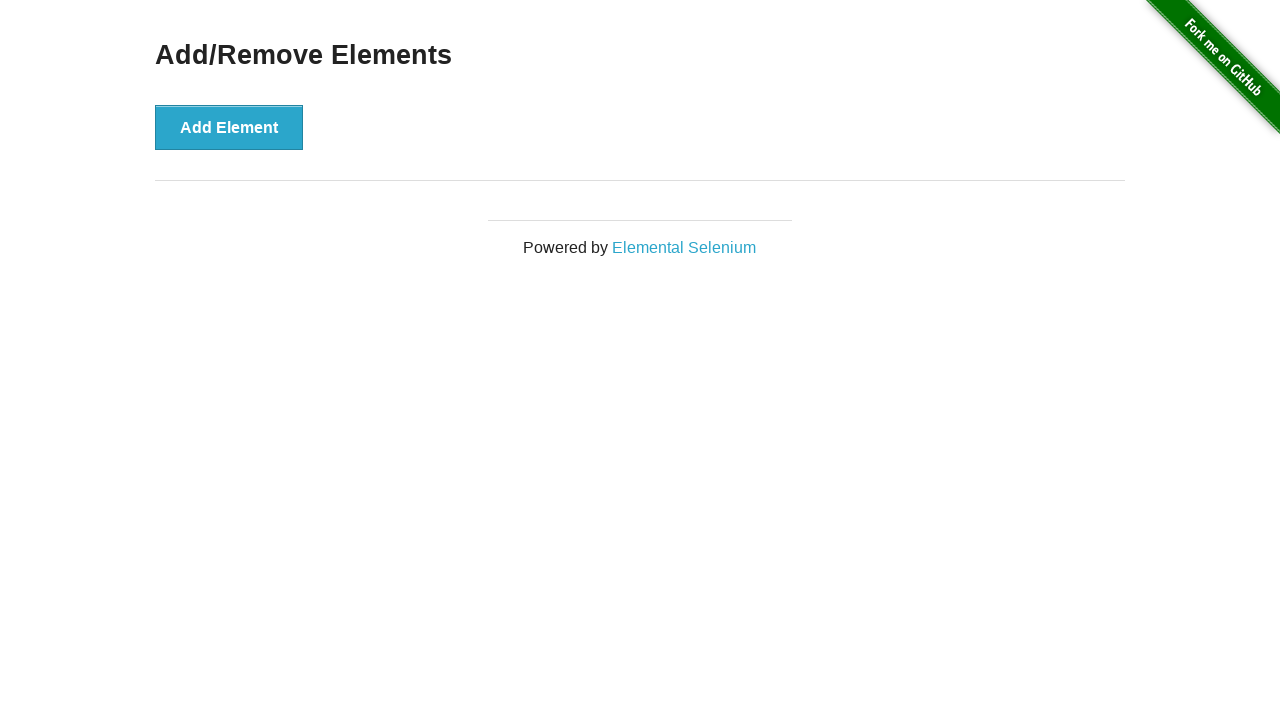

Clicked 'Add Element' button (iteration 1/100) at (229, 127) on button[onclick='addElement()']
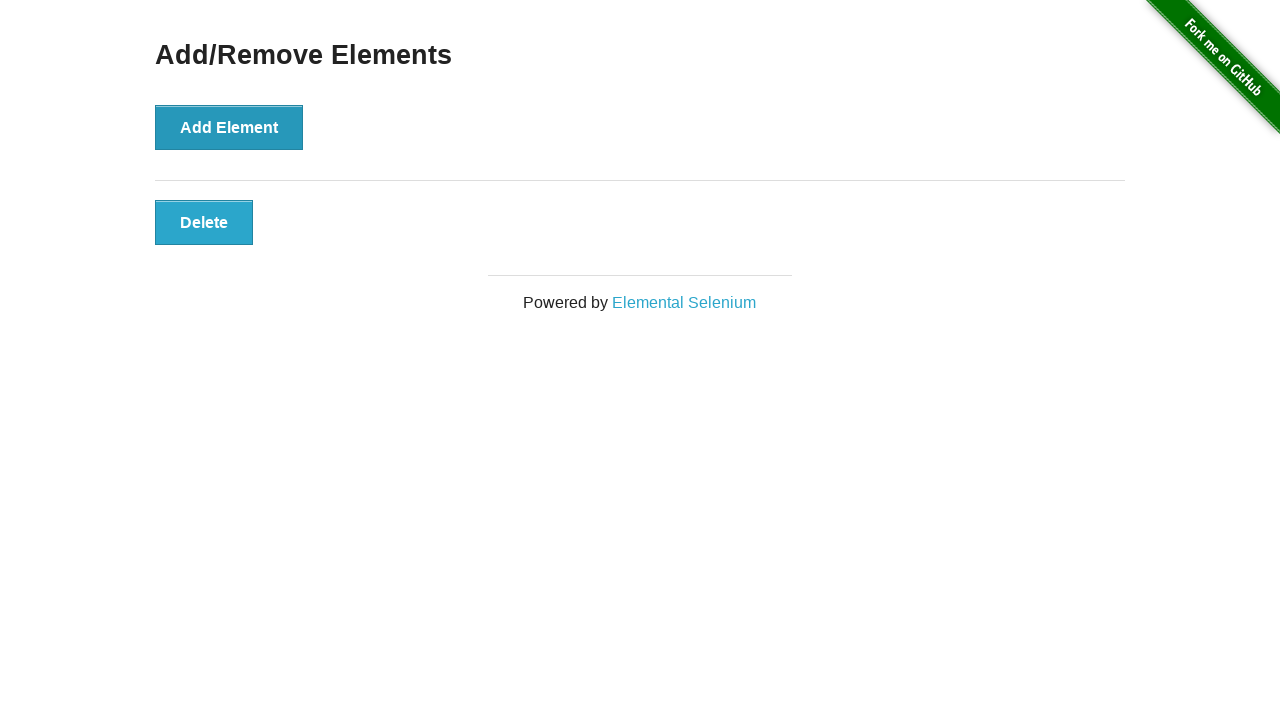

Clicked 'Add Element' button (iteration 2/100) at (229, 127) on button[onclick='addElement()']
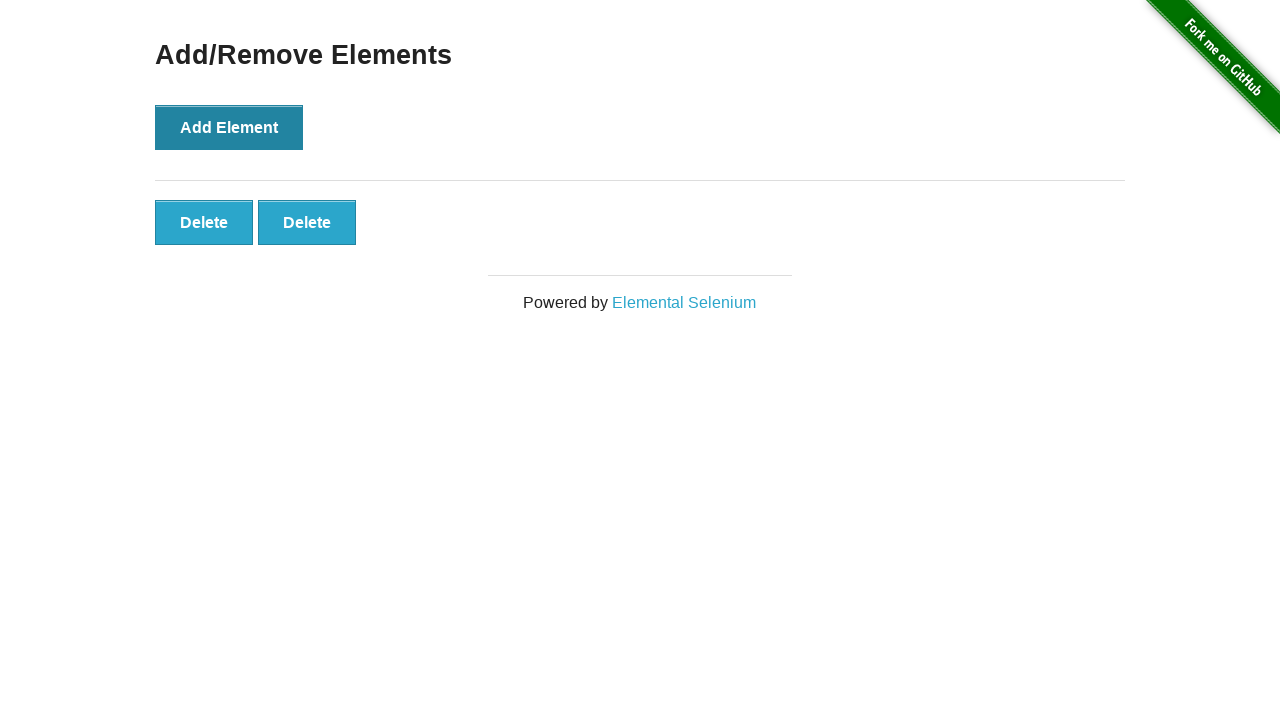

Clicked 'Add Element' button (iteration 3/100) at (229, 127) on button[onclick='addElement()']
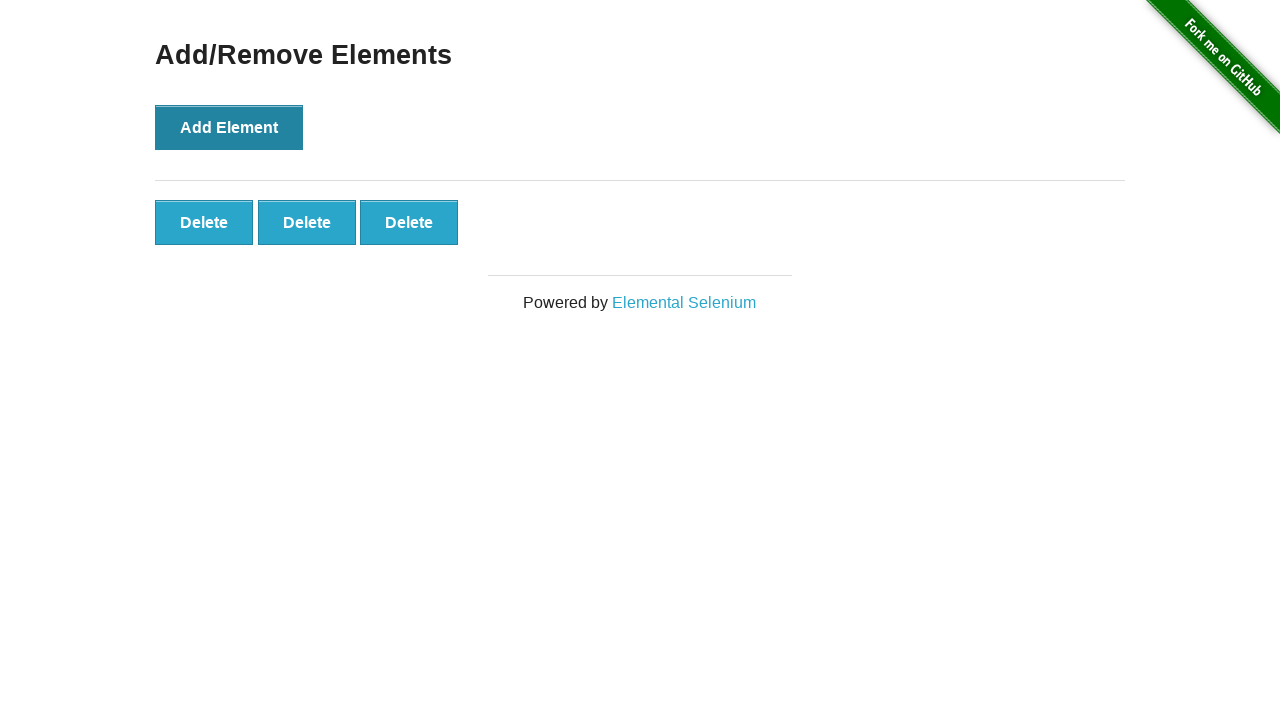

Clicked 'Add Element' button (iteration 4/100) at (229, 127) on button[onclick='addElement()']
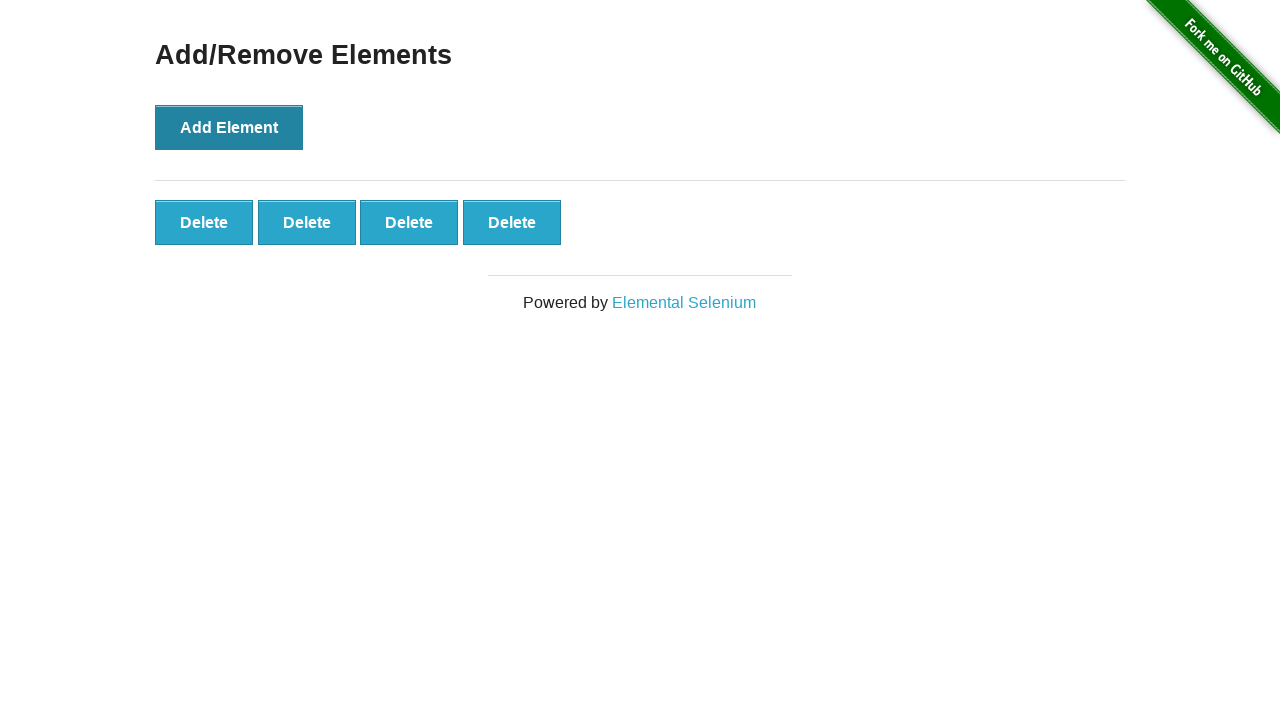

Clicked 'Add Element' button (iteration 5/100) at (229, 127) on button[onclick='addElement()']
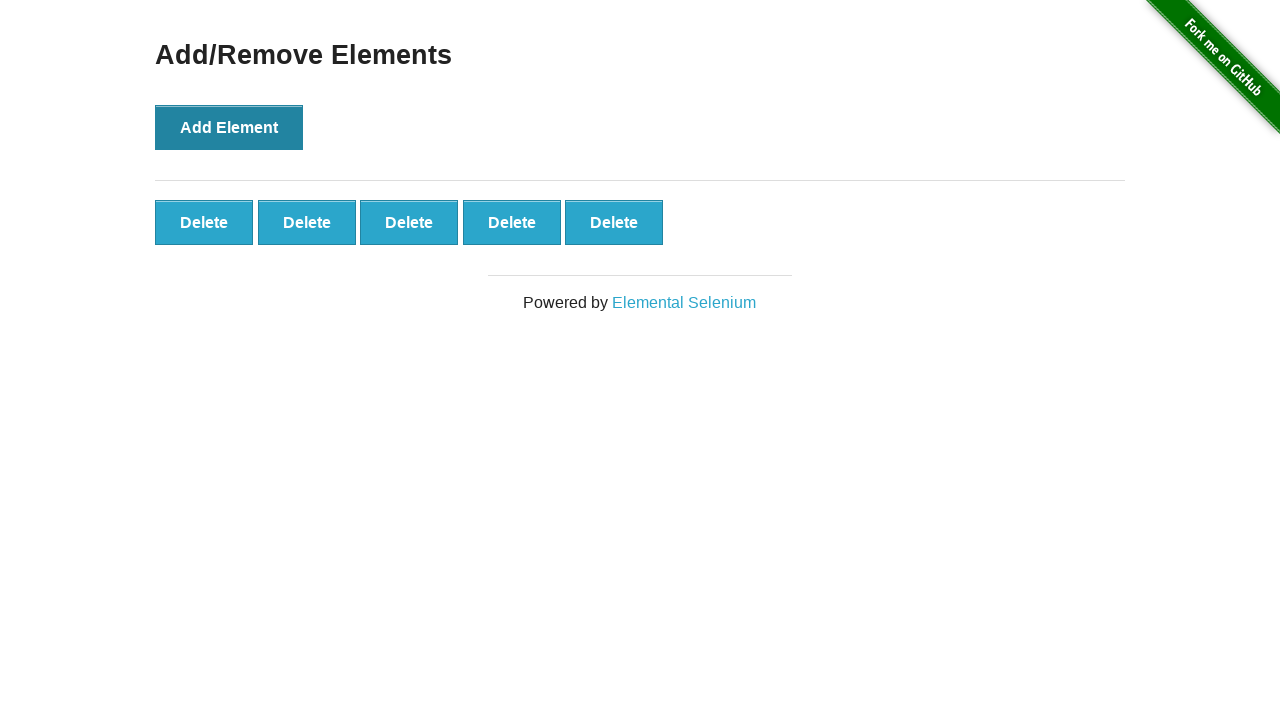

Clicked 'Add Element' button (iteration 6/100) at (229, 127) on button[onclick='addElement()']
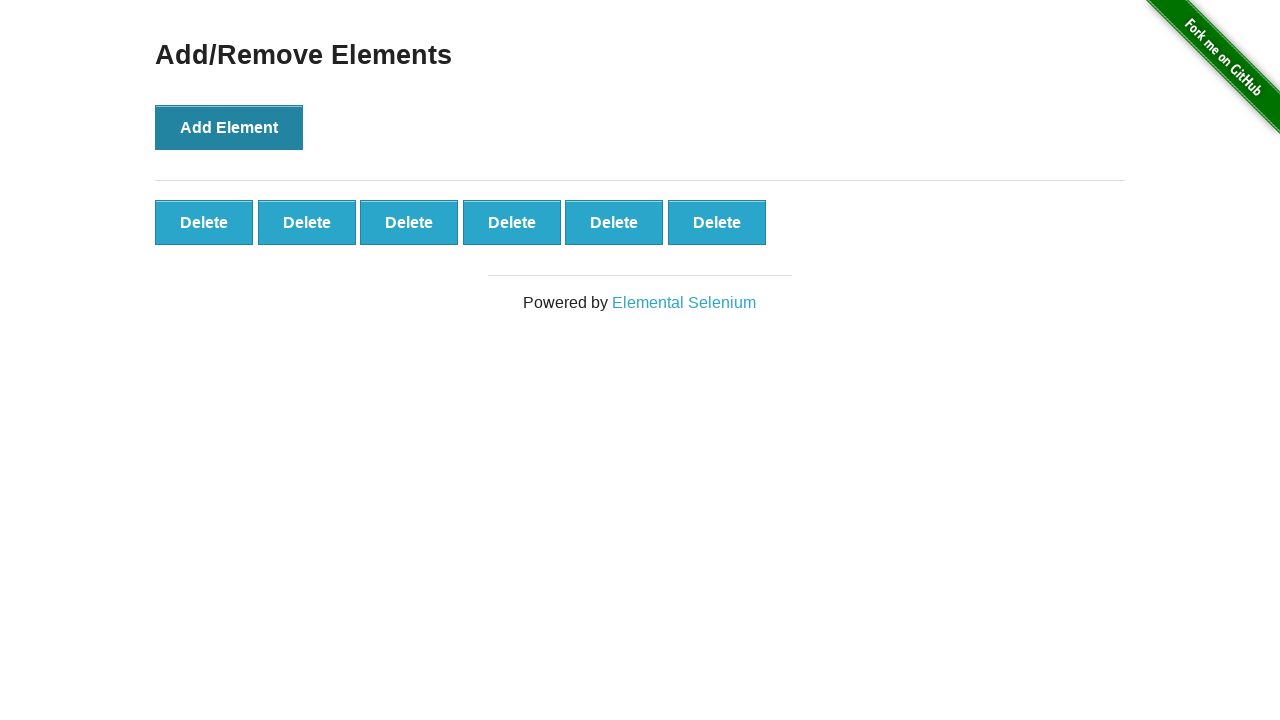

Clicked 'Add Element' button (iteration 7/100) at (229, 127) on button[onclick='addElement()']
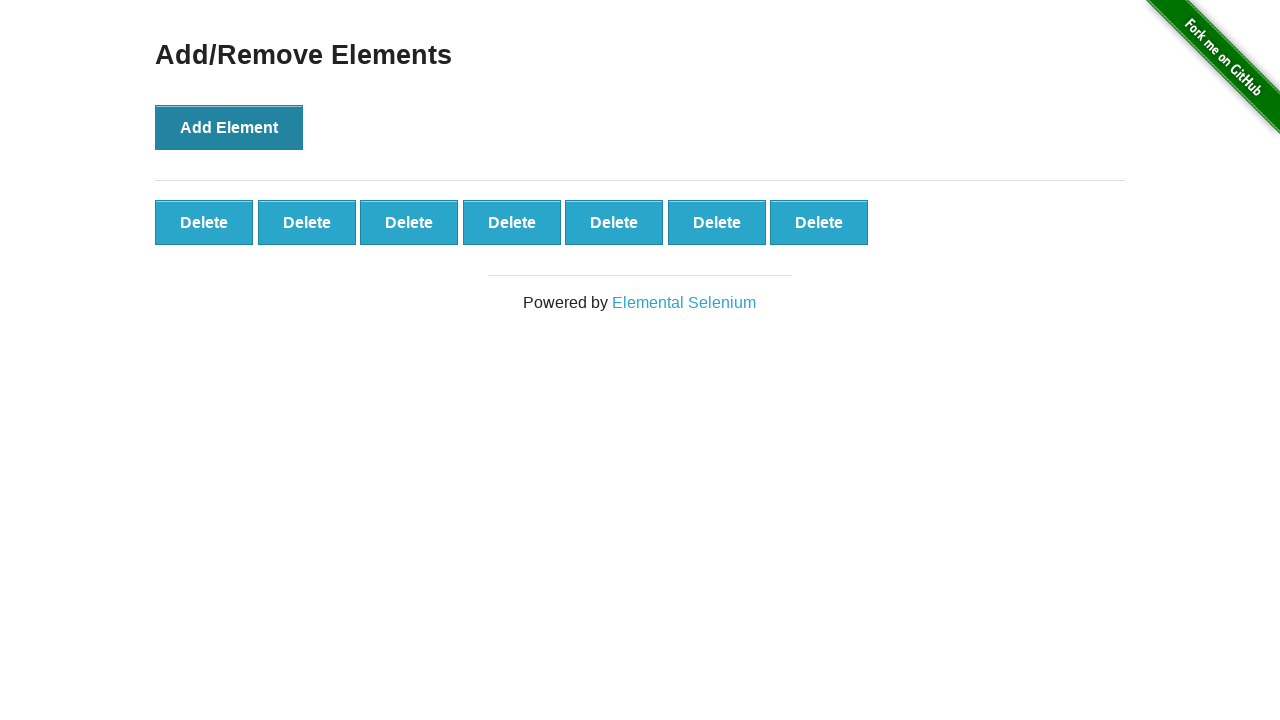

Clicked 'Add Element' button (iteration 8/100) at (229, 127) on button[onclick='addElement()']
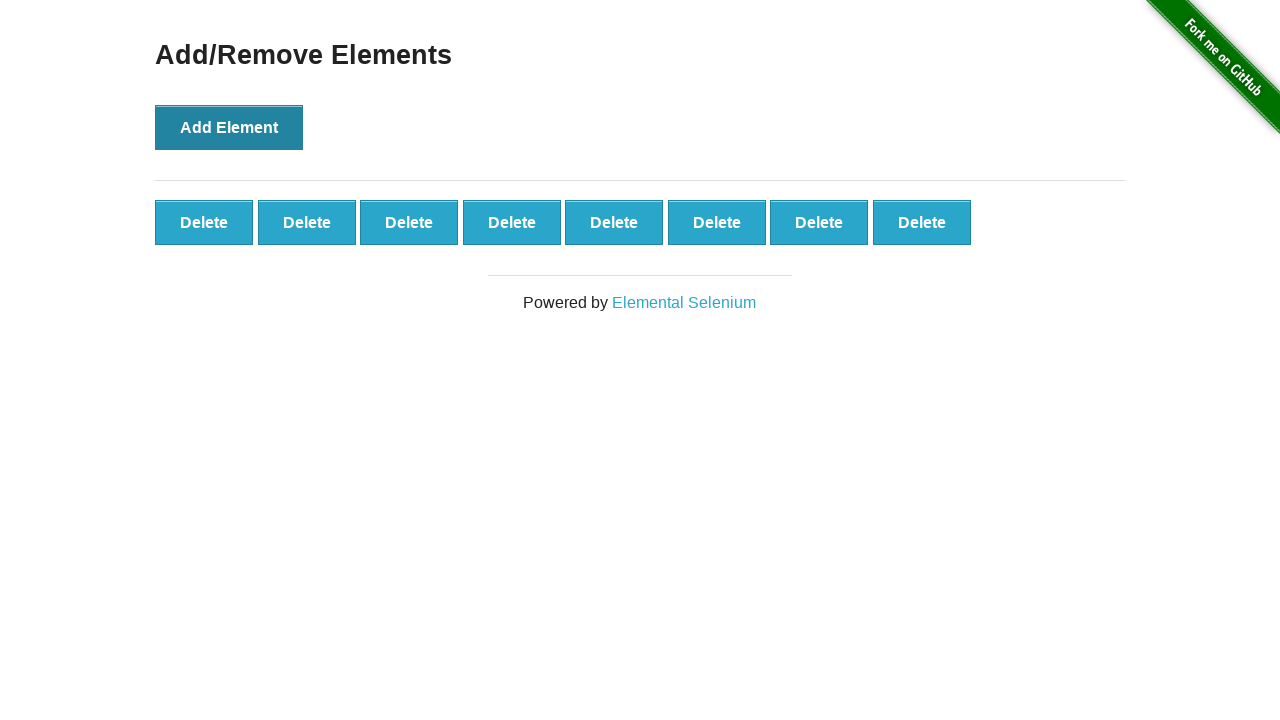

Clicked 'Add Element' button (iteration 9/100) at (229, 127) on button[onclick='addElement()']
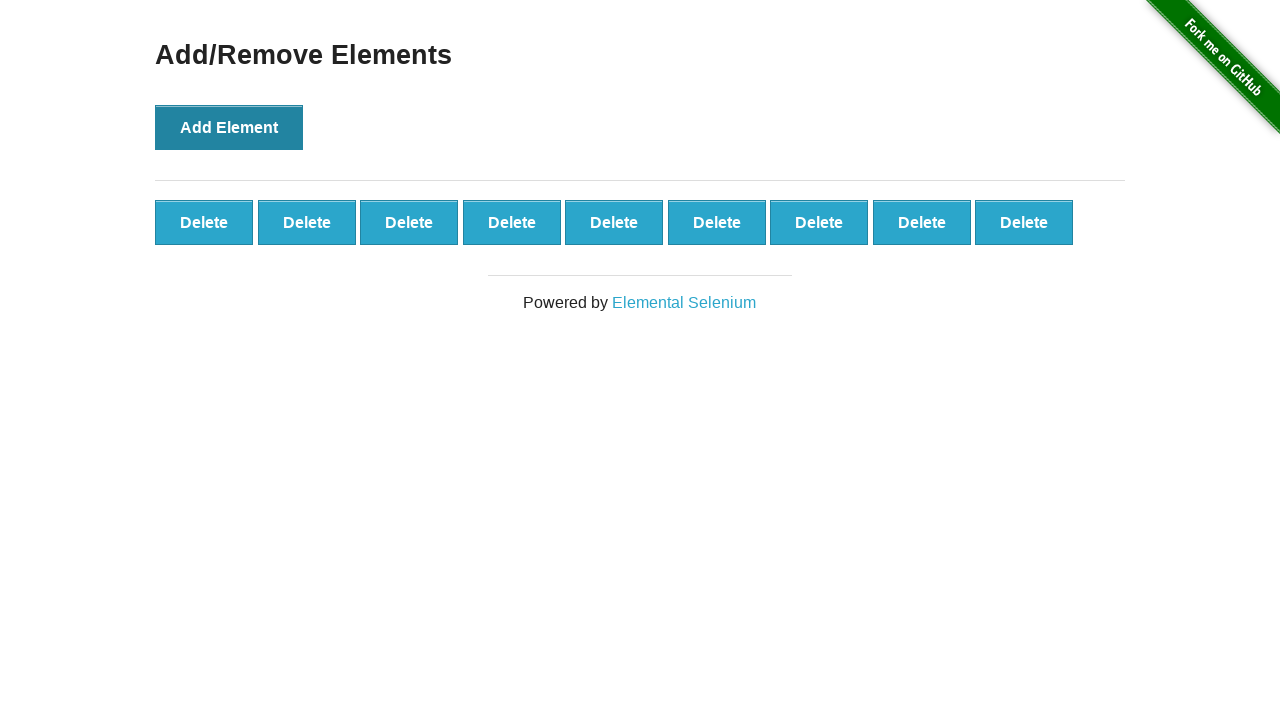

Clicked 'Add Element' button (iteration 10/100) at (229, 127) on button[onclick='addElement()']
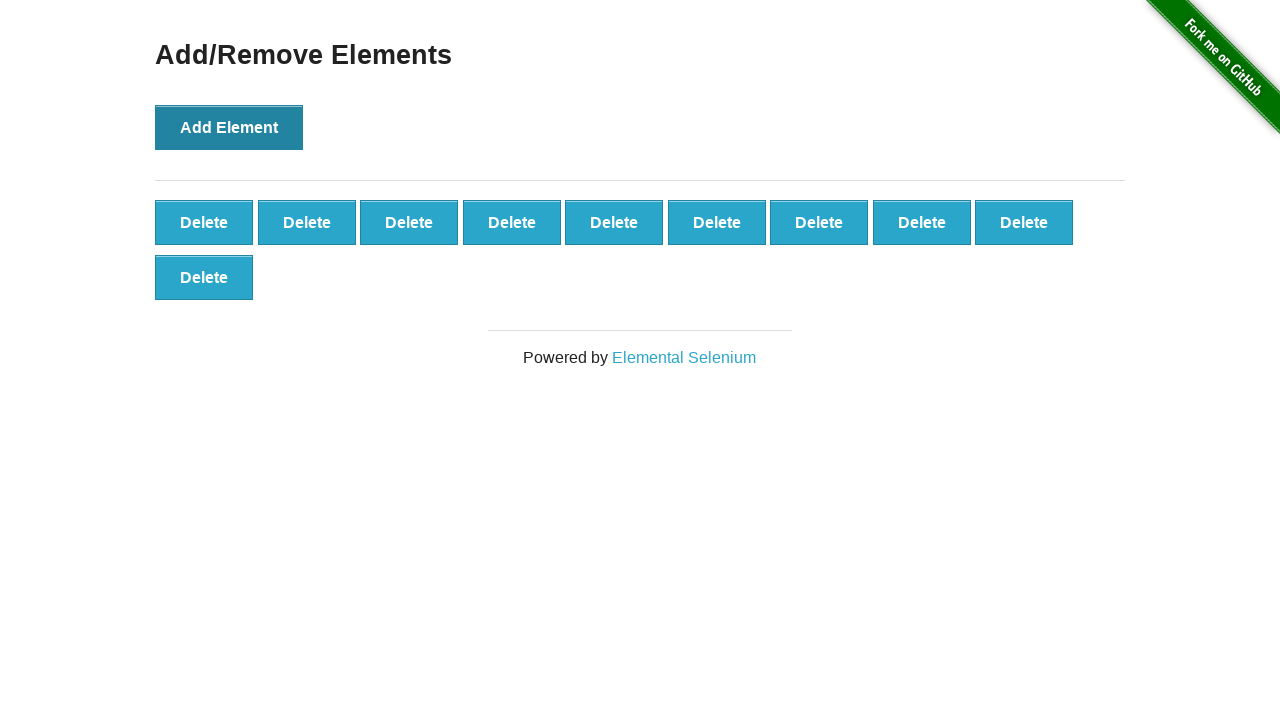

Clicked 'Add Element' button (iteration 11/100) at (229, 127) on button[onclick='addElement()']
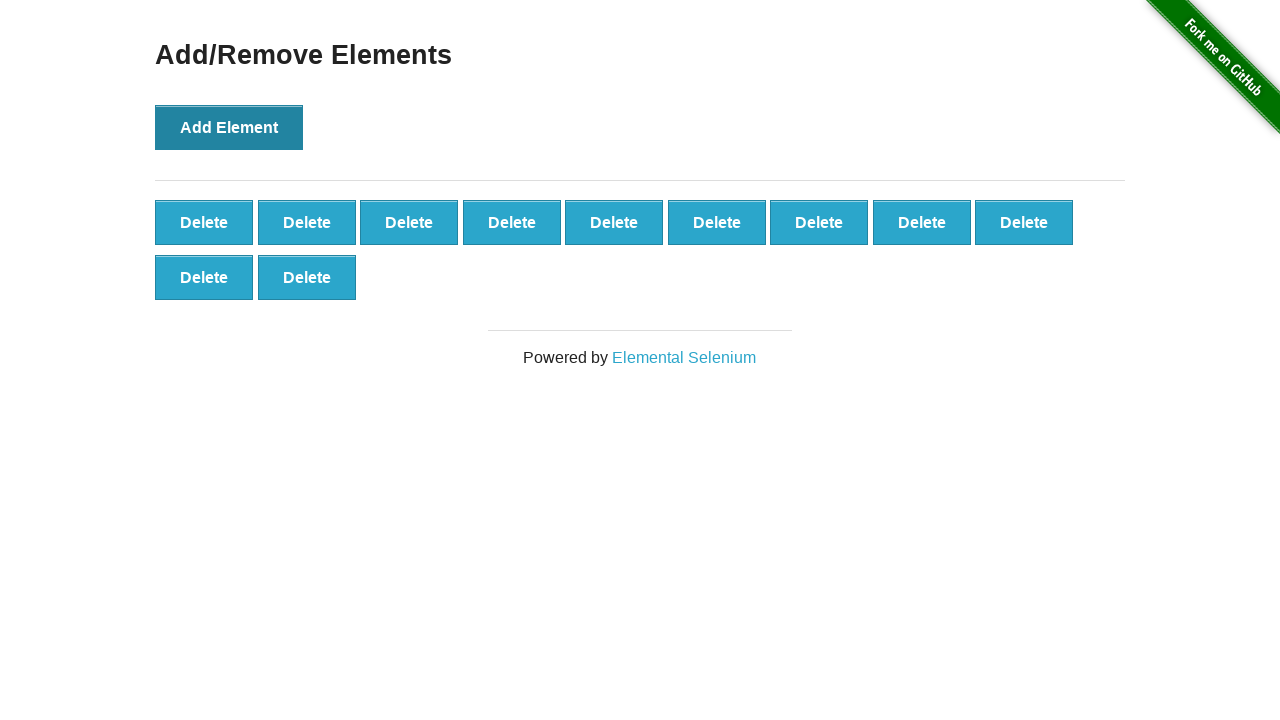

Clicked 'Add Element' button (iteration 12/100) at (229, 127) on button[onclick='addElement()']
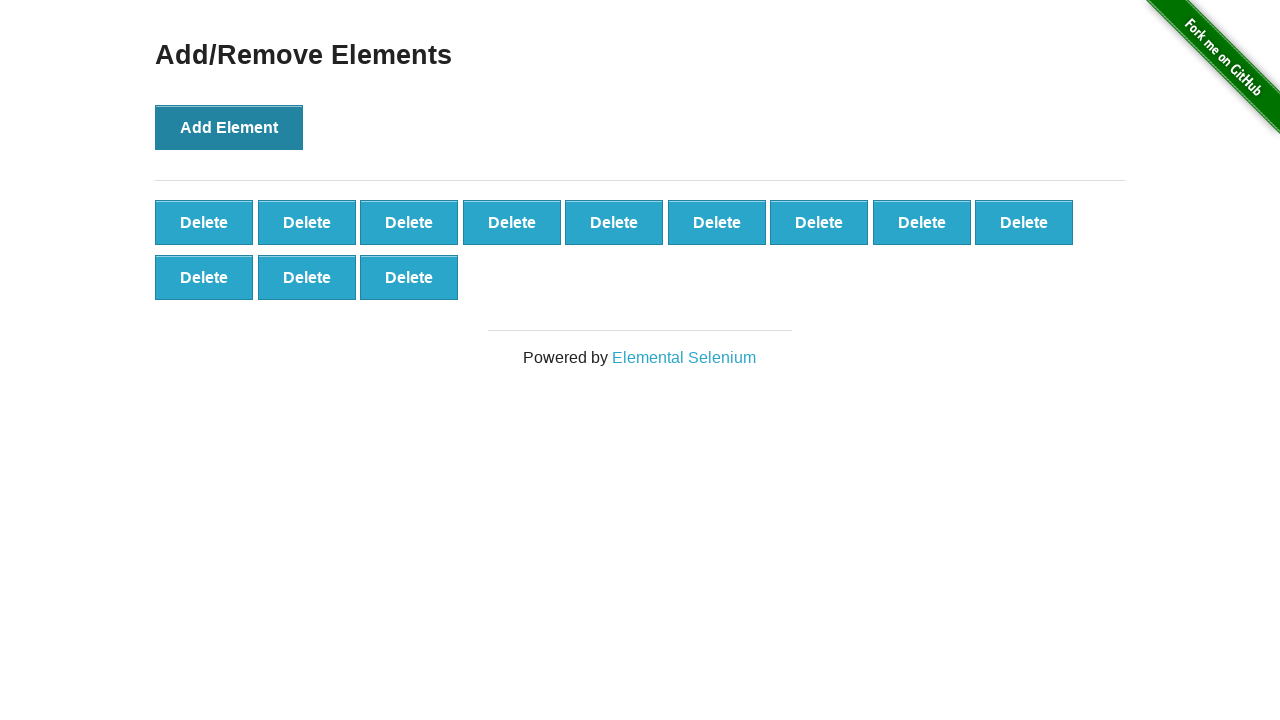

Clicked 'Add Element' button (iteration 13/100) at (229, 127) on button[onclick='addElement()']
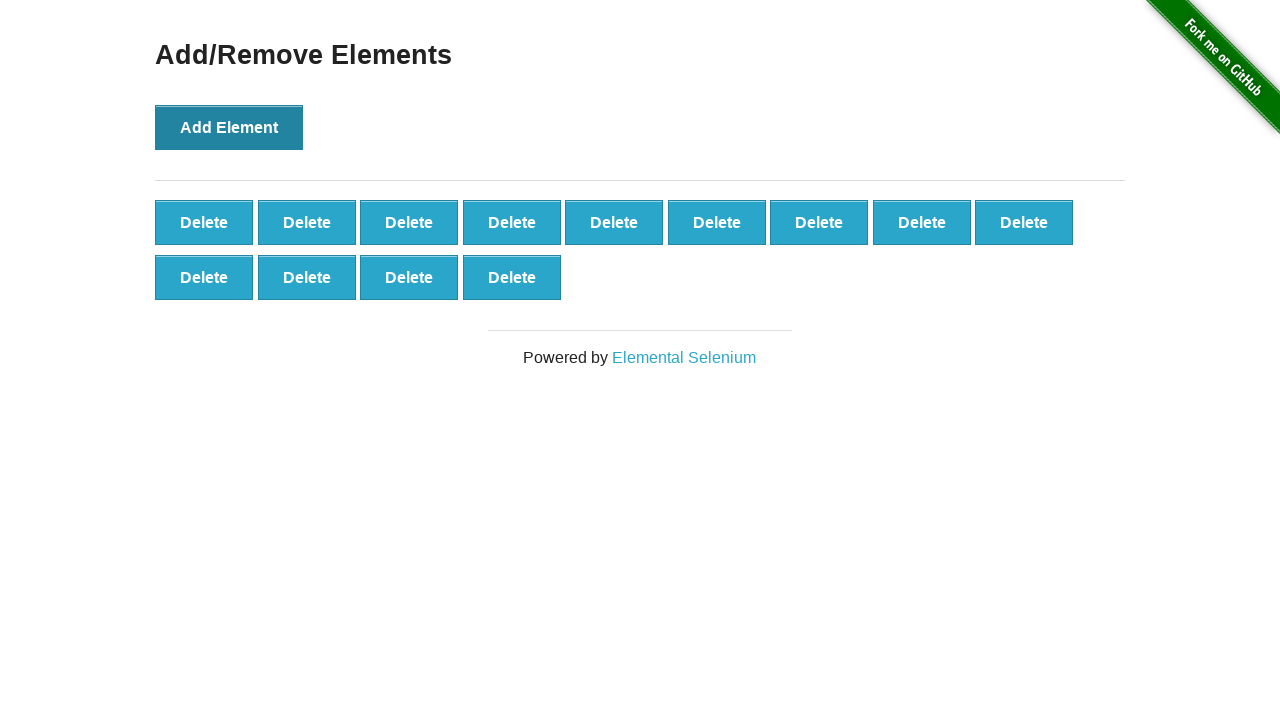

Clicked 'Add Element' button (iteration 14/100) at (229, 127) on button[onclick='addElement()']
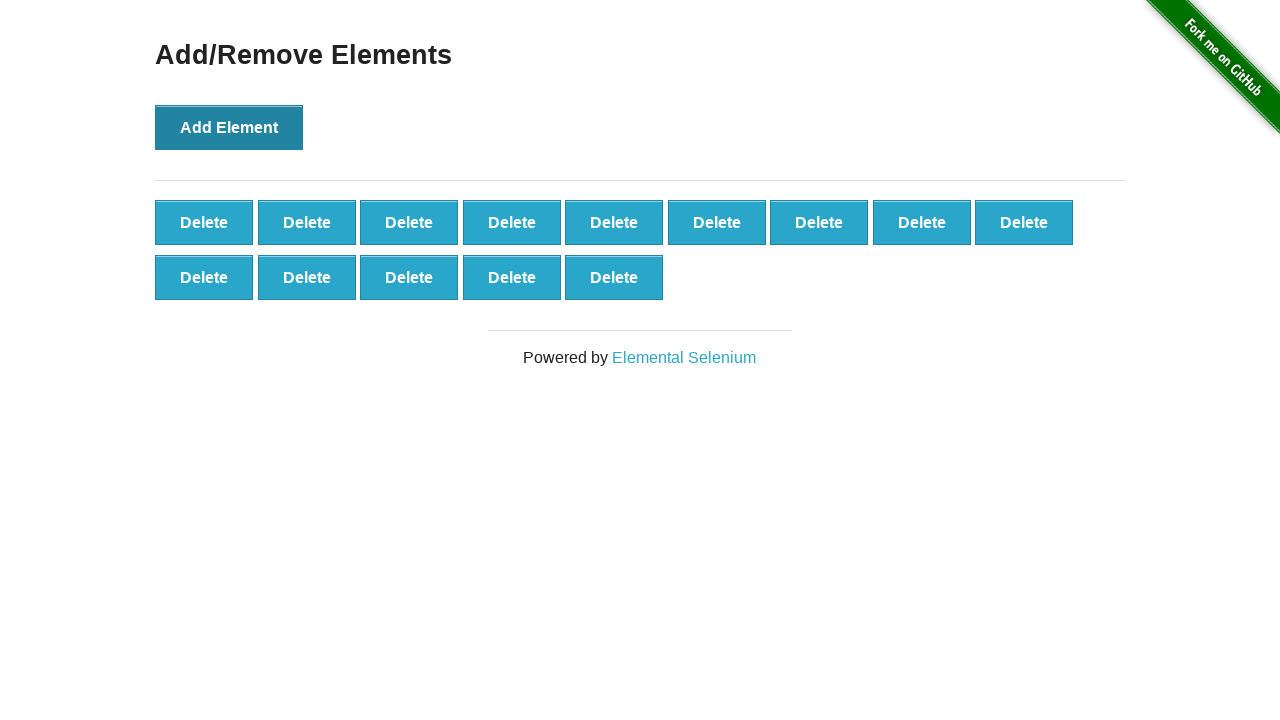

Clicked 'Add Element' button (iteration 15/100) at (229, 127) on button[onclick='addElement()']
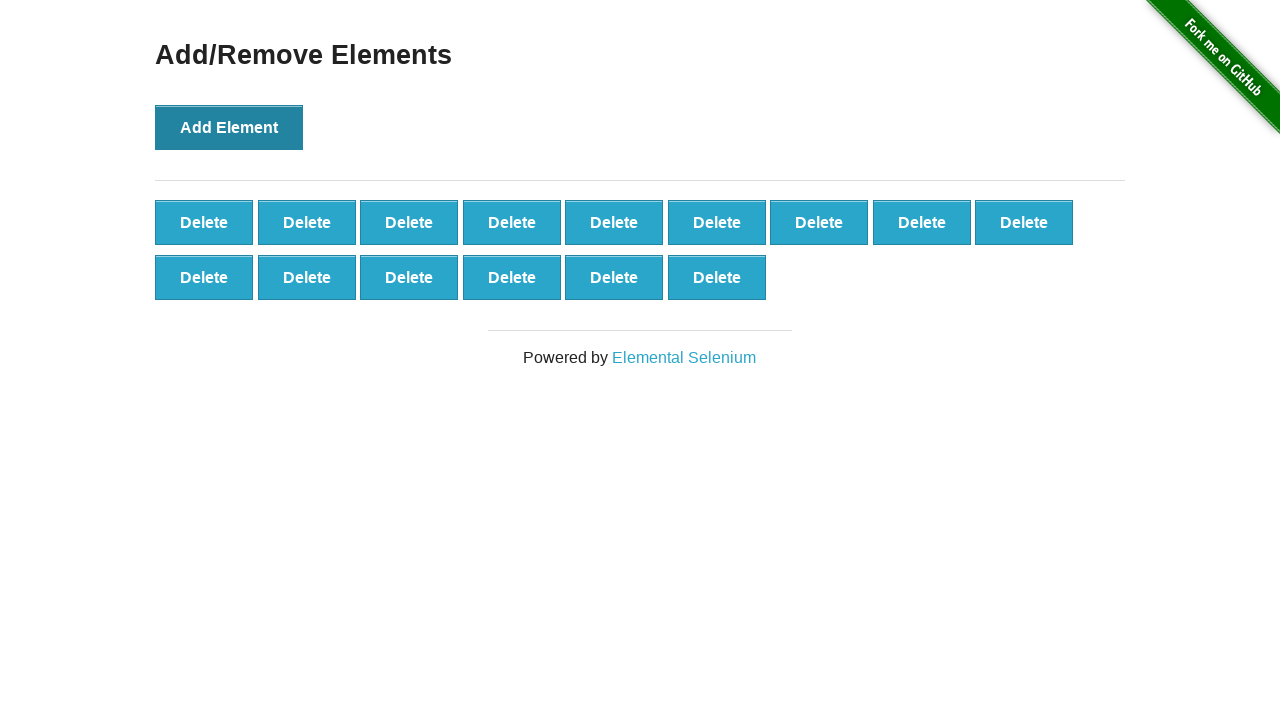

Clicked 'Add Element' button (iteration 16/100) at (229, 127) on button[onclick='addElement()']
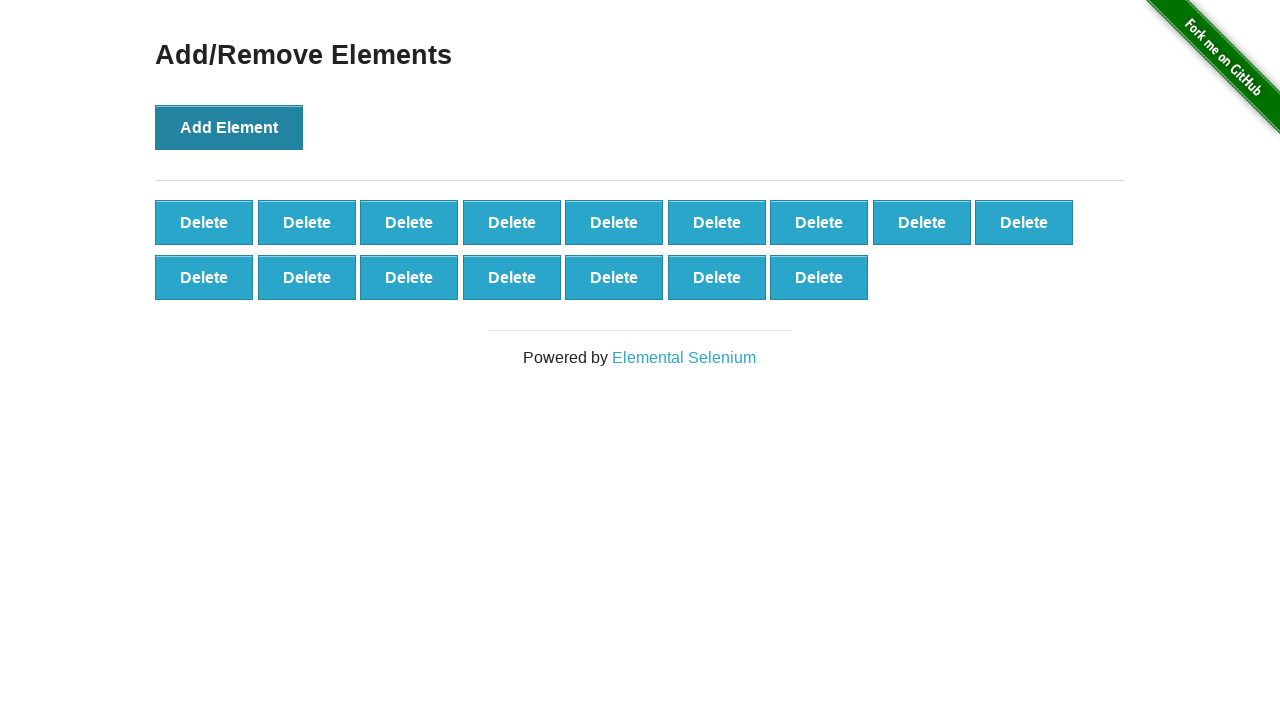

Clicked 'Add Element' button (iteration 17/100) at (229, 127) on button[onclick='addElement()']
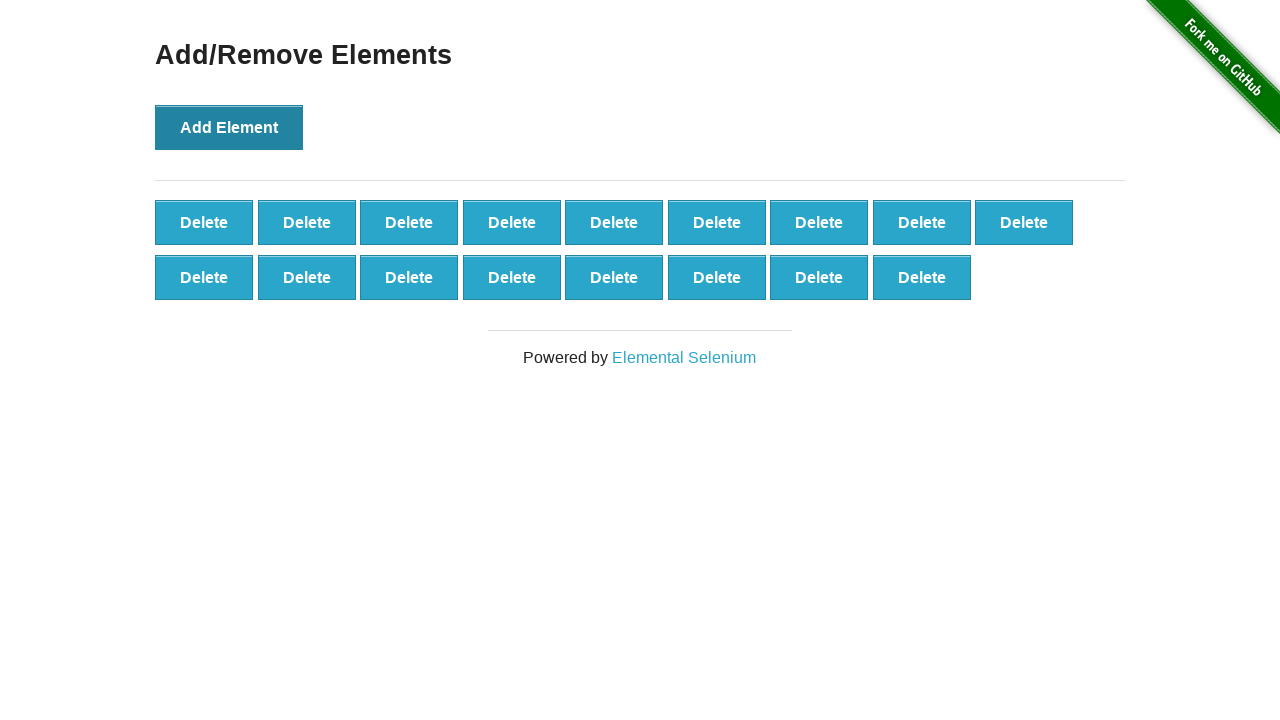

Clicked 'Add Element' button (iteration 18/100) at (229, 127) on button[onclick='addElement()']
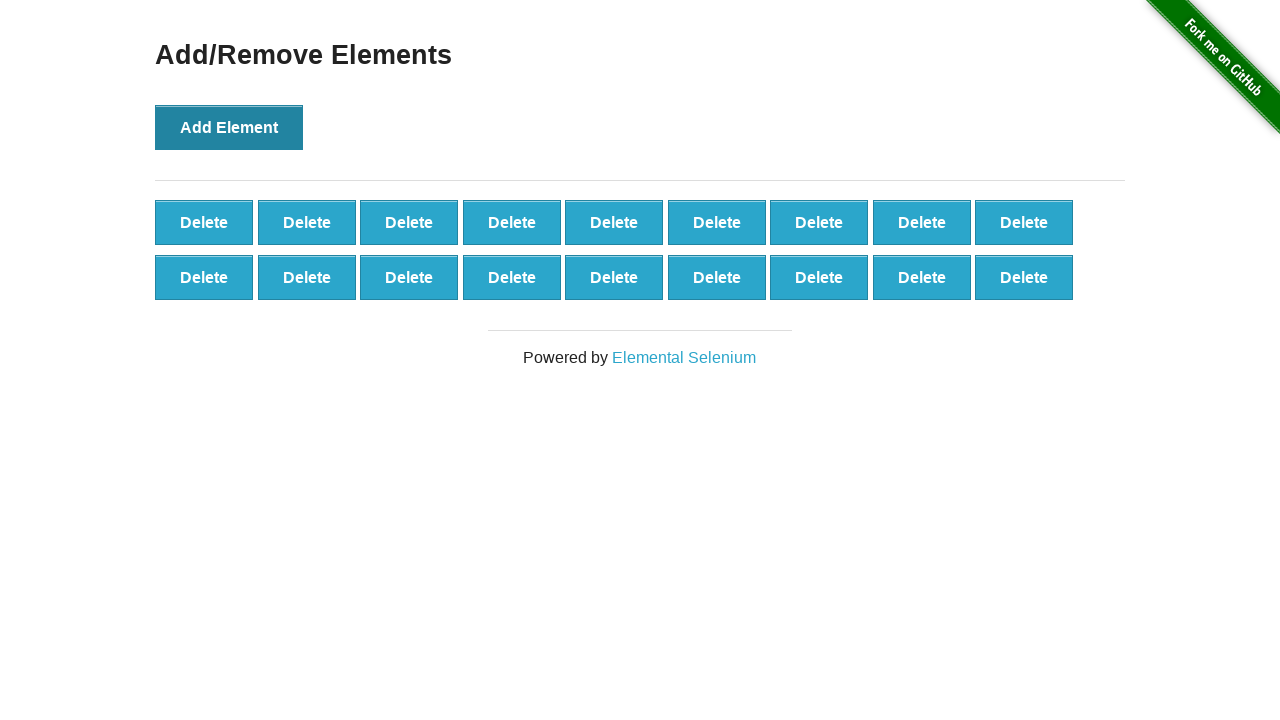

Clicked 'Add Element' button (iteration 19/100) at (229, 127) on button[onclick='addElement()']
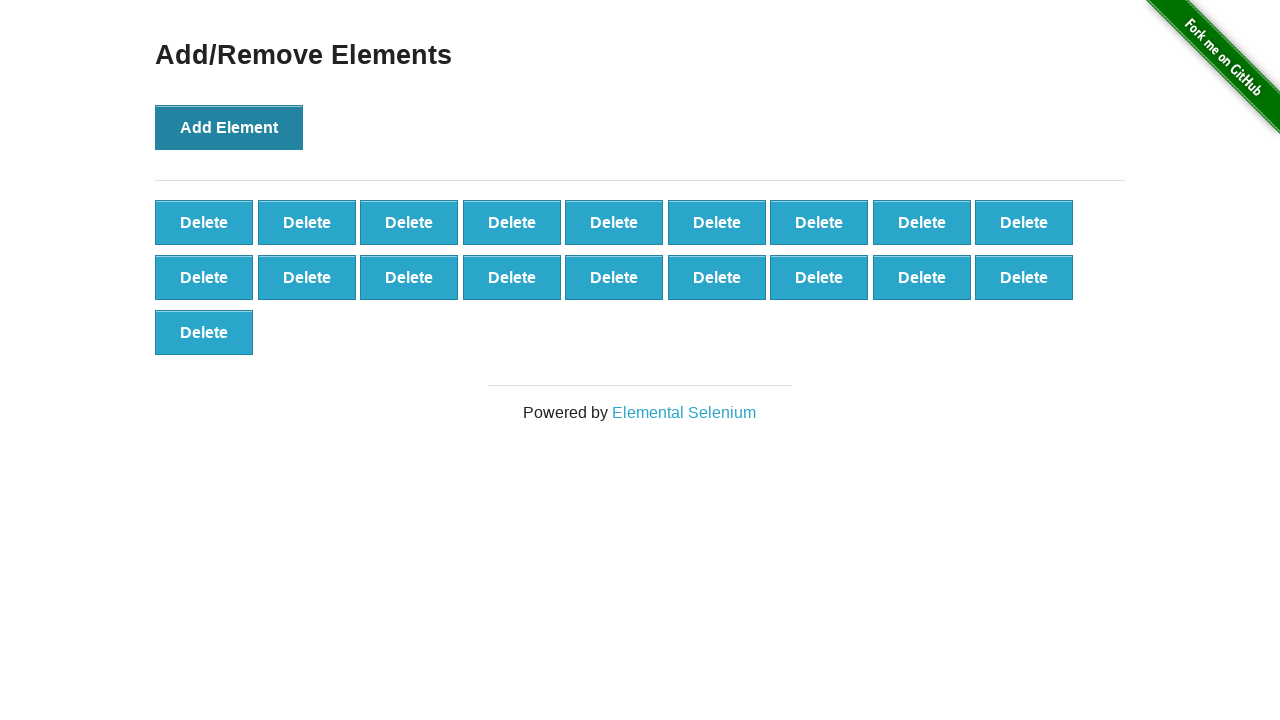

Clicked 'Add Element' button (iteration 20/100) at (229, 127) on button[onclick='addElement()']
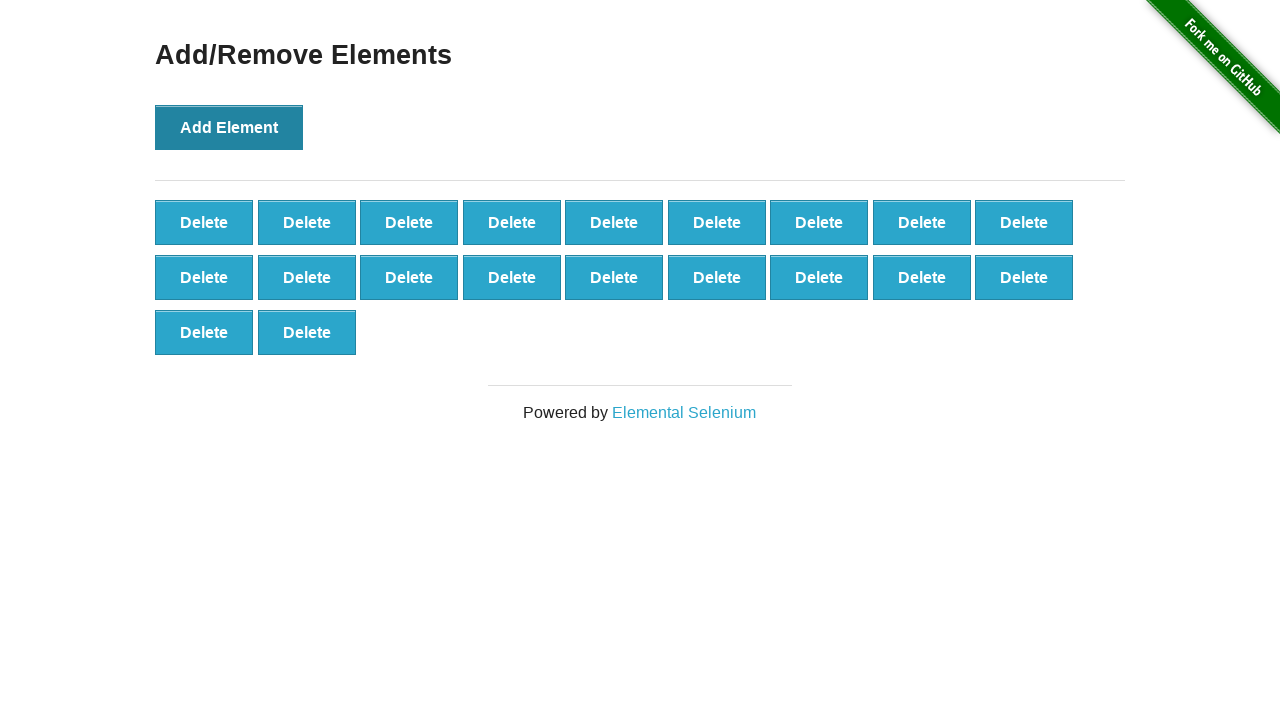

Clicked 'Add Element' button (iteration 21/100) at (229, 127) on button[onclick='addElement()']
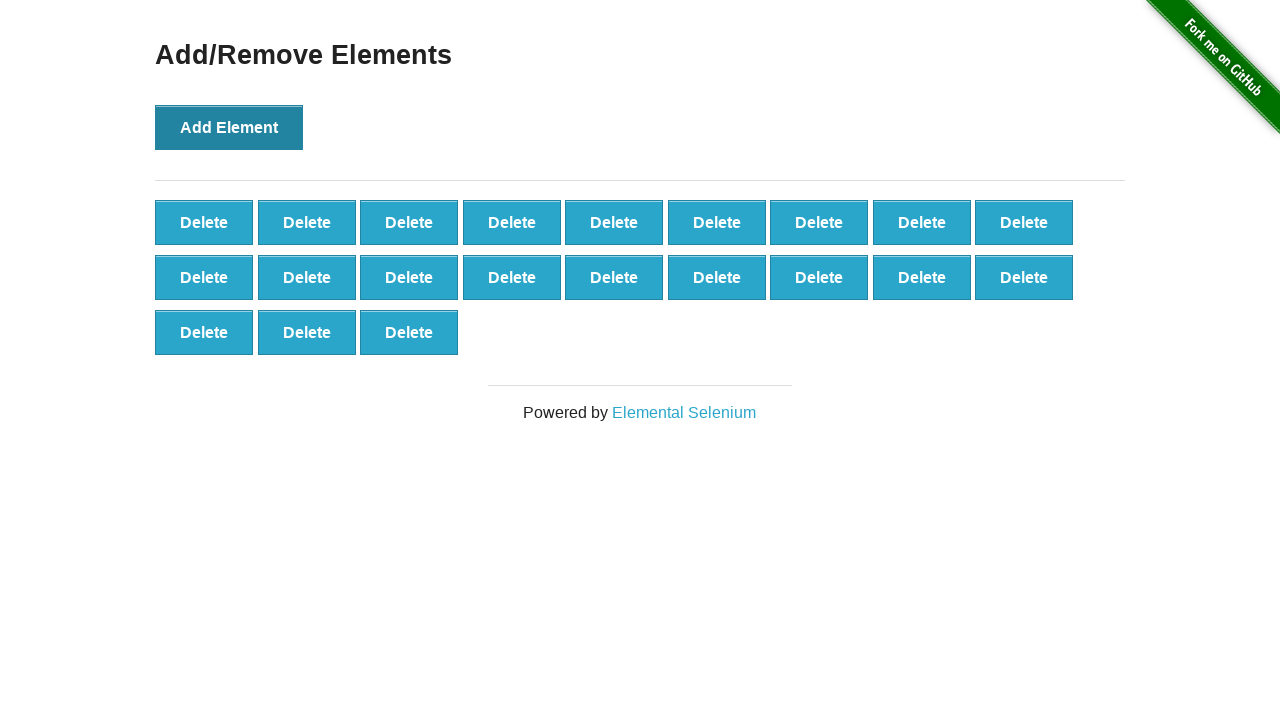

Clicked 'Add Element' button (iteration 22/100) at (229, 127) on button[onclick='addElement()']
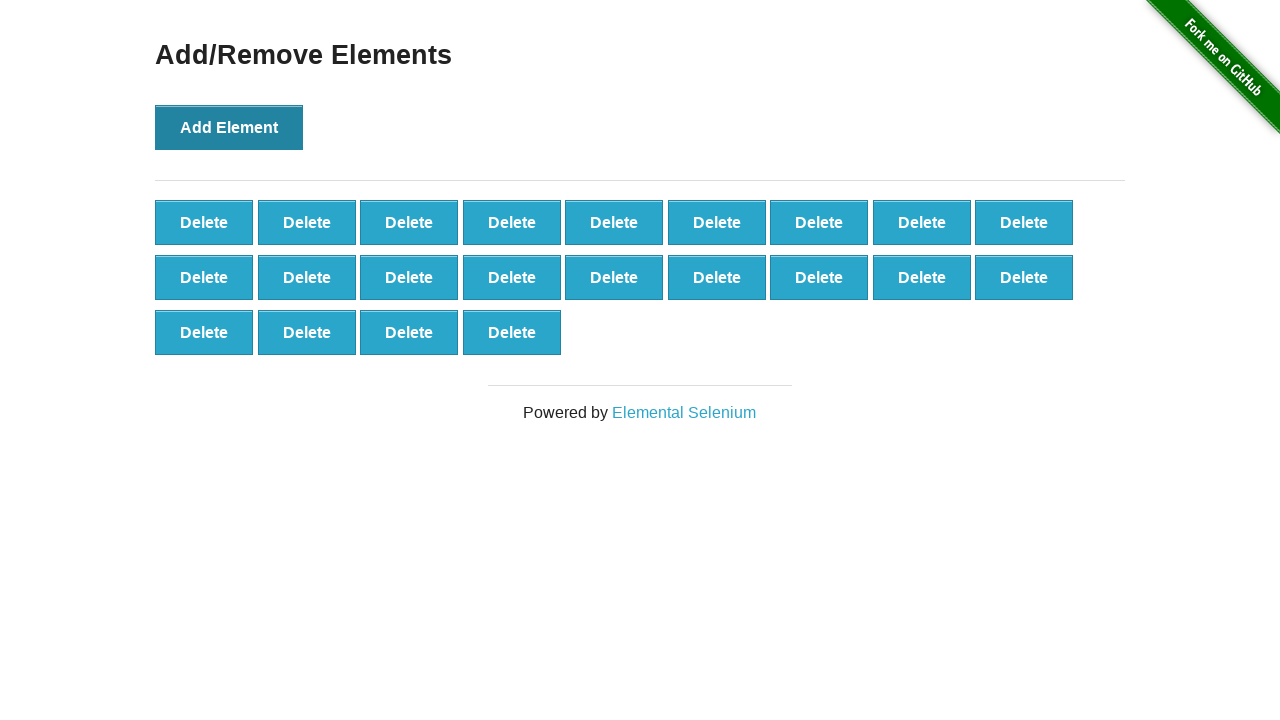

Clicked 'Add Element' button (iteration 23/100) at (229, 127) on button[onclick='addElement()']
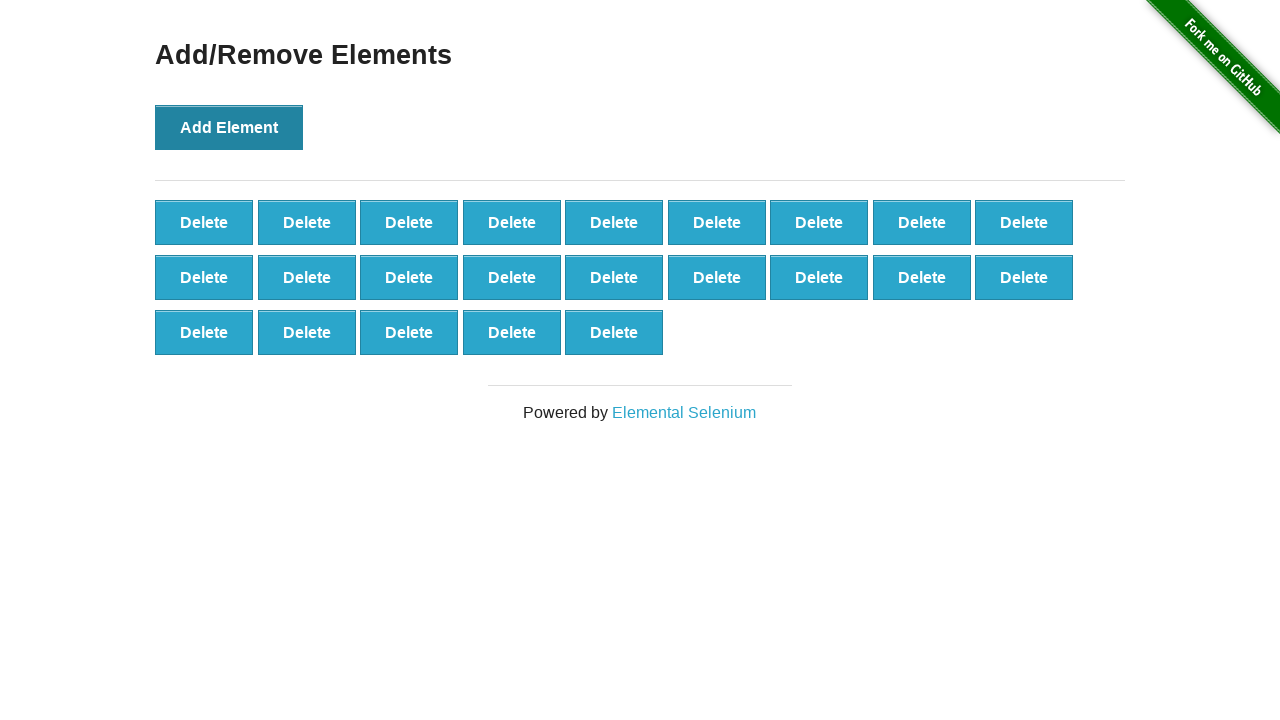

Clicked 'Add Element' button (iteration 24/100) at (229, 127) on button[onclick='addElement()']
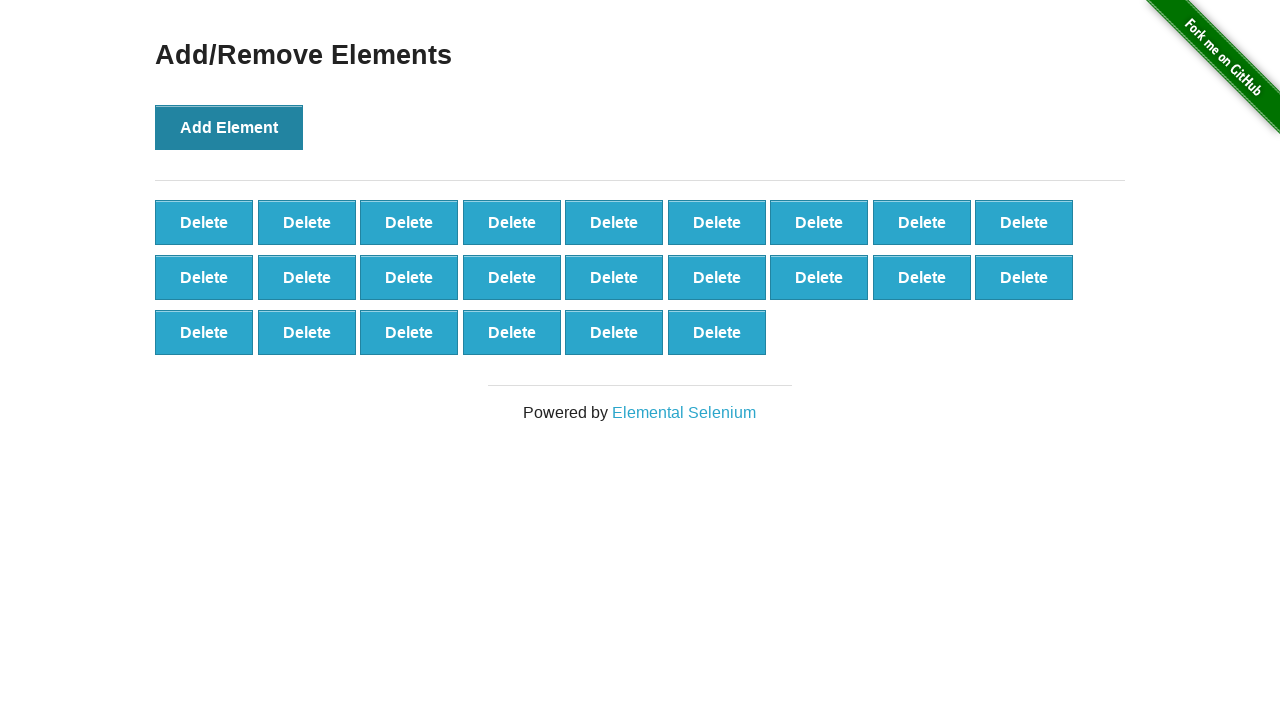

Clicked 'Add Element' button (iteration 25/100) at (229, 127) on button[onclick='addElement()']
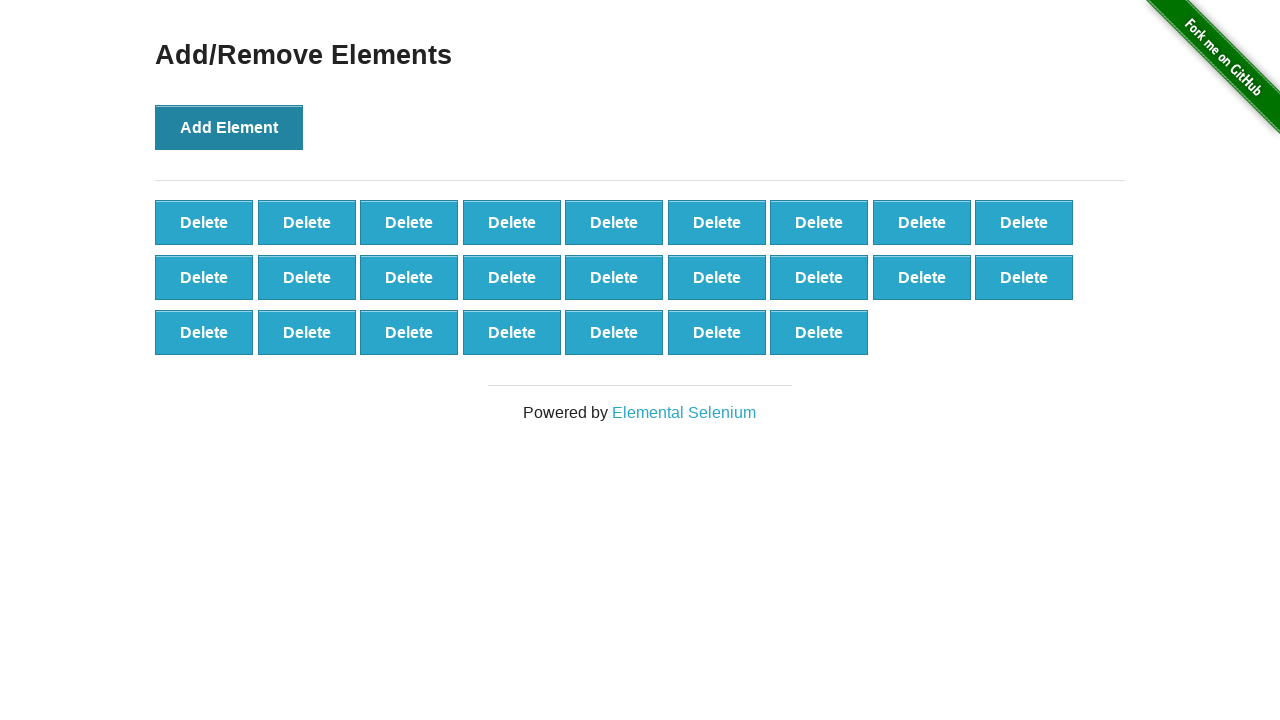

Clicked 'Add Element' button (iteration 26/100) at (229, 127) on button[onclick='addElement()']
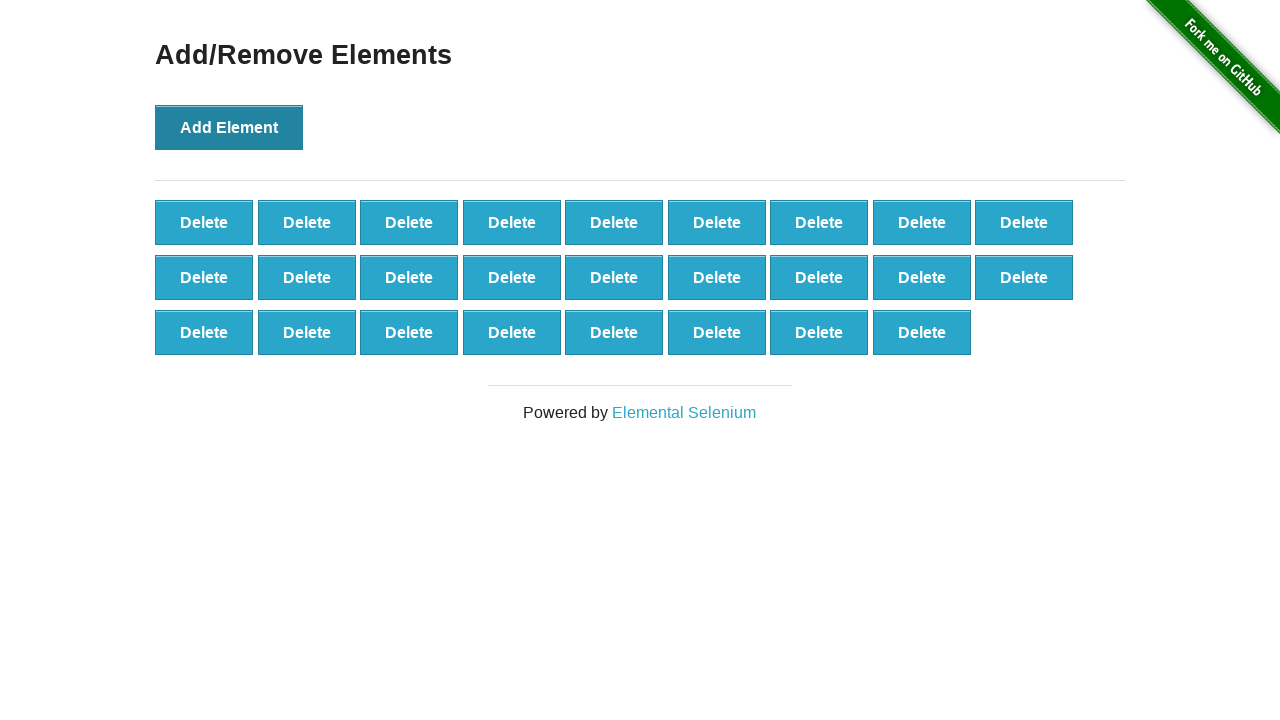

Clicked 'Add Element' button (iteration 27/100) at (229, 127) on button[onclick='addElement()']
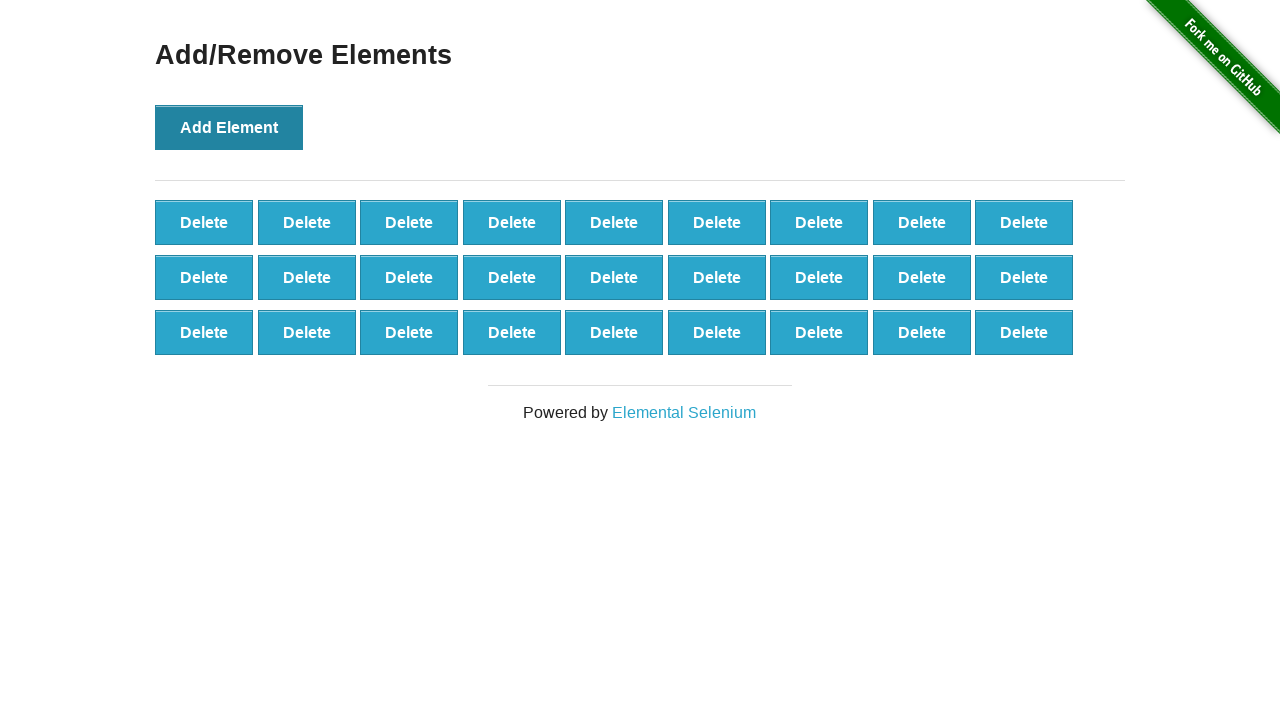

Clicked 'Add Element' button (iteration 28/100) at (229, 127) on button[onclick='addElement()']
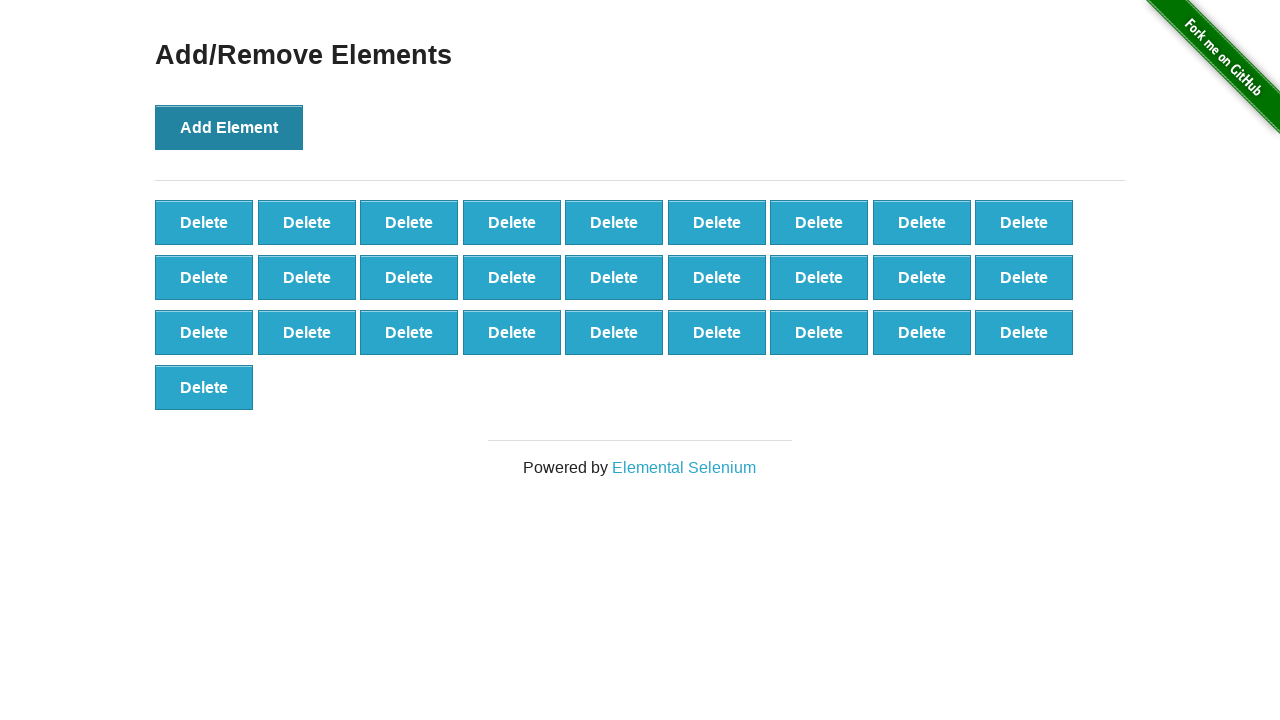

Clicked 'Add Element' button (iteration 29/100) at (229, 127) on button[onclick='addElement()']
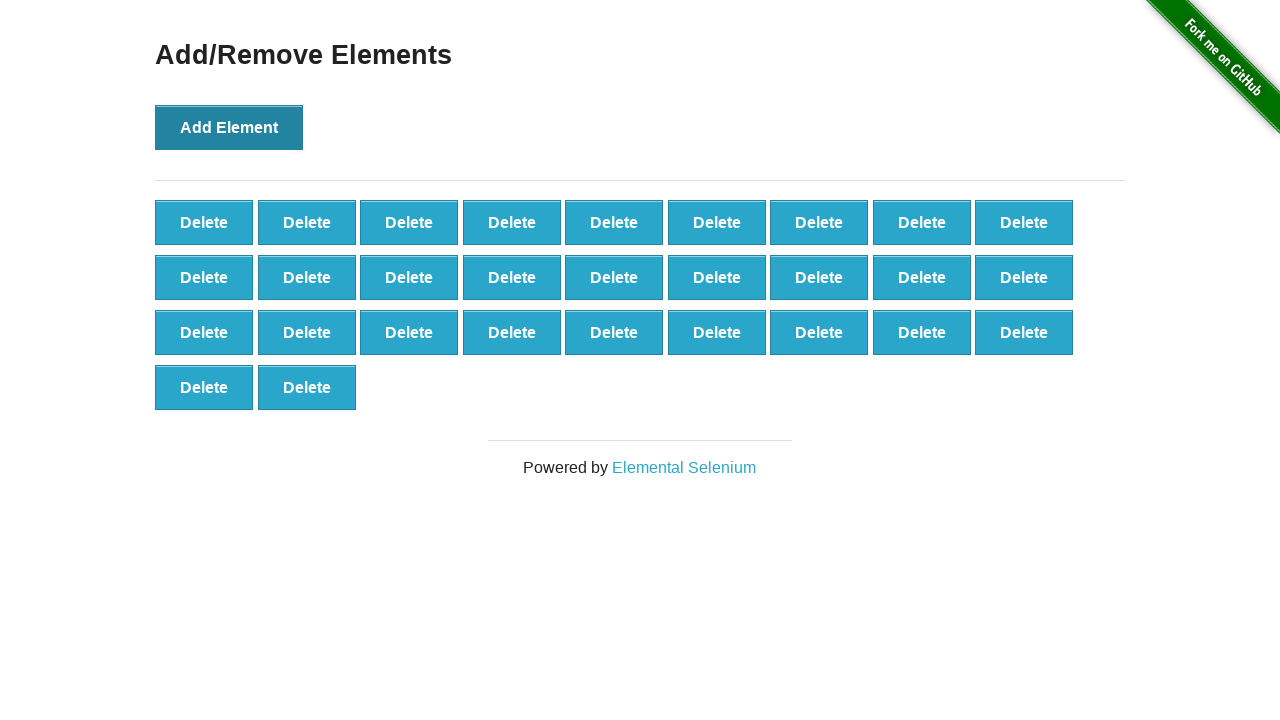

Clicked 'Add Element' button (iteration 30/100) at (229, 127) on button[onclick='addElement()']
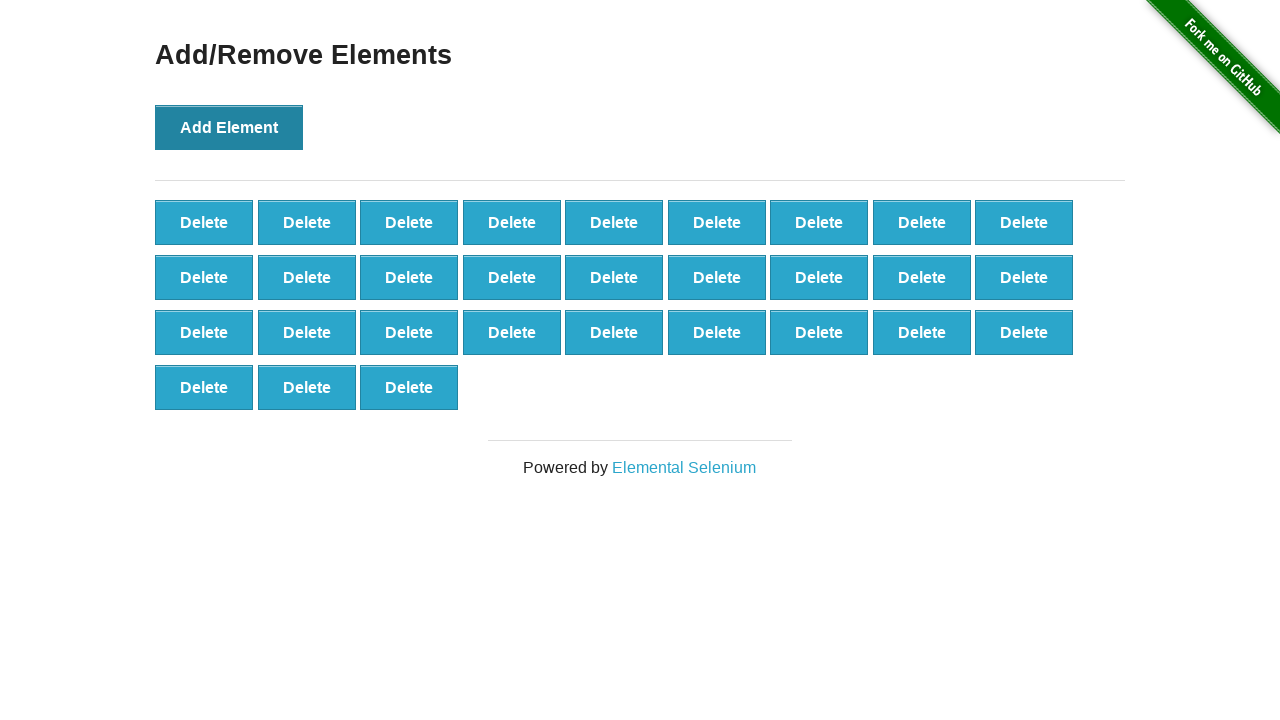

Clicked 'Add Element' button (iteration 31/100) at (229, 127) on button[onclick='addElement()']
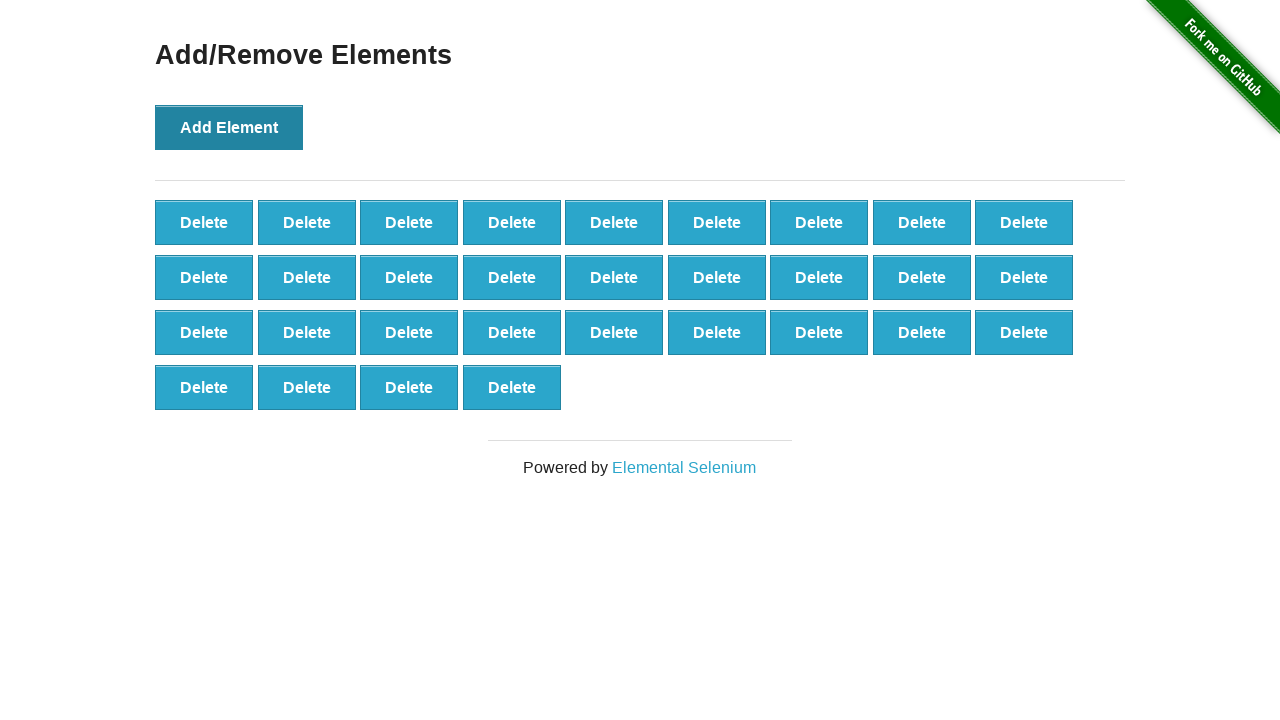

Clicked 'Add Element' button (iteration 32/100) at (229, 127) on button[onclick='addElement()']
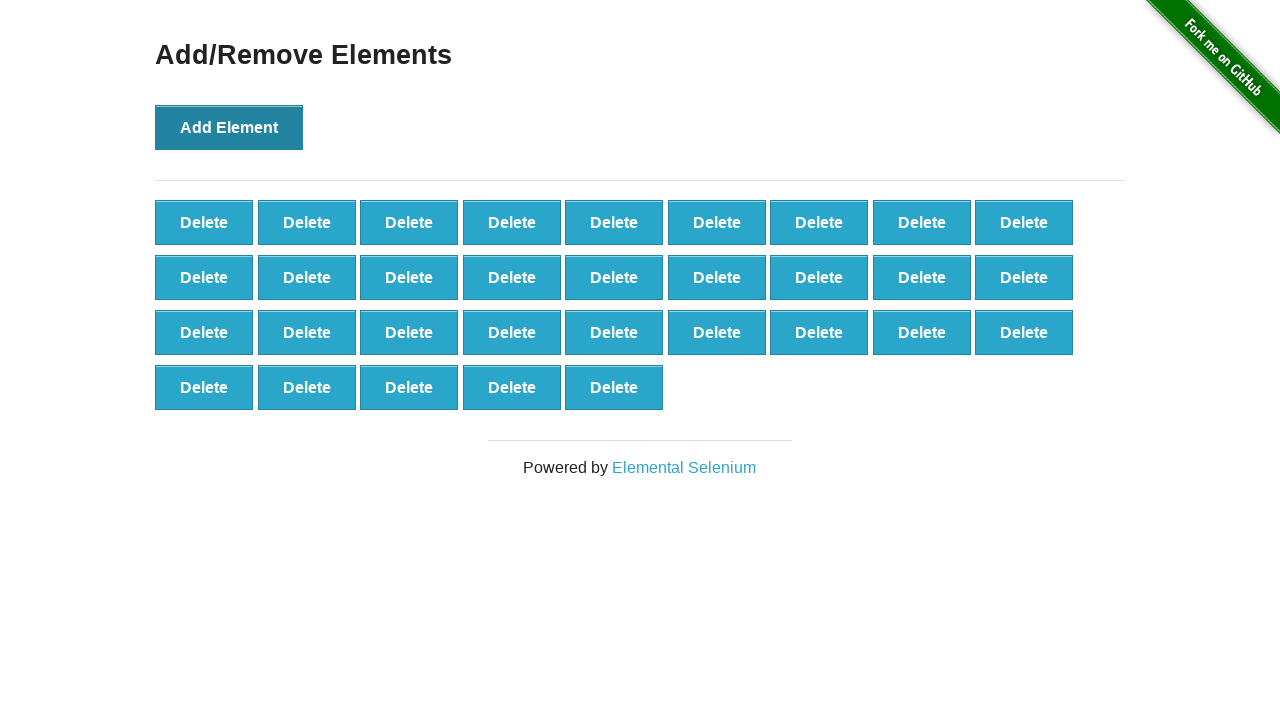

Clicked 'Add Element' button (iteration 33/100) at (229, 127) on button[onclick='addElement()']
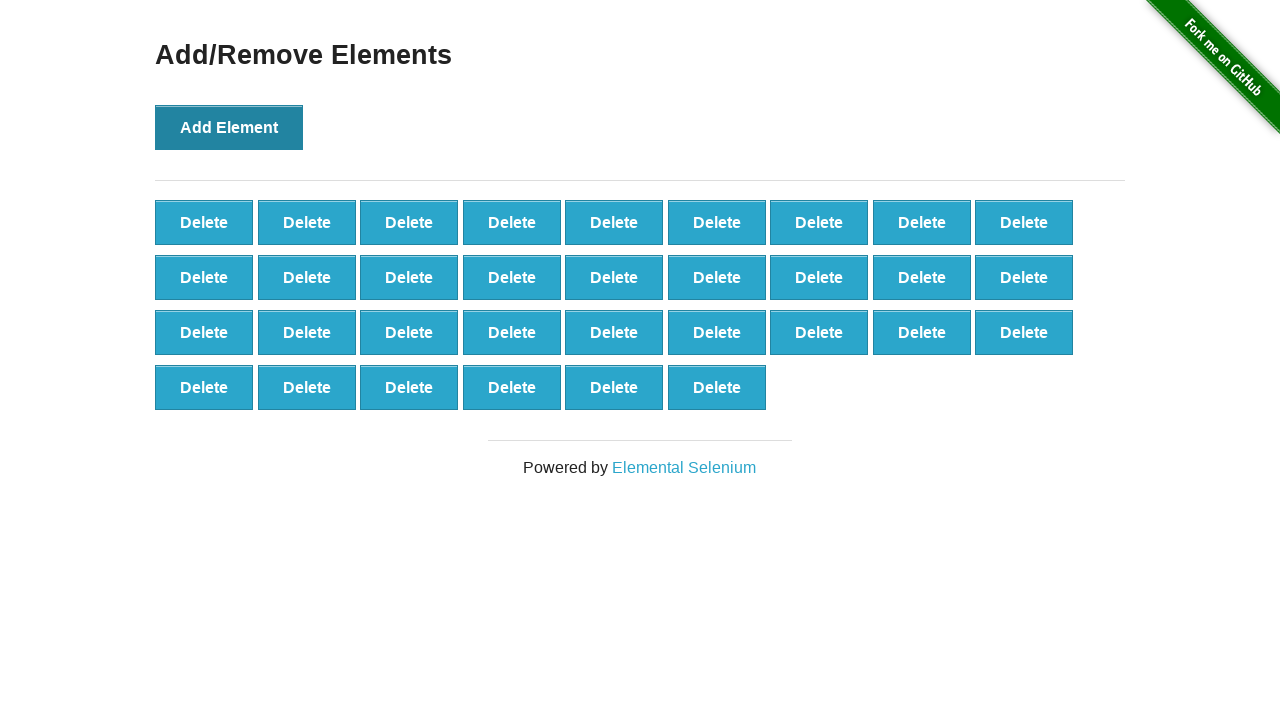

Clicked 'Add Element' button (iteration 34/100) at (229, 127) on button[onclick='addElement()']
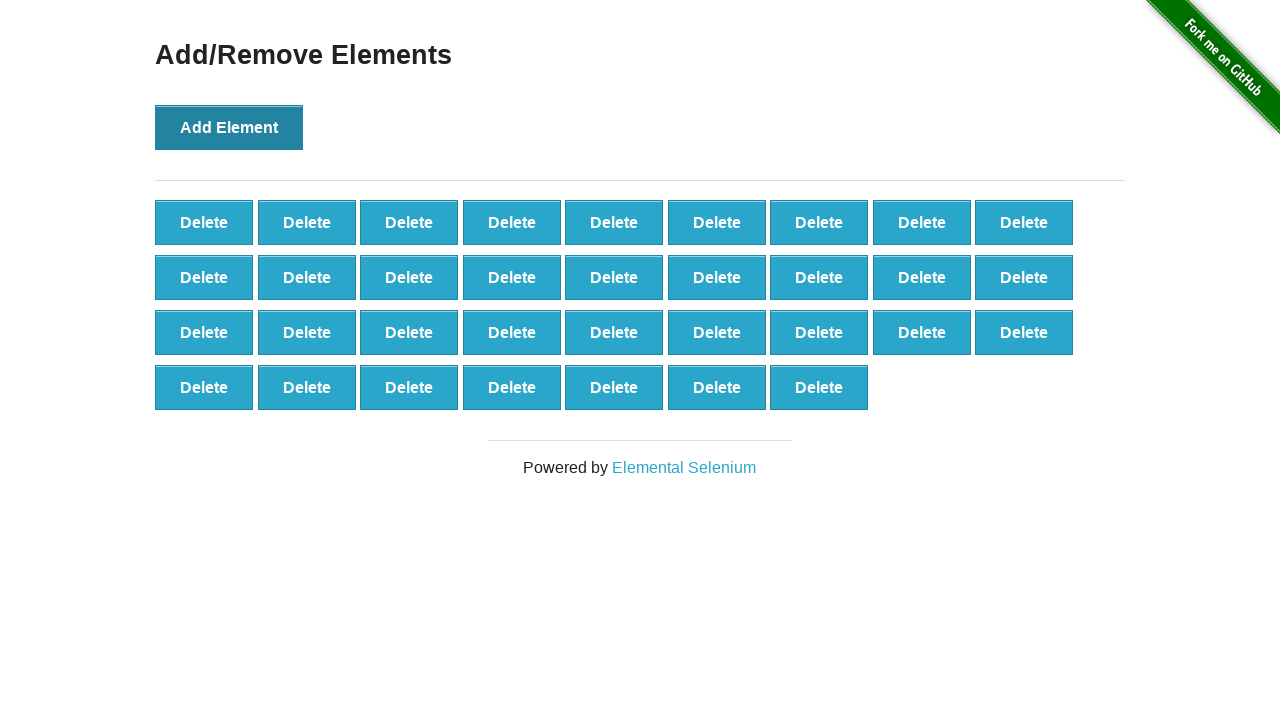

Clicked 'Add Element' button (iteration 35/100) at (229, 127) on button[onclick='addElement()']
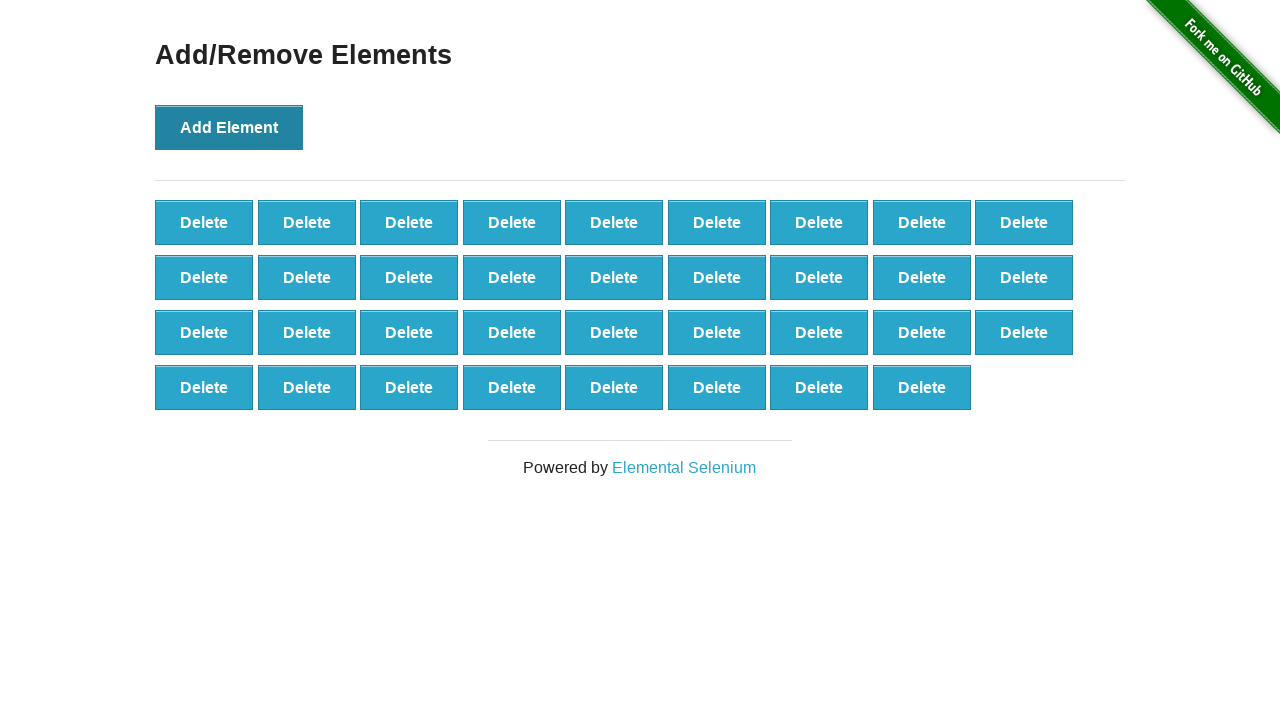

Clicked 'Add Element' button (iteration 36/100) at (229, 127) on button[onclick='addElement()']
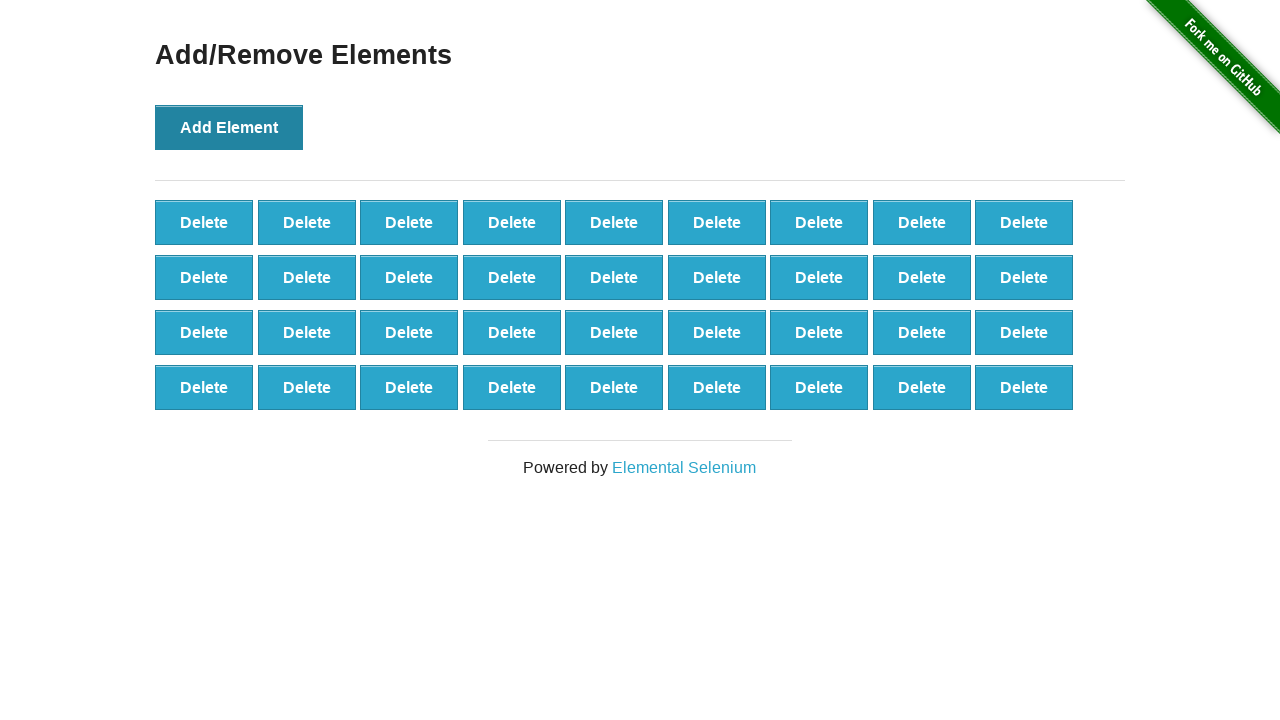

Clicked 'Add Element' button (iteration 37/100) at (229, 127) on button[onclick='addElement()']
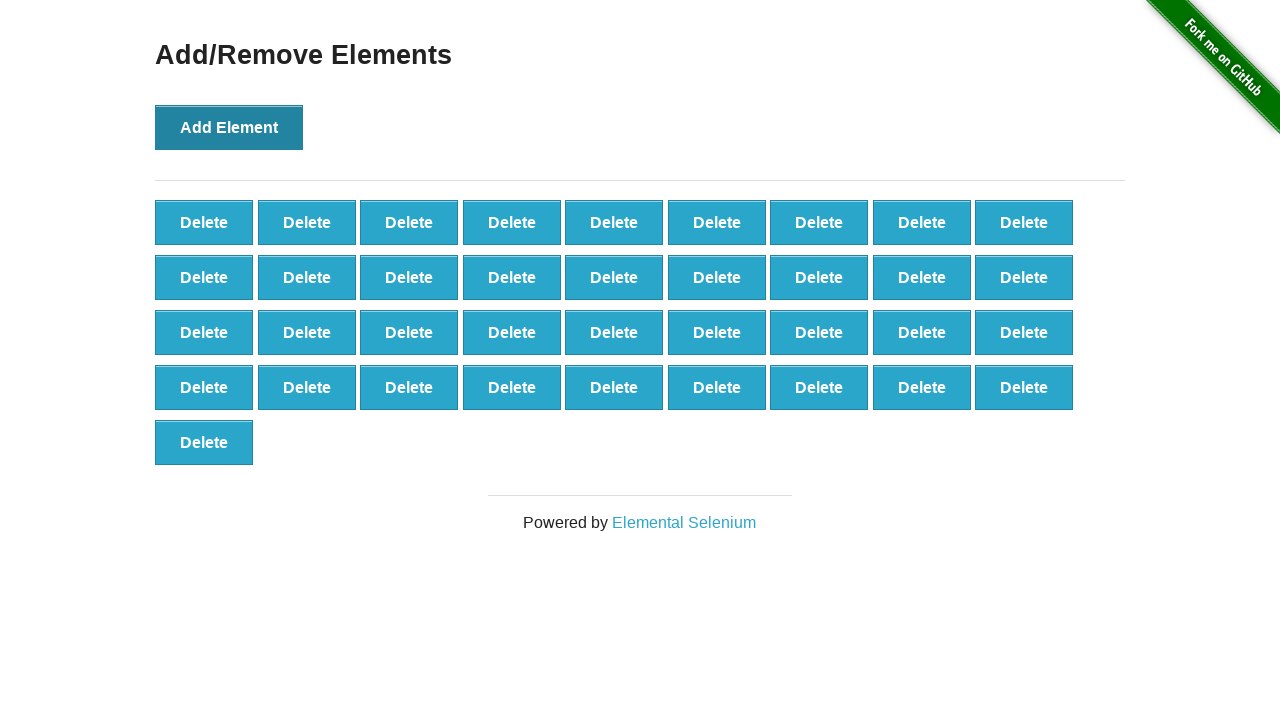

Clicked 'Add Element' button (iteration 38/100) at (229, 127) on button[onclick='addElement()']
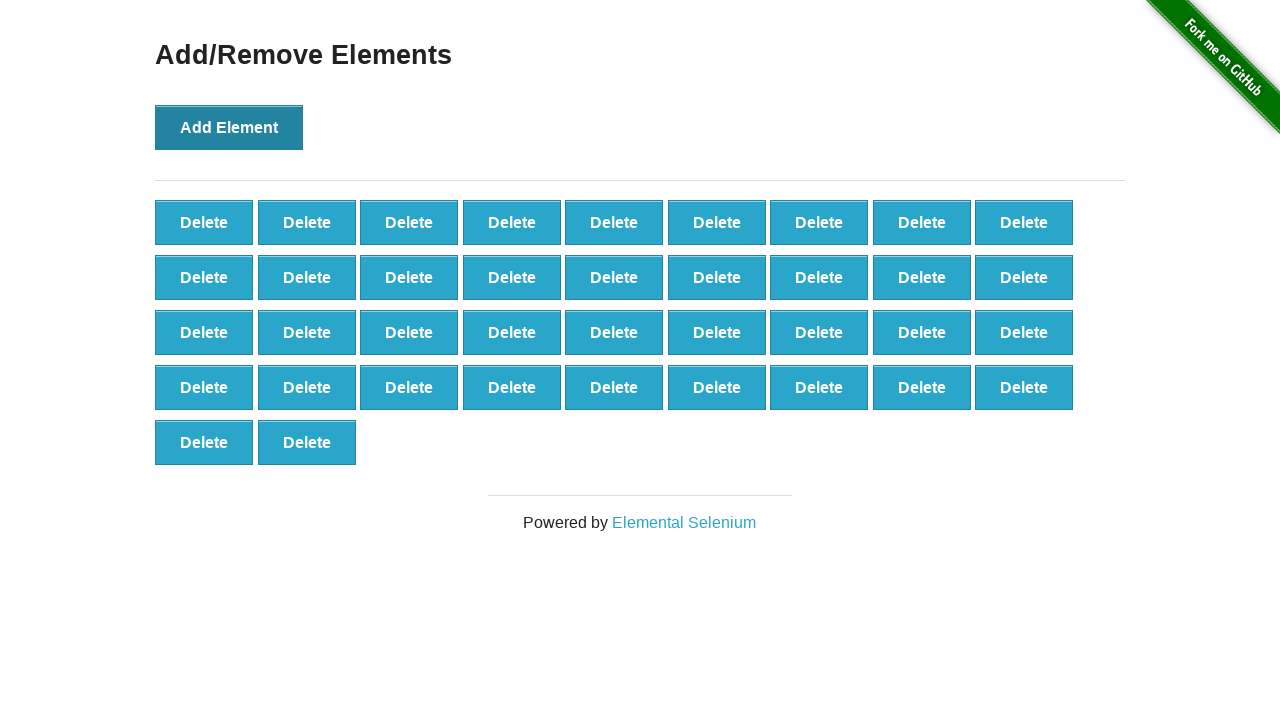

Clicked 'Add Element' button (iteration 39/100) at (229, 127) on button[onclick='addElement()']
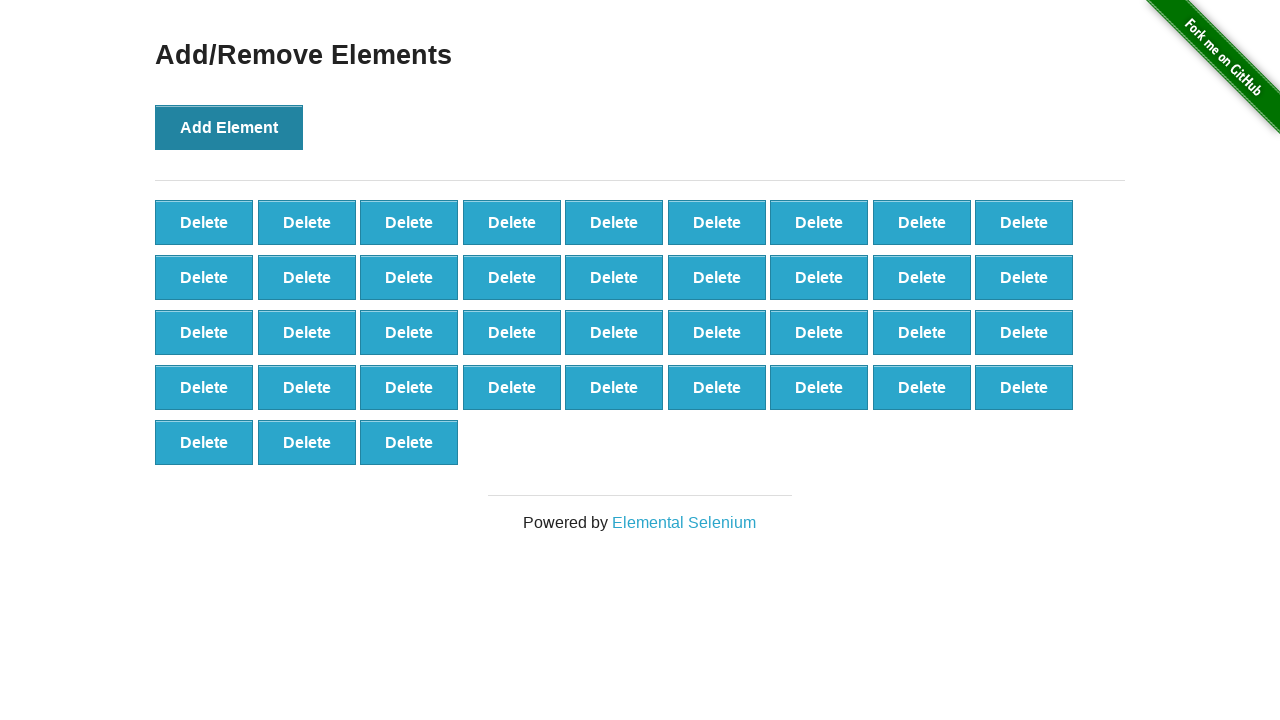

Clicked 'Add Element' button (iteration 40/100) at (229, 127) on button[onclick='addElement()']
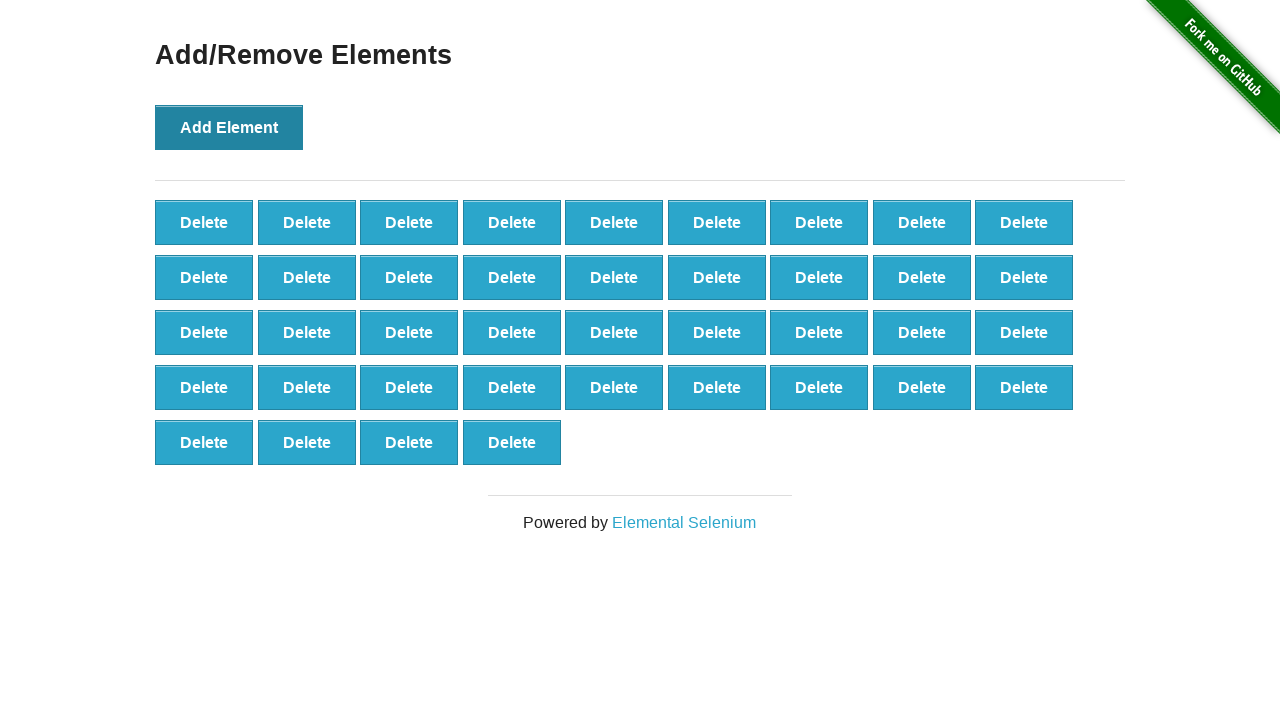

Clicked 'Add Element' button (iteration 41/100) at (229, 127) on button[onclick='addElement()']
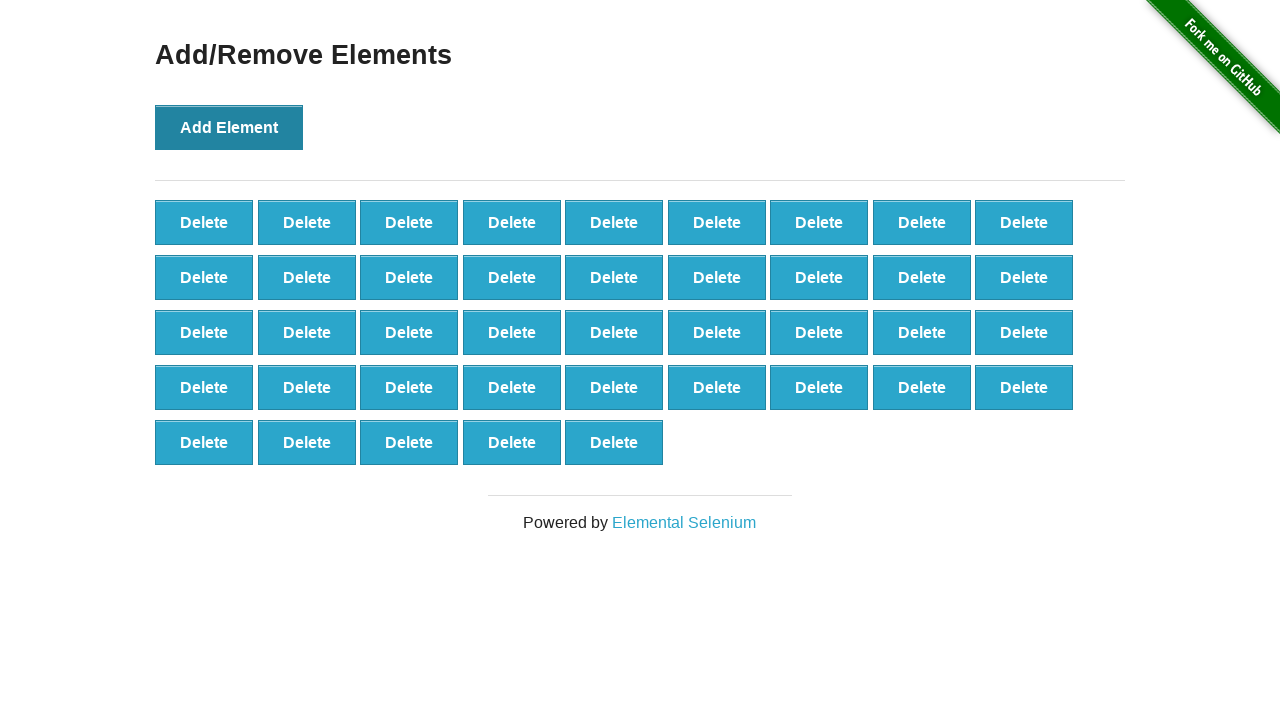

Clicked 'Add Element' button (iteration 42/100) at (229, 127) on button[onclick='addElement()']
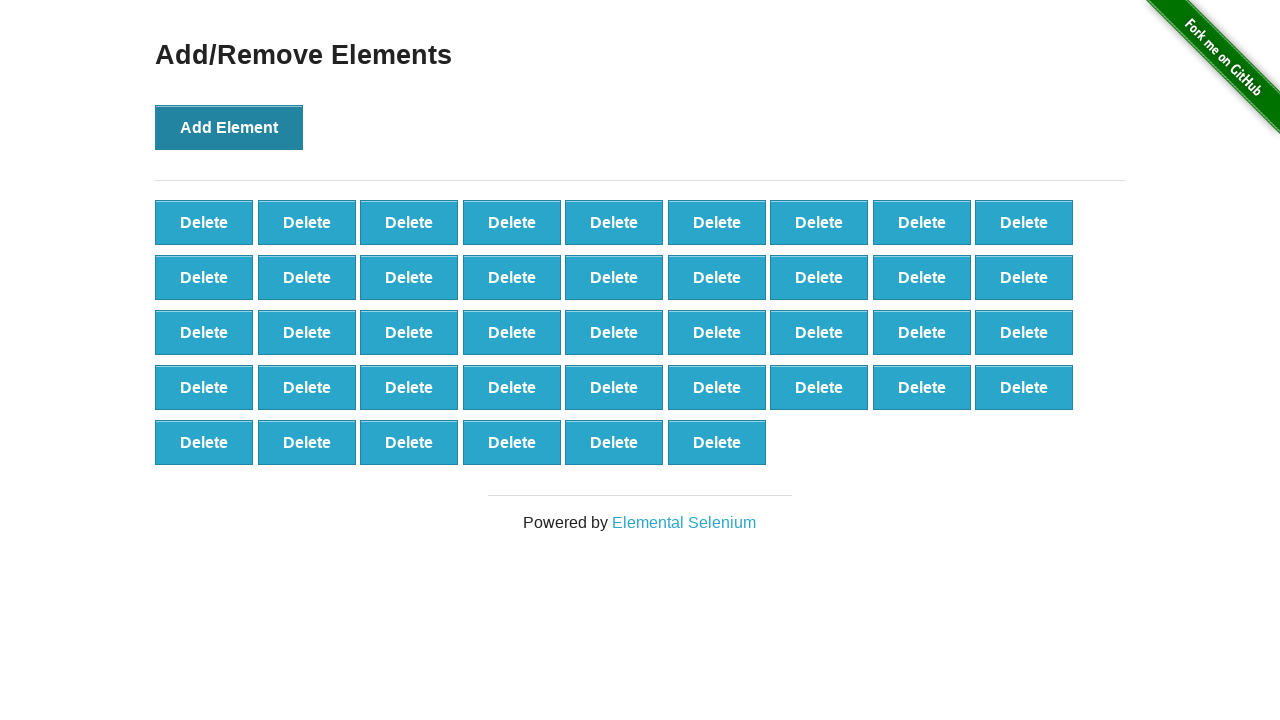

Clicked 'Add Element' button (iteration 43/100) at (229, 127) on button[onclick='addElement()']
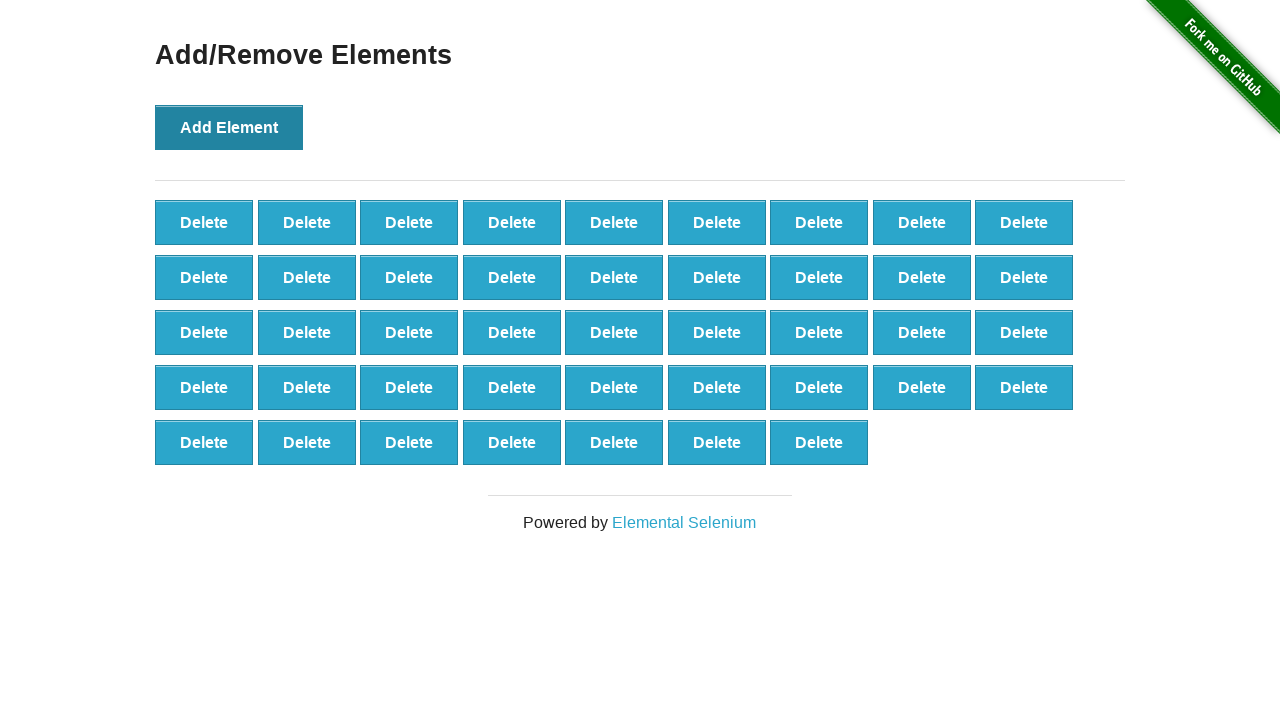

Clicked 'Add Element' button (iteration 44/100) at (229, 127) on button[onclick='addElement()']
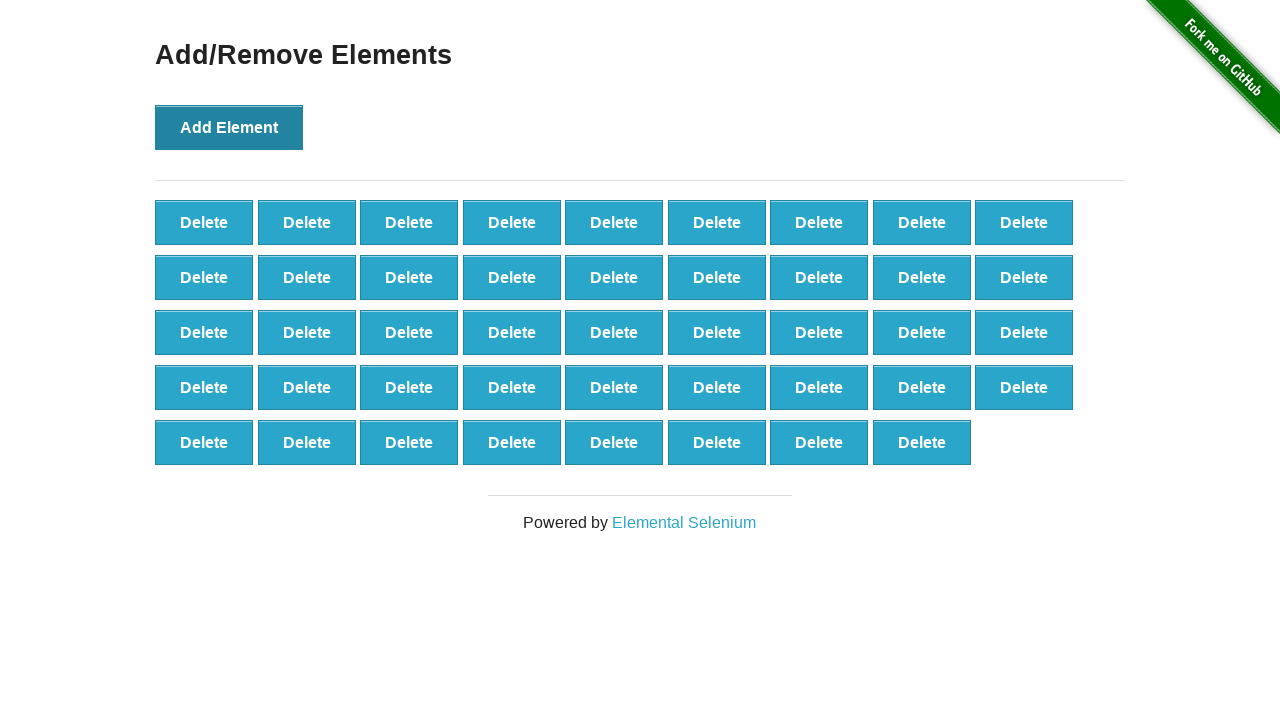

Clicked 'Add Element' button (iteration 45/100) at (229, 127) on button[onclick='addElement()']
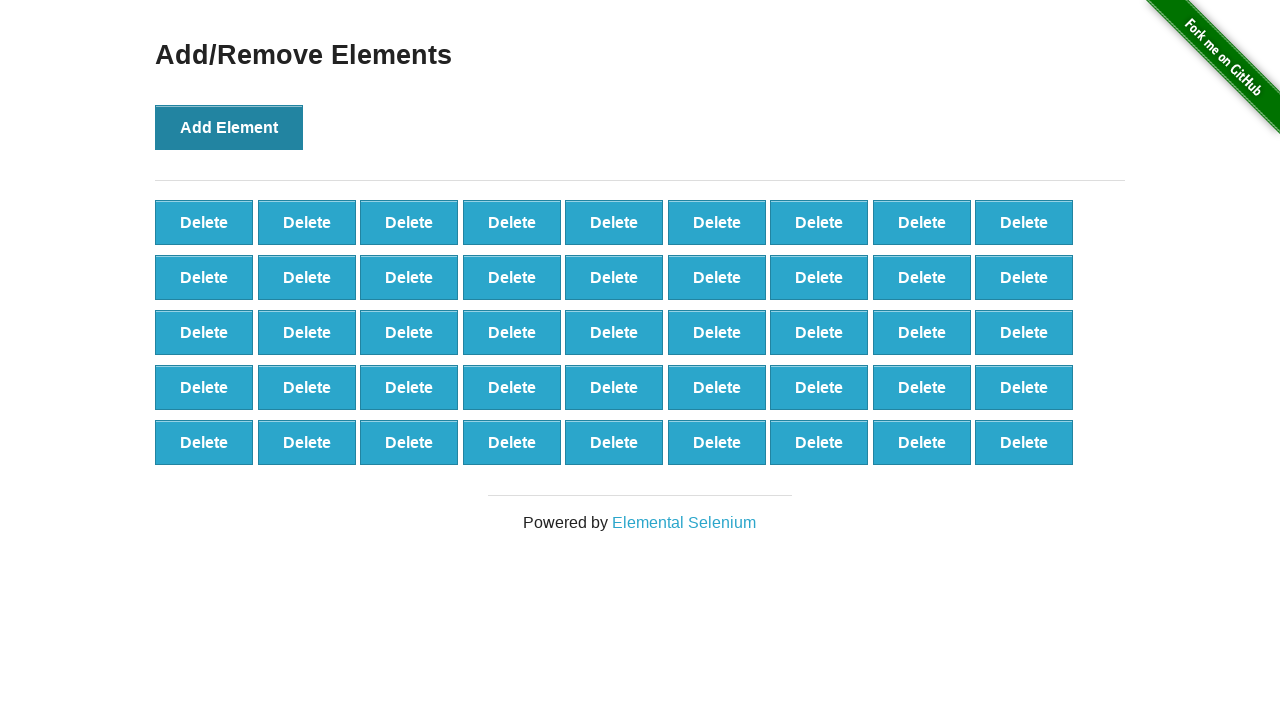

Clicked 'Add Element' button (iteration 46/100) at (229, 127) on button[onclick='addElement()']
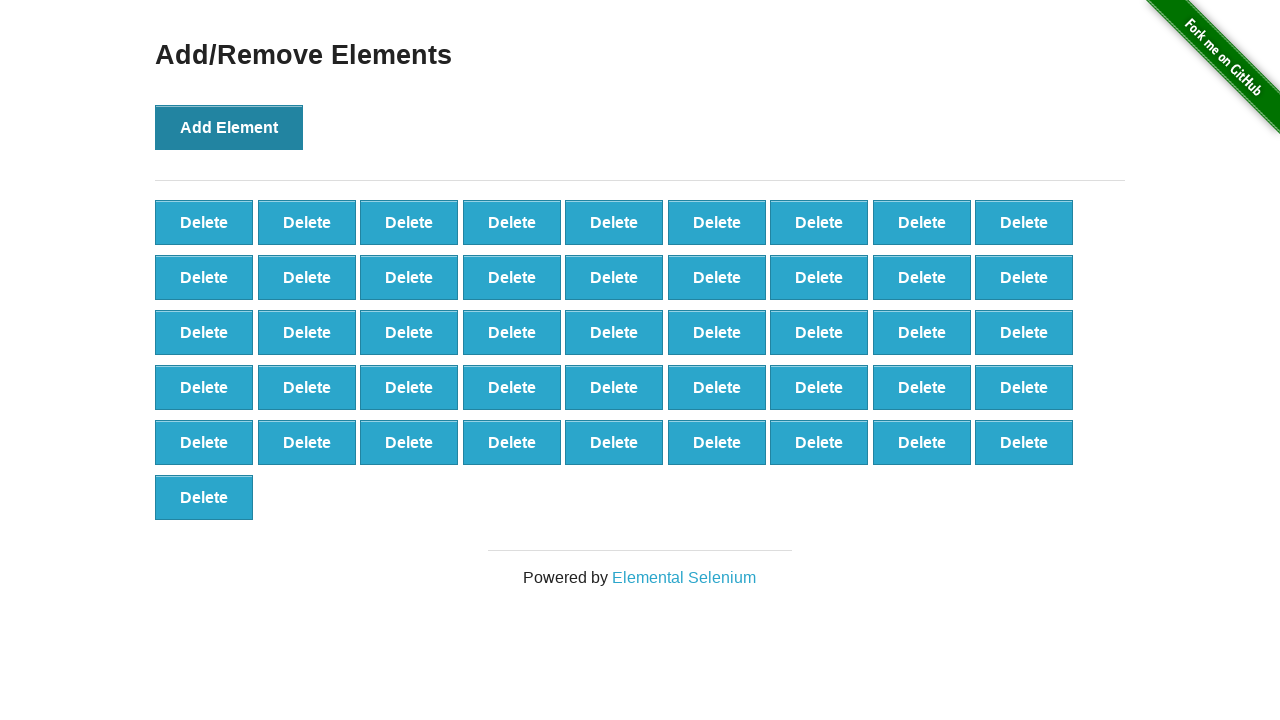

Clicked 'Add Element' button (iteration 47/100) at (229, 127) on button[onclick='addElement()']
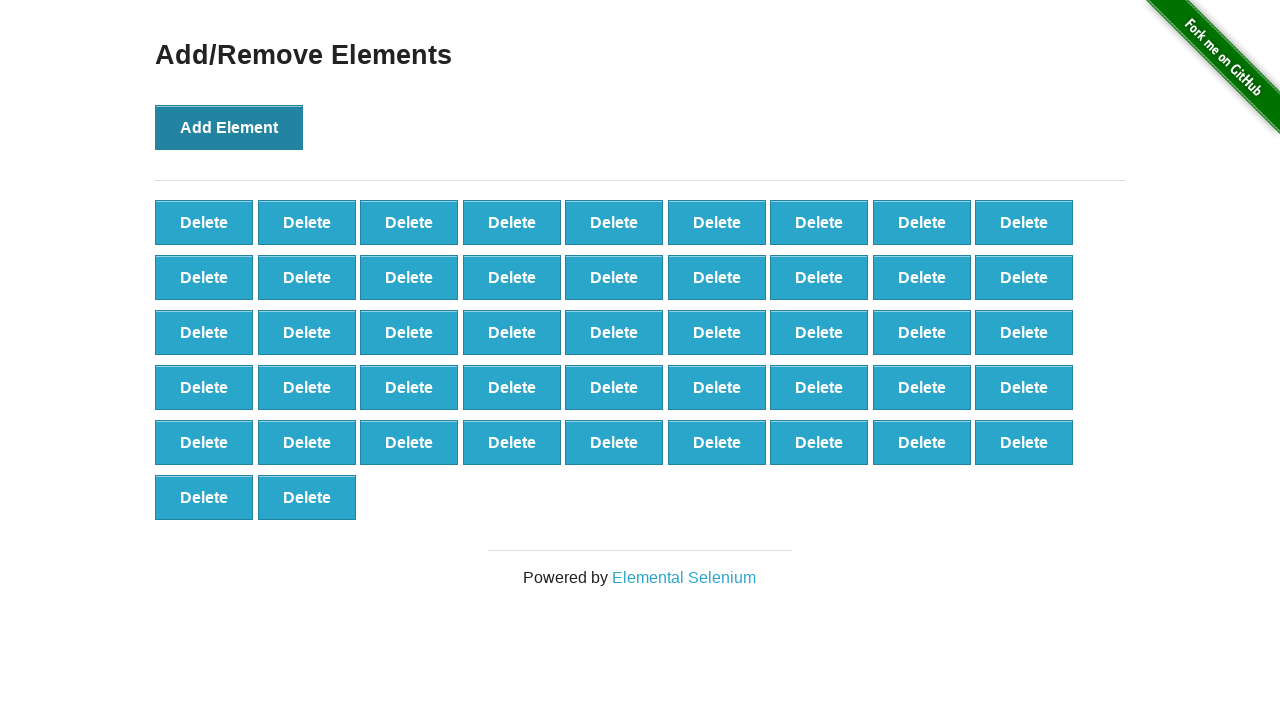

Clicked 'Add Element' button (iteration 48/100) at (229, 127) on button[onclick='addElement()']
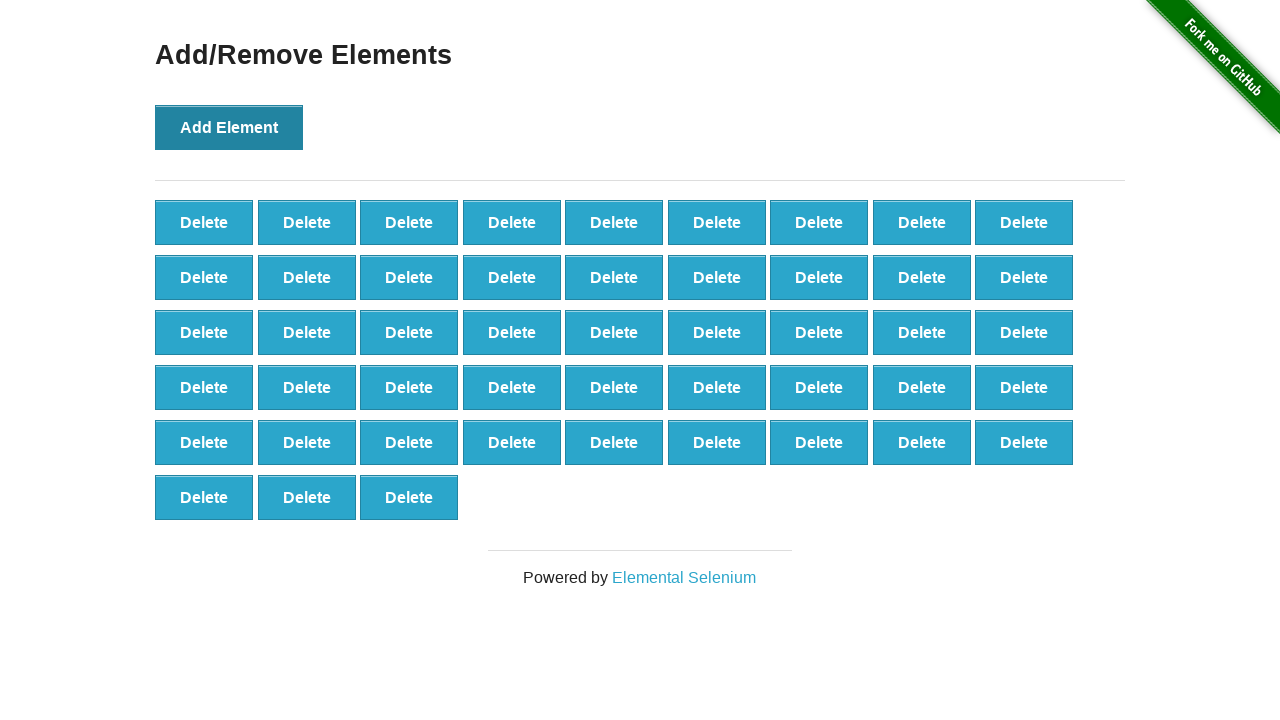

Clicked 'Add Element' button (iteration 49/100) at (229, 127) on button[onclick='addElement()']
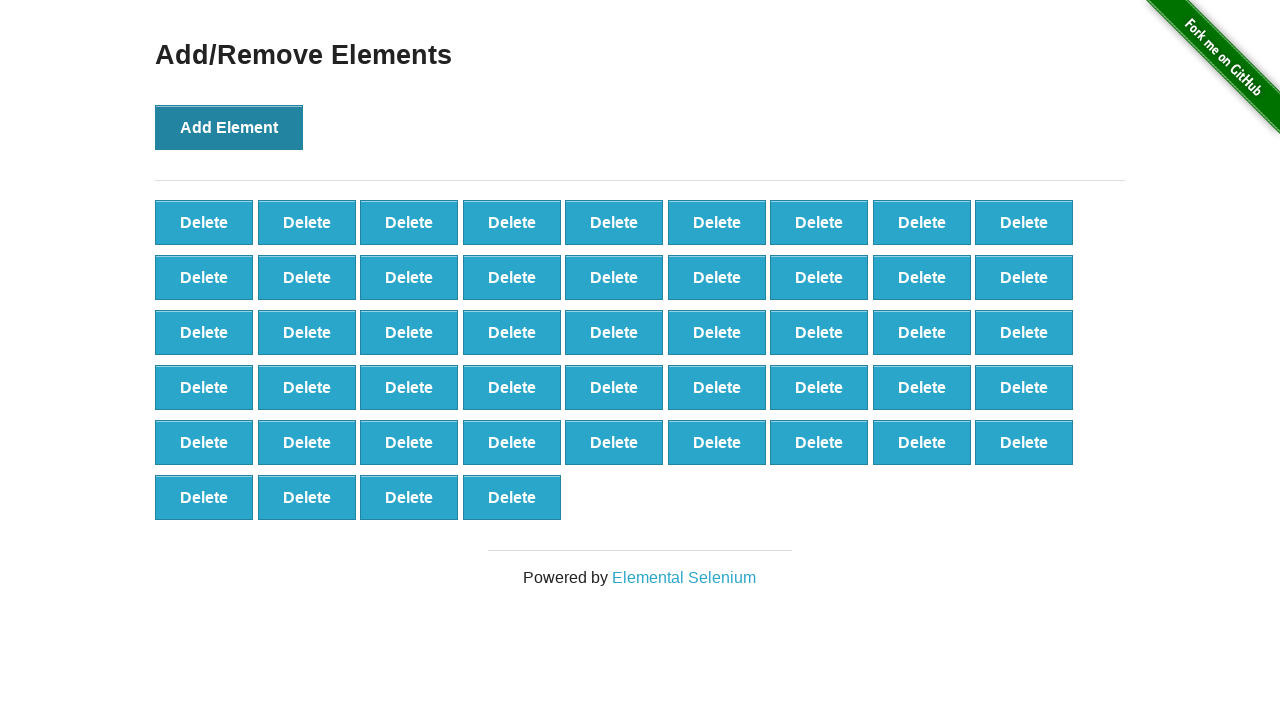

Clicked 'Add Element' button (iteration 50/100) at (229, 127) on button[onclick='addElement()']
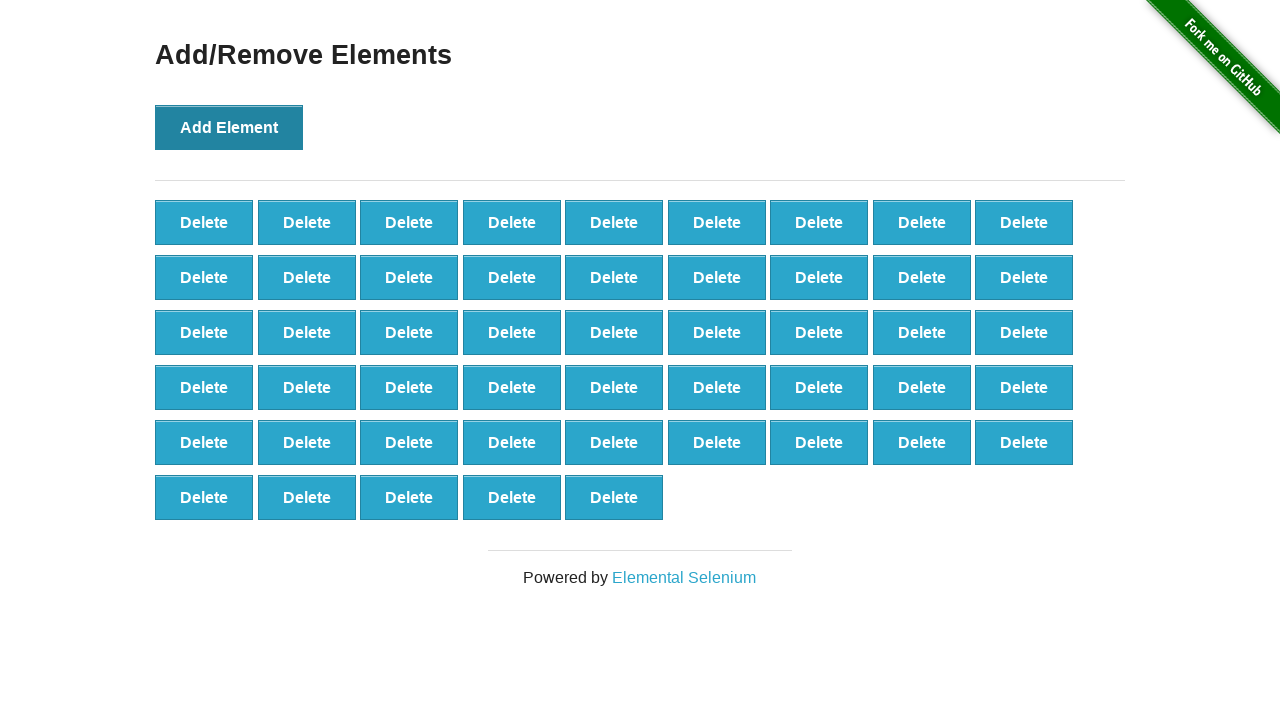

Clicked 'Add Element' button (iteration 51/100) at (229, 127) on button[onclick='addElement()']
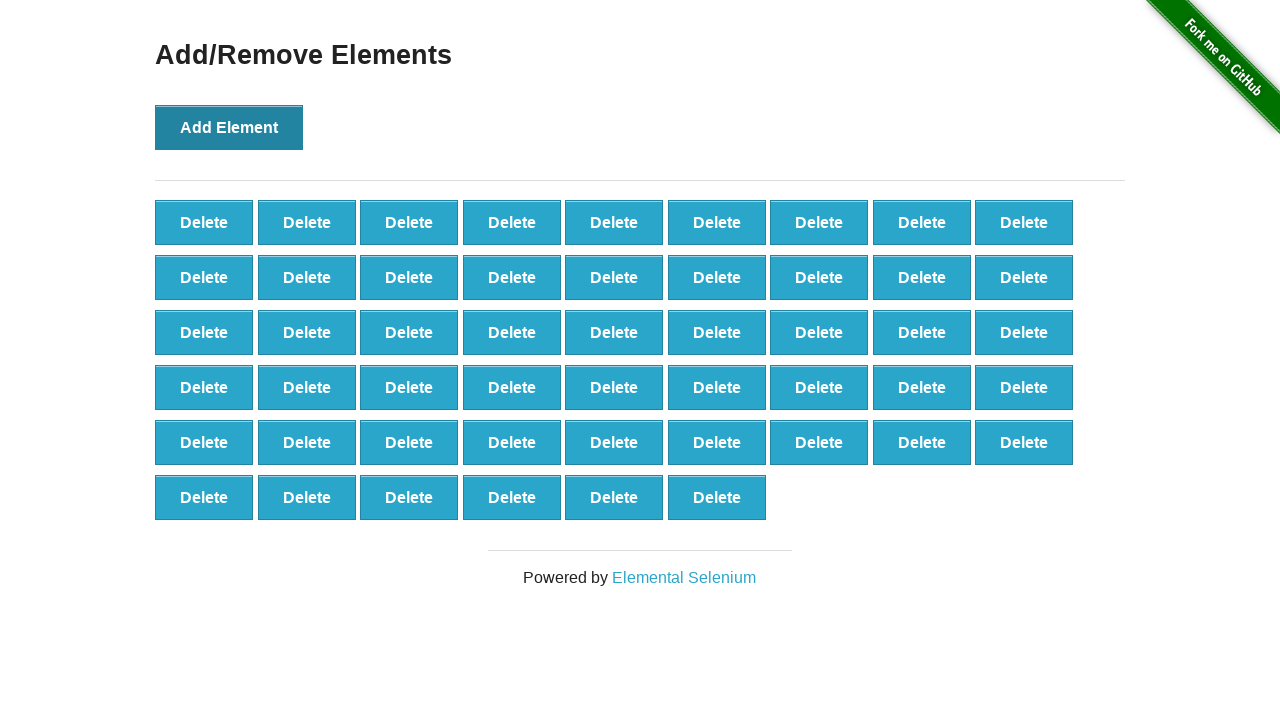

Clicked 'Add Element' button (iteration 52/100) at (229, 127) on button[onclick='addElement()']
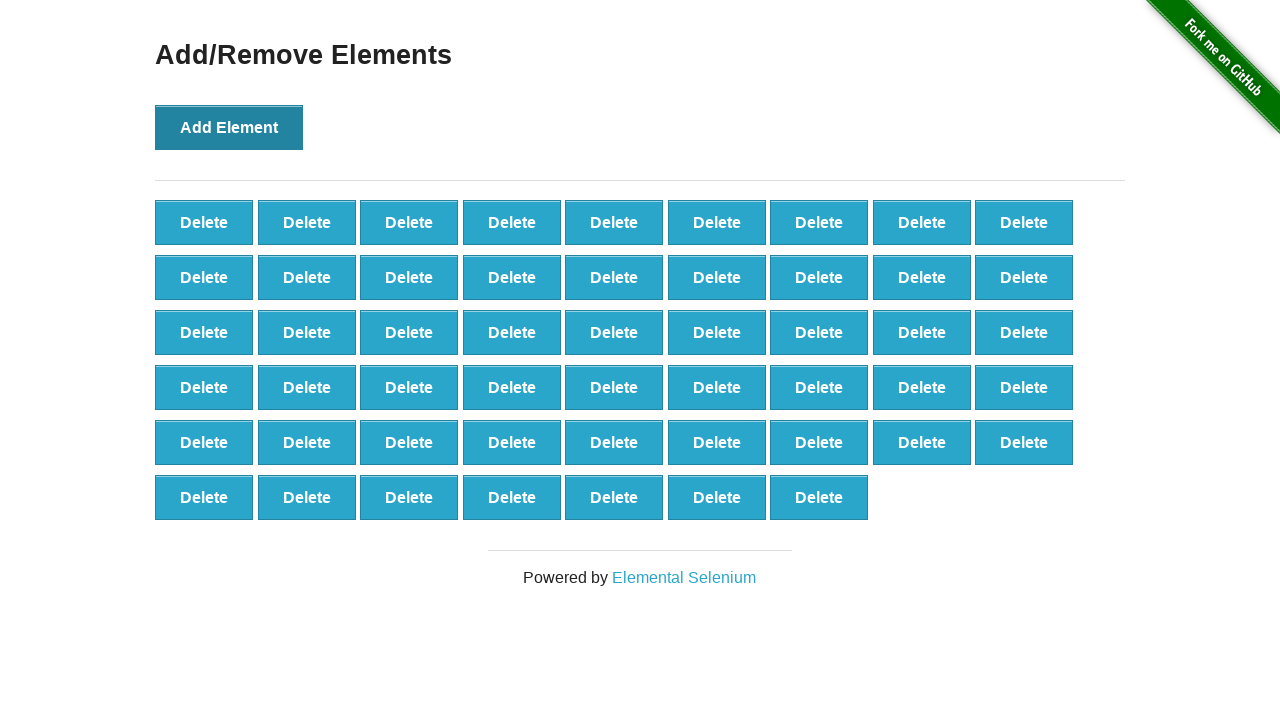

Clicked 'Add Element' button (iteration 53/100) at (229, 127) on button[onclick='addElement()']
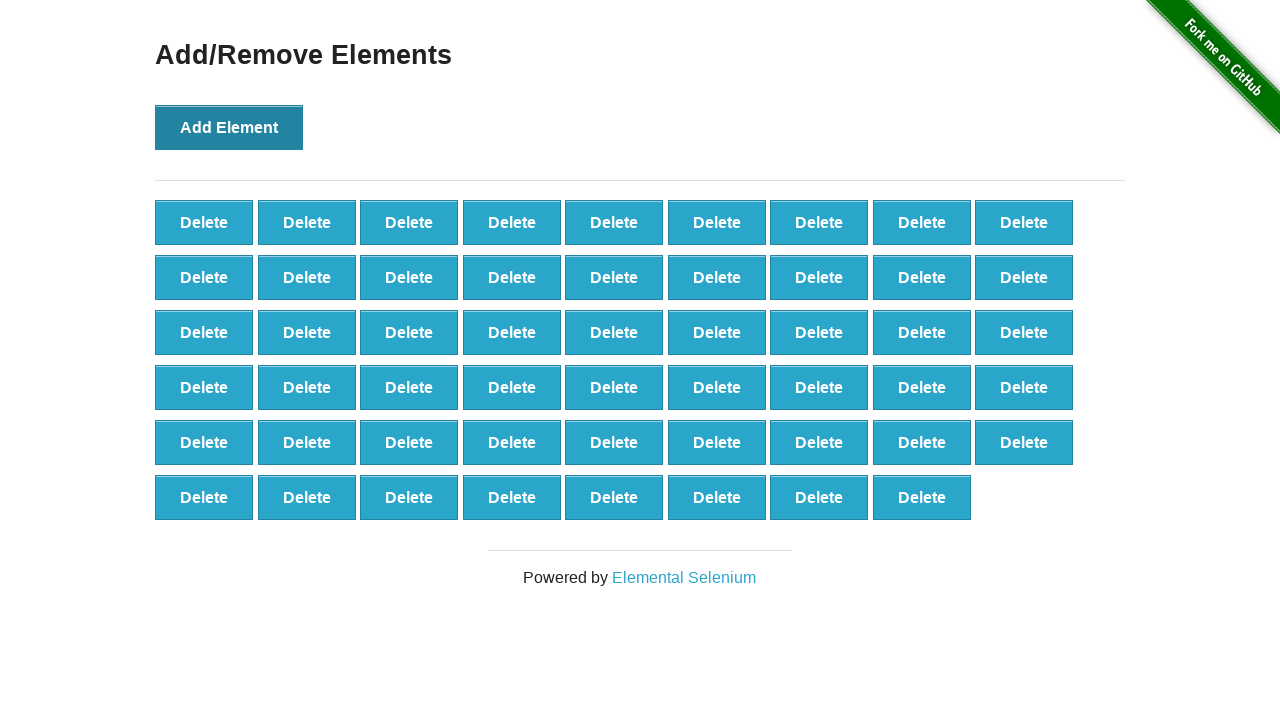

Clicked 'Add Element' button (iteration 54/100) at (229, 127) on button[onclick='addElement()']
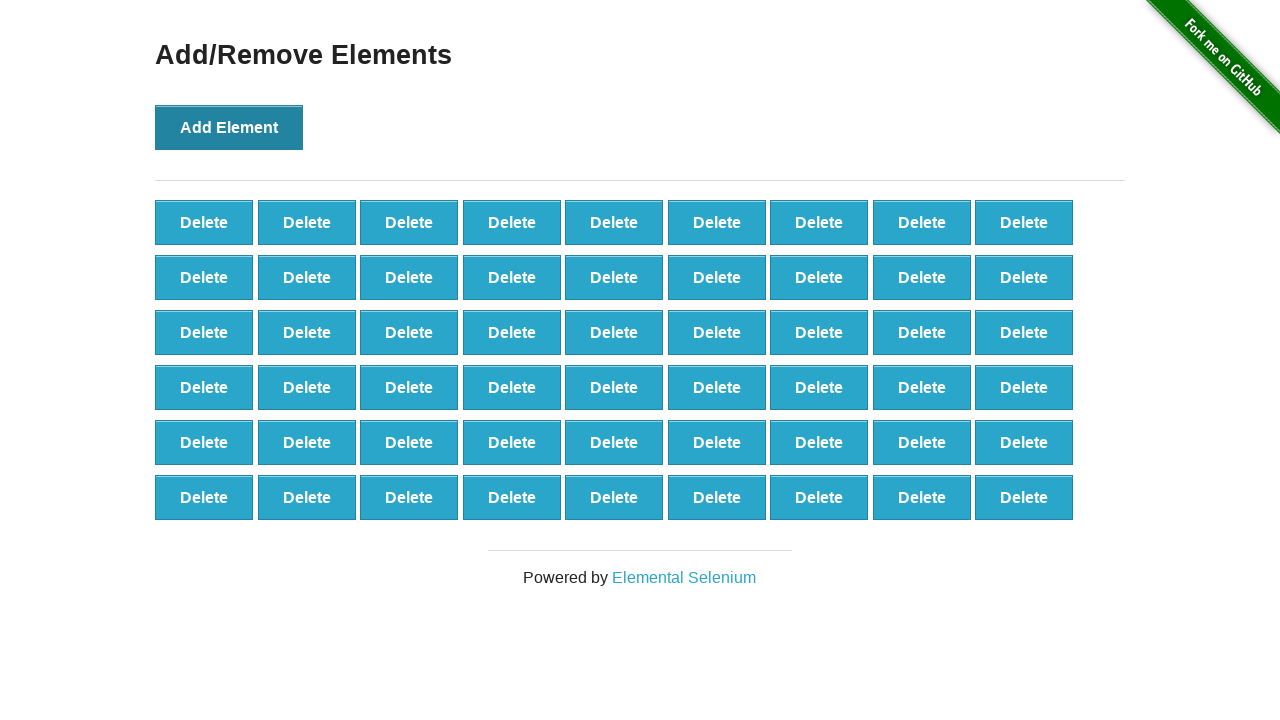

Clicked 'Add Element' button (iteration 55/100) at (229, 127) on button[onclick='addElement()']
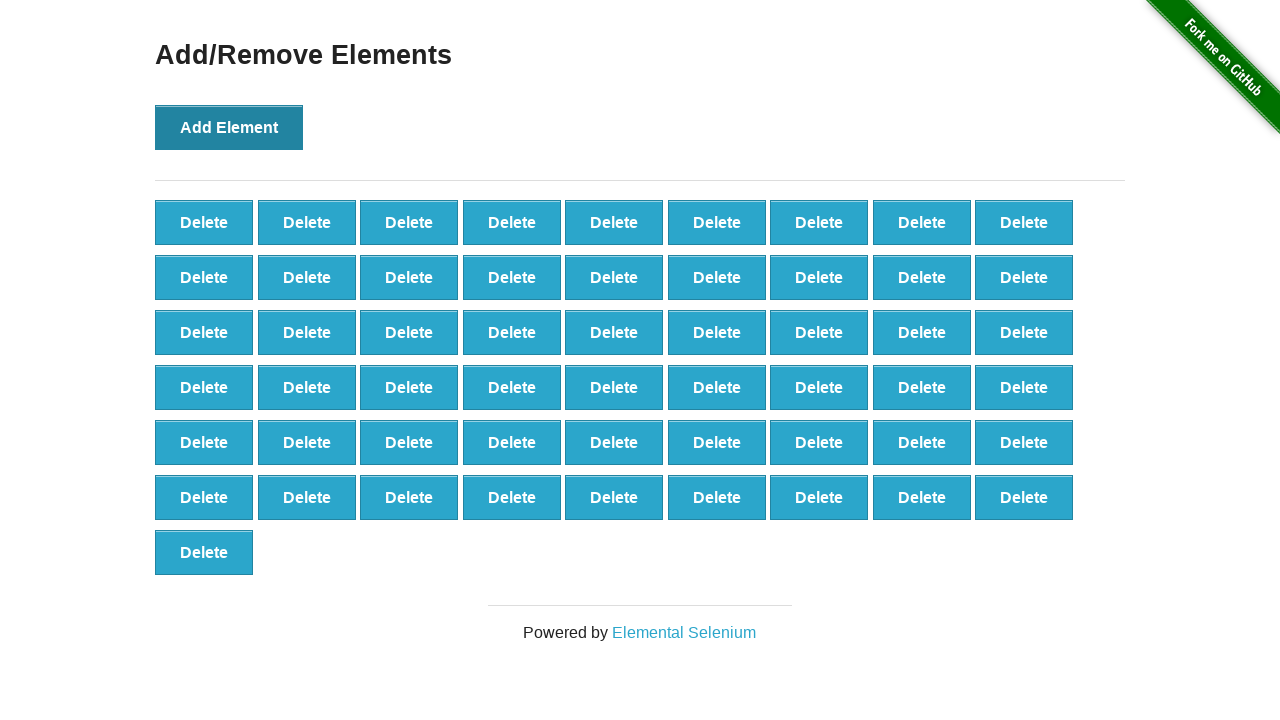

Clicked 'Add Element' button (iteration 56/100) at (229, 127) on button[onclick='addElement()']
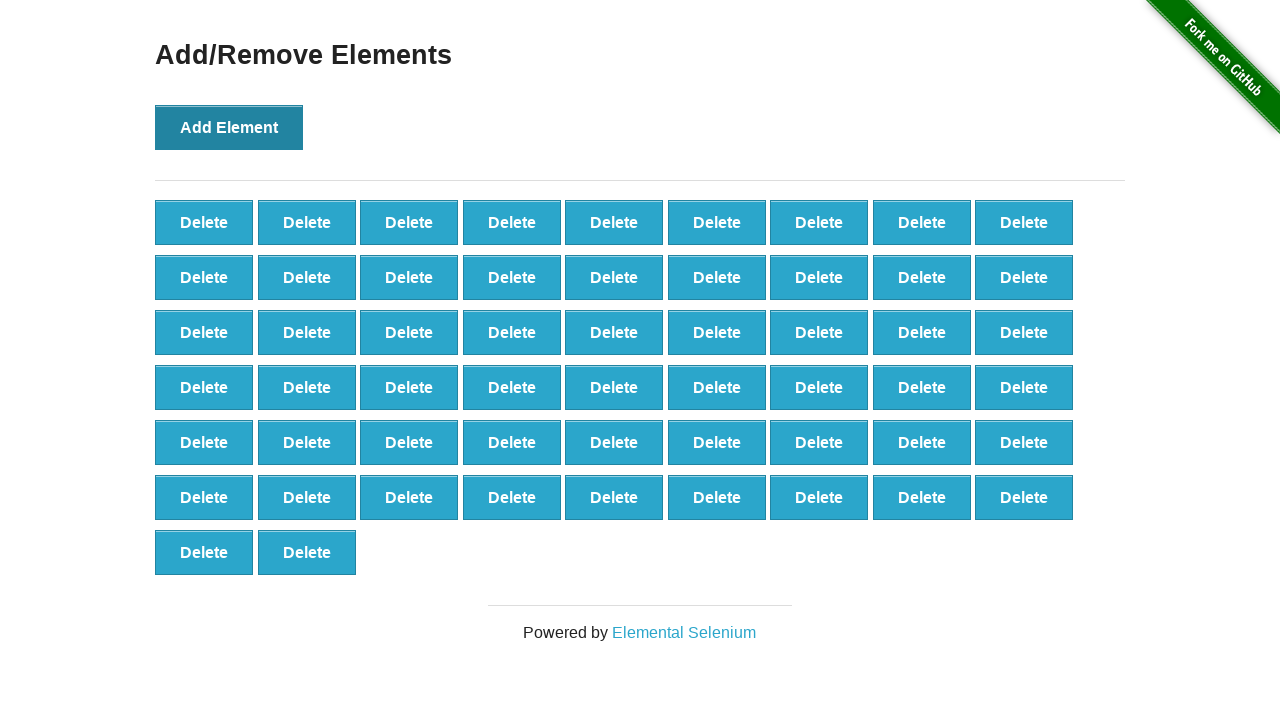

Clicked 'Add Element' button (iteration 57/100) at (229, 127) on button[onclick='addElement()']
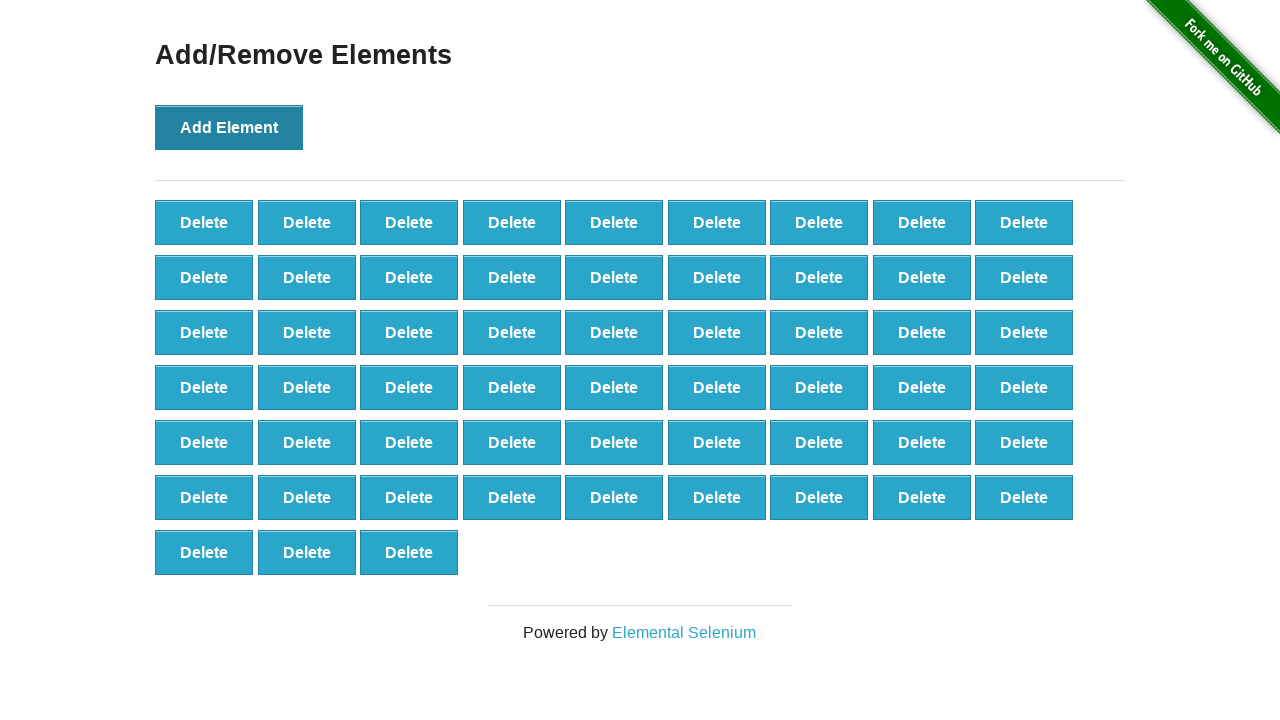

Clicked 'Add Element' button (iteration 58/100) at (229, 127) on button[onclick='addElement()']
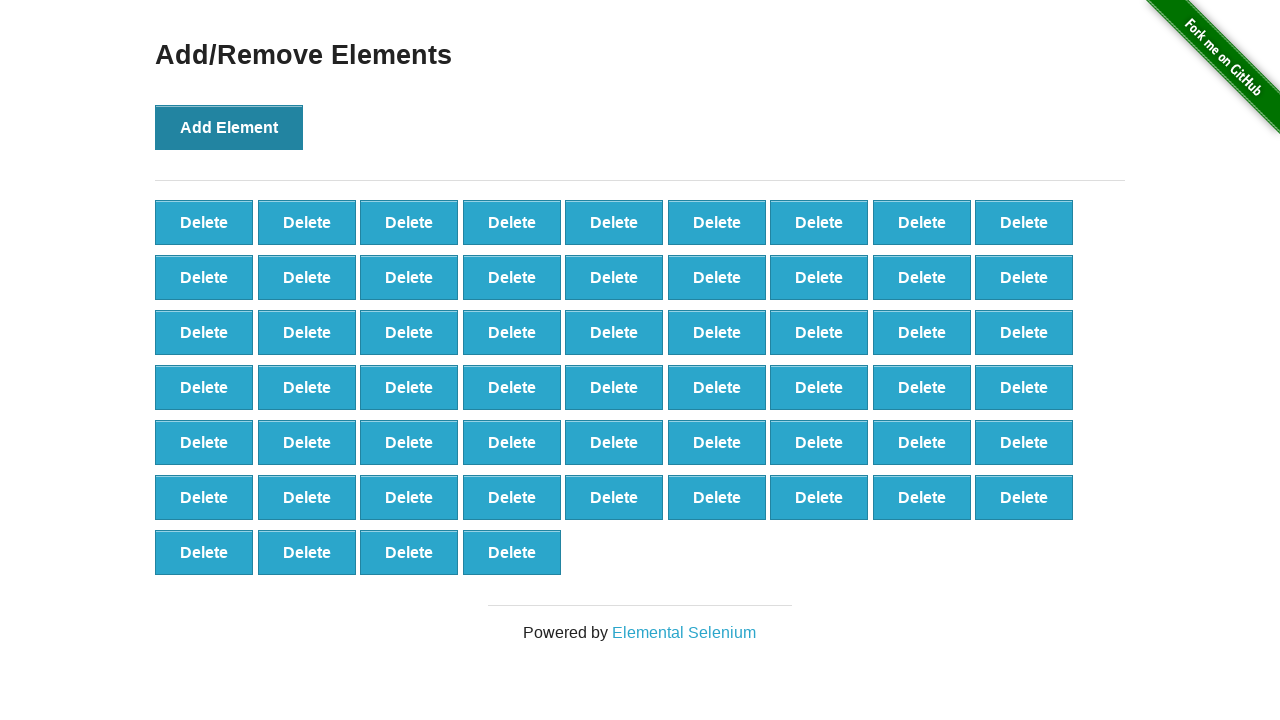

Clicked 'Add Element' button (iteration 59/100) at (229, 127) on button[onclick='addElement()']
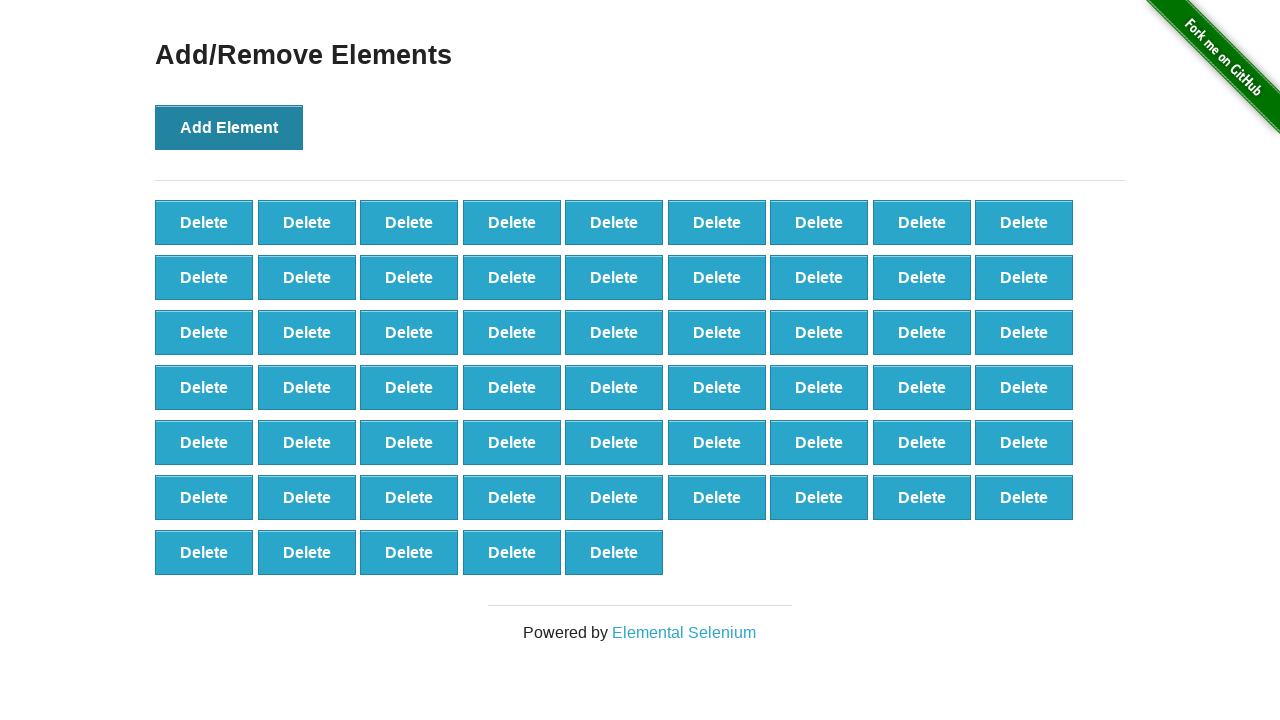

Clicked 'Add Element' button (iteration 60/100) at (229, 127) on button[onclick='addElement()']
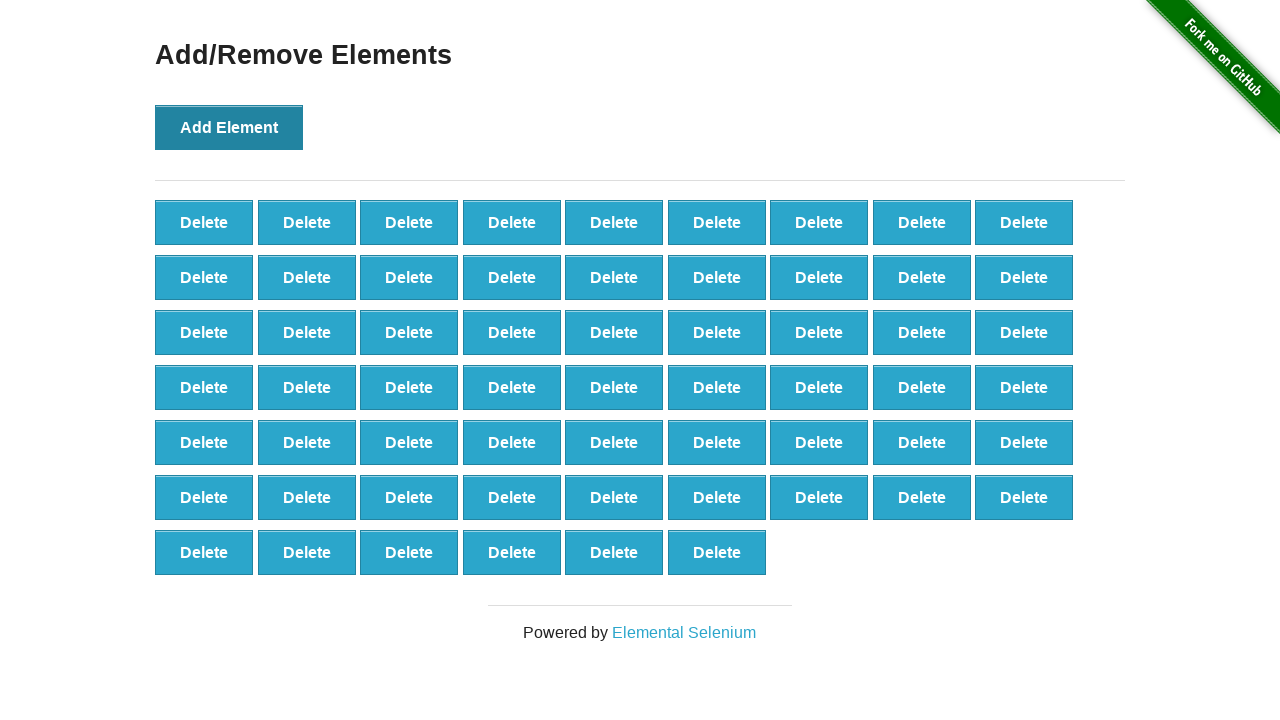

Clicked 'Add Element' button (iteration 61/100) at (229, 127) on button[onclick='addElement()']
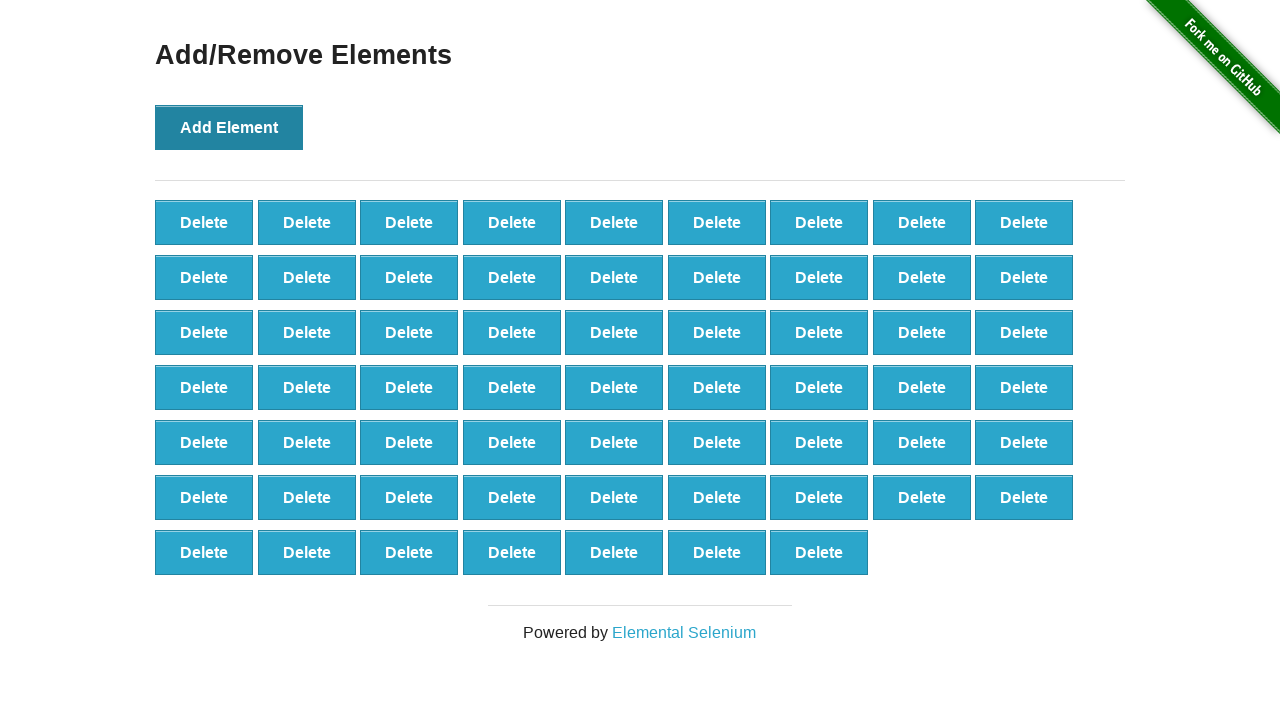

Clicked 'Add Element' button (iteration 62/100) at (229, 127) on button[onclick='addElement()']
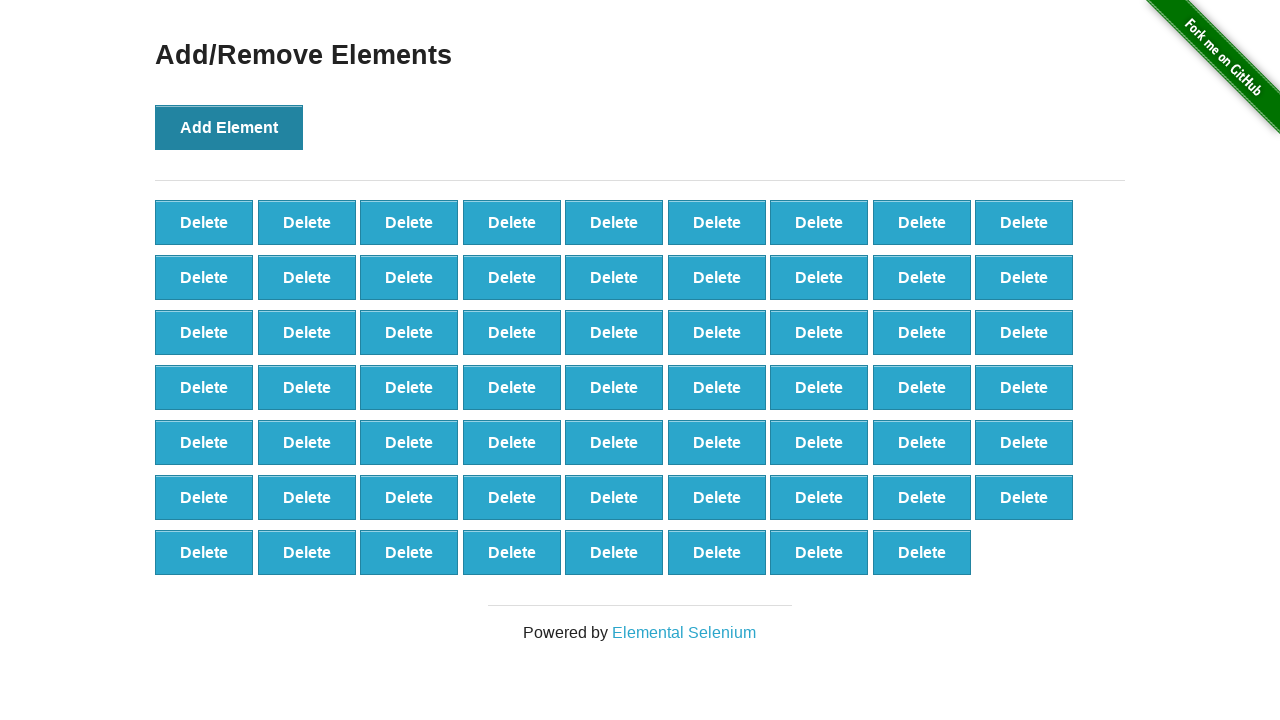

Clicked 'Add Element' button (iteration 63/100) at (229, 127) on button[onclick='addElement()']
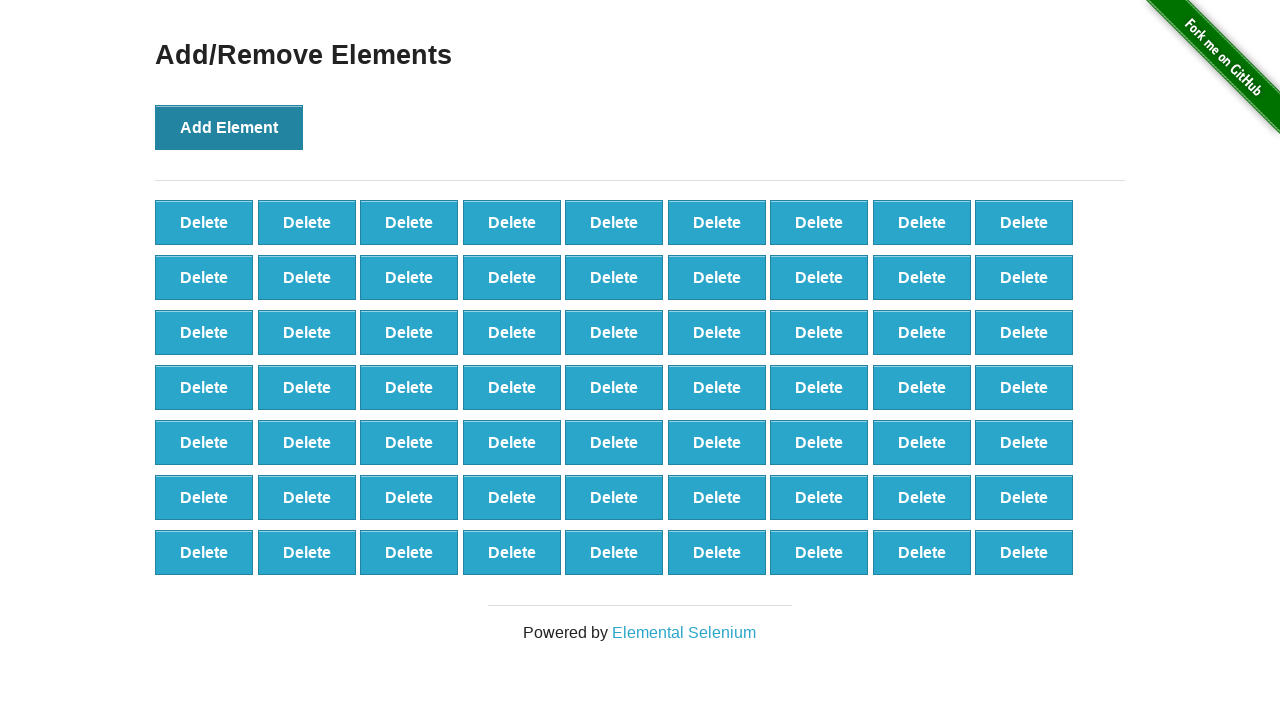

Clicked 'Add Element' button (iteration 64/100) at (229, 127) on button[onclick='addElement()']
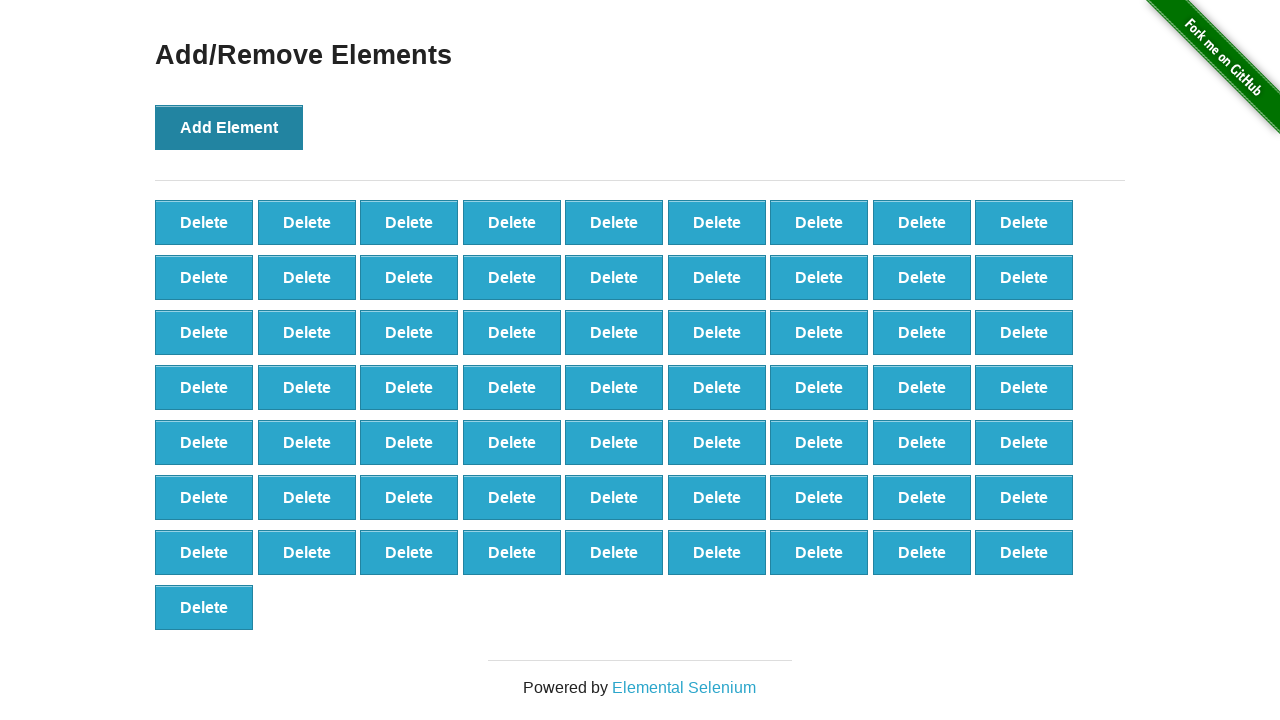

Clicked 'Add Element' button (iteration 65/100) at (229, 127) on button[onclick='addElement()']
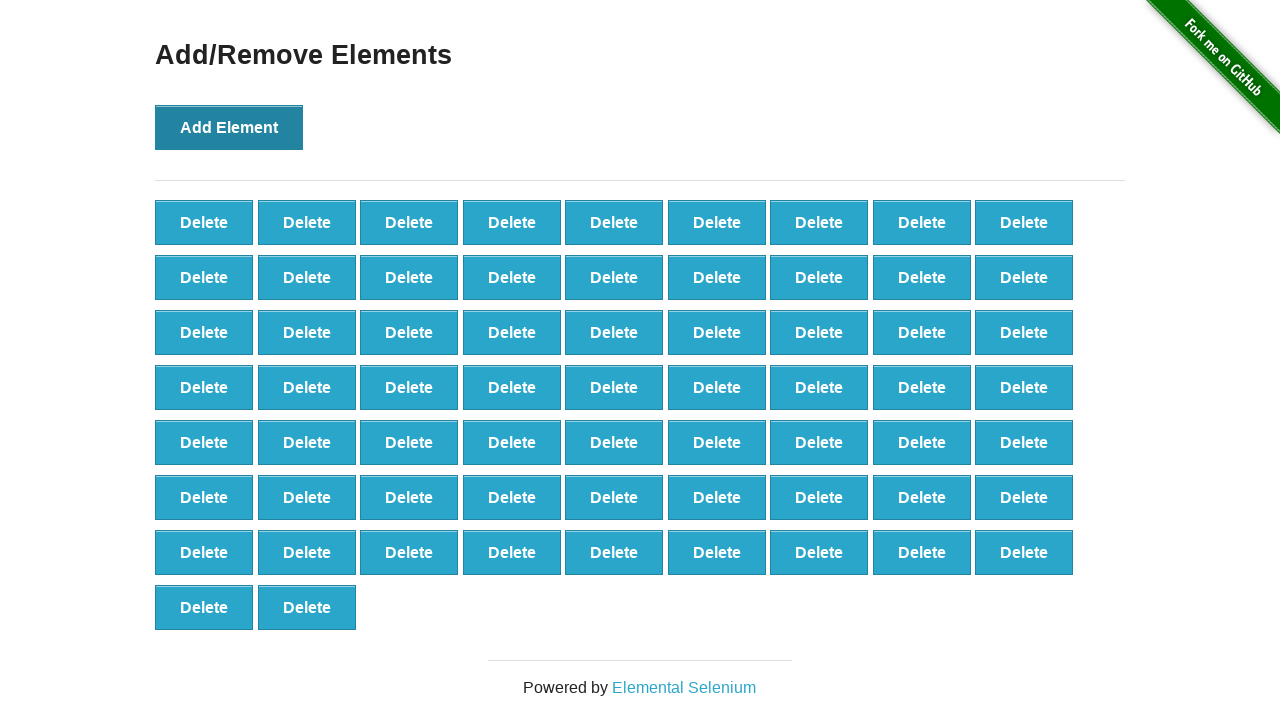

Clicked 'Add Element' button (iteration 66/100) at (229, 127) on button[onclick='addElement()']
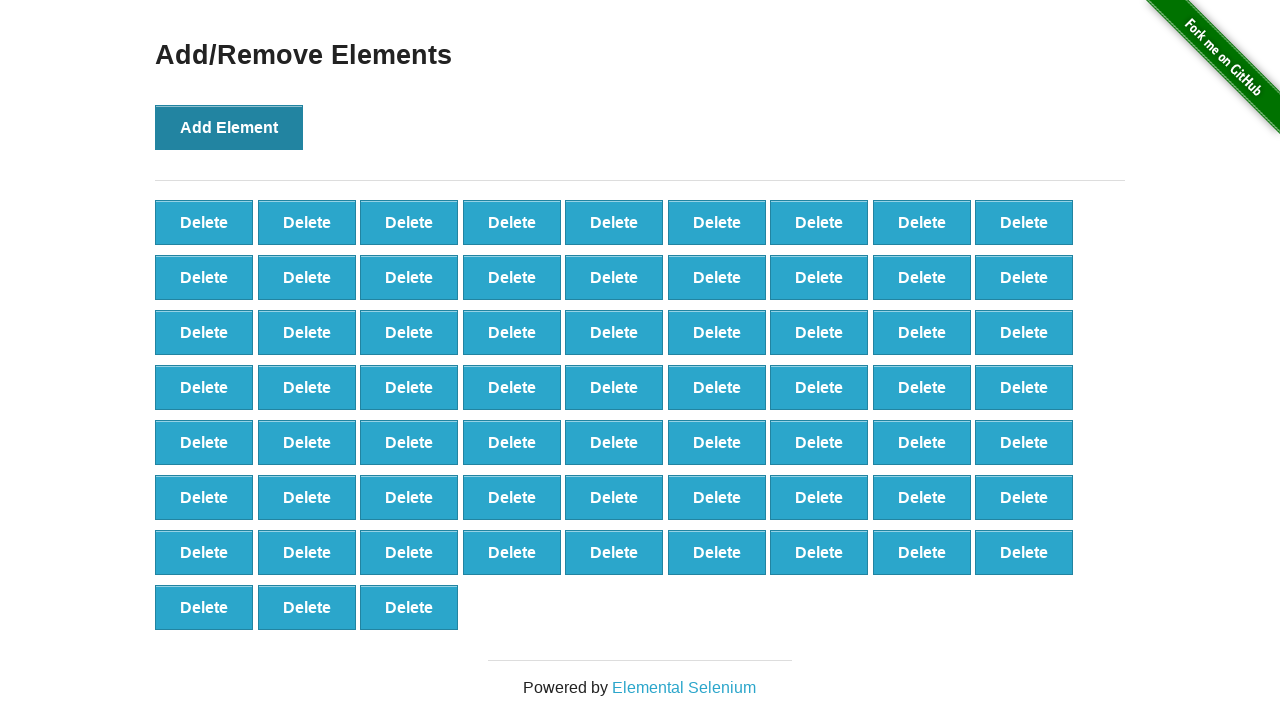

Clicked 'Add Element' button (iteration 67/100) at (229, 127) on button[onclick='addElement()']
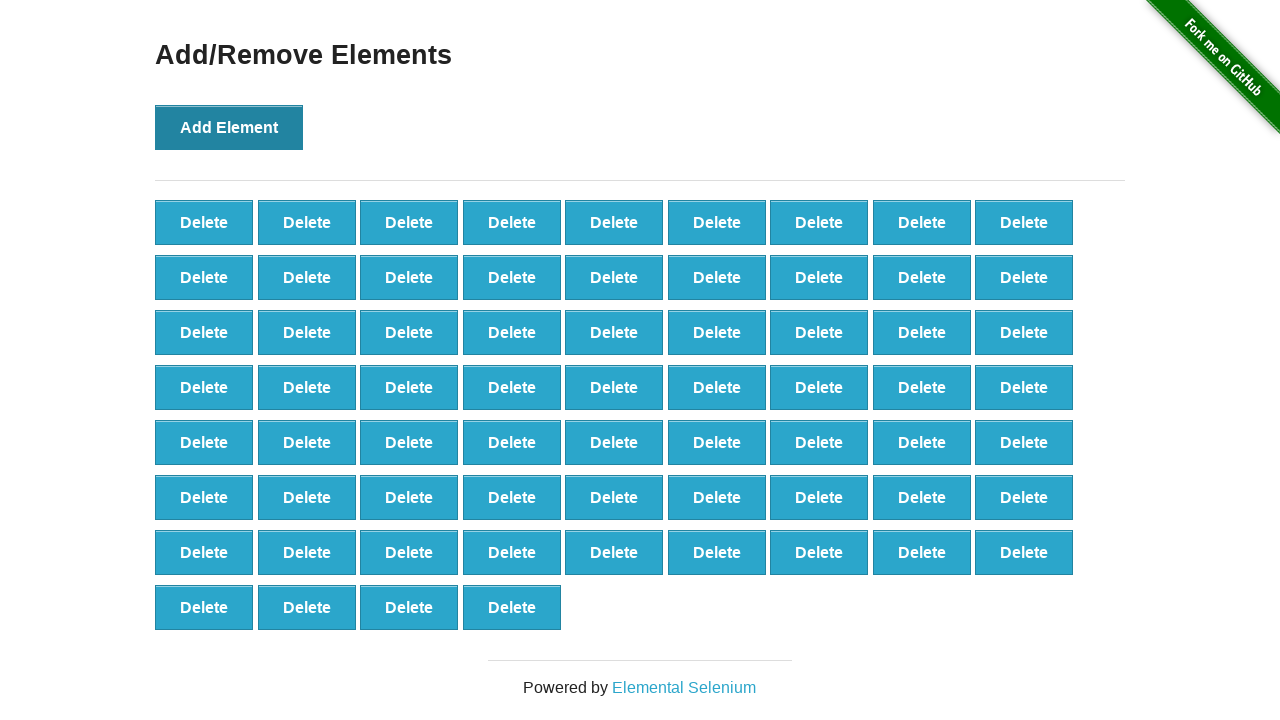

Clicked 'Add Element' button (iteration 68/100) at (229, 127) on button[onclick='addElement()']
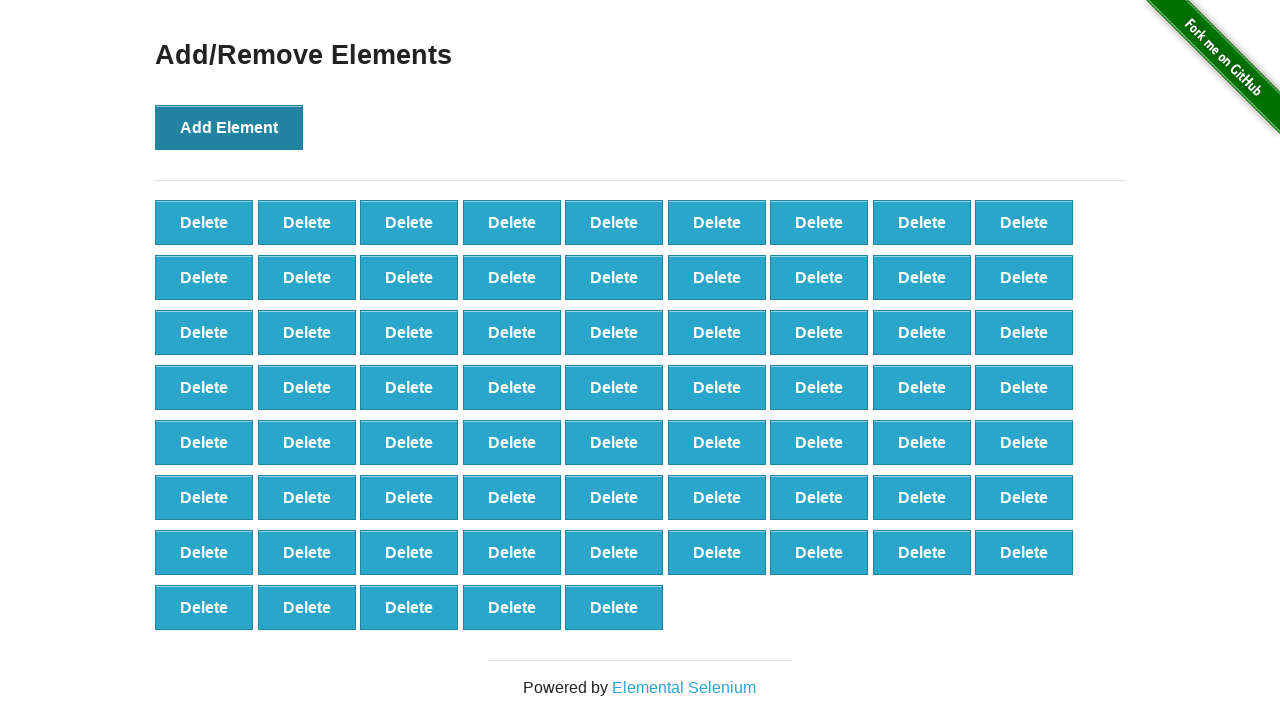

Clicked 'Add Element' button (iteration 69/100) at (229, 127) on button[onclick='addElement()']
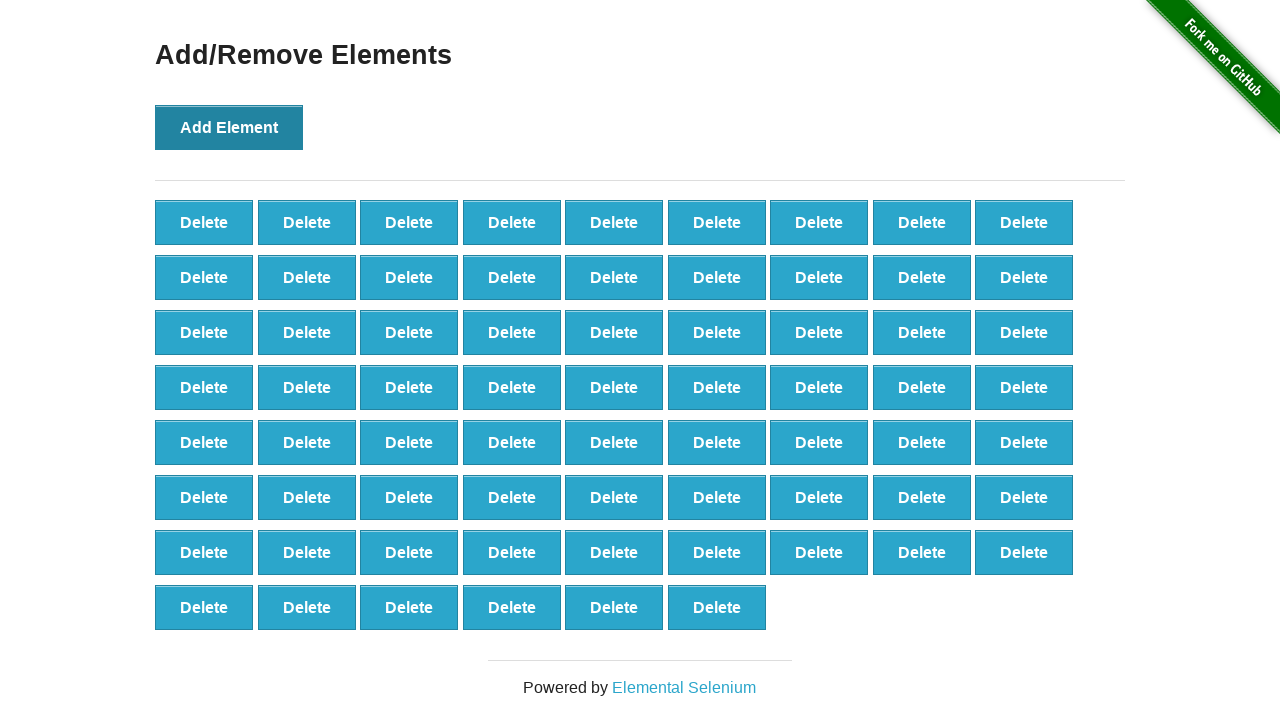

Clicked 'Add Element' button (iteration 70/100) at (229, 127) on button[onclick='addElement()']
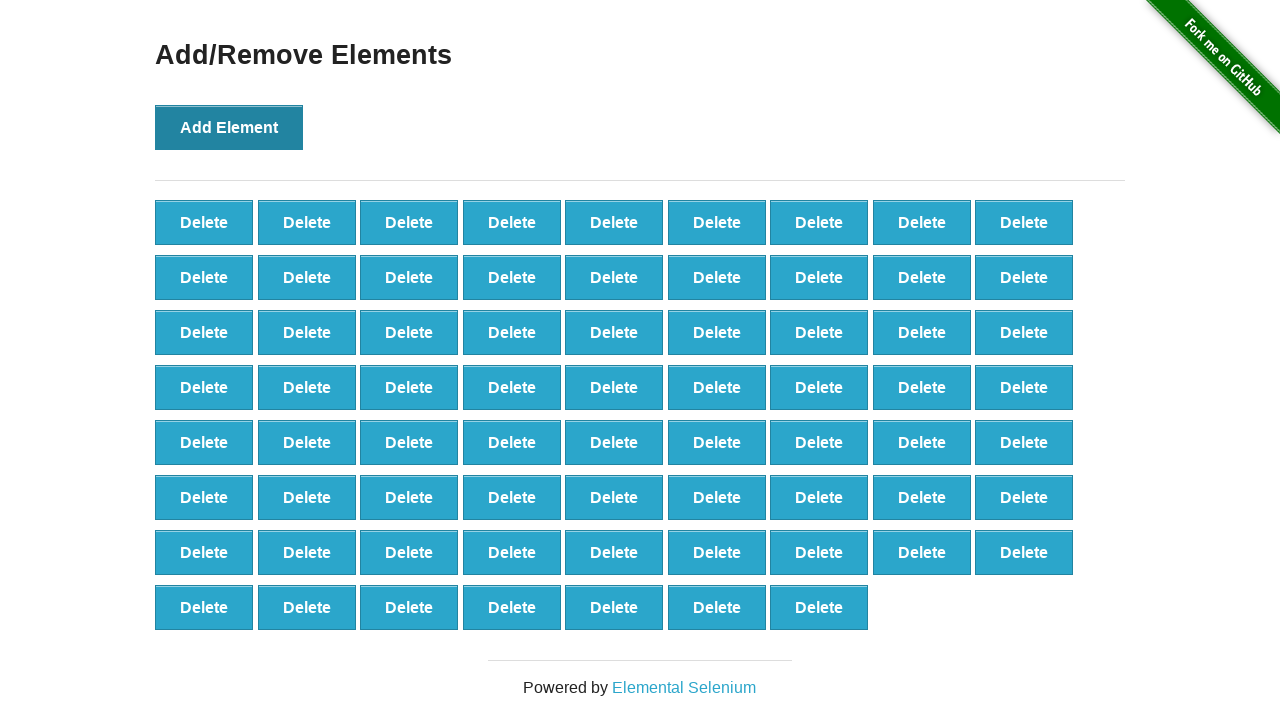

Clicked 'Add Element' button (iteration 71/100) at (229, 127) on button[onclick='addElement()']
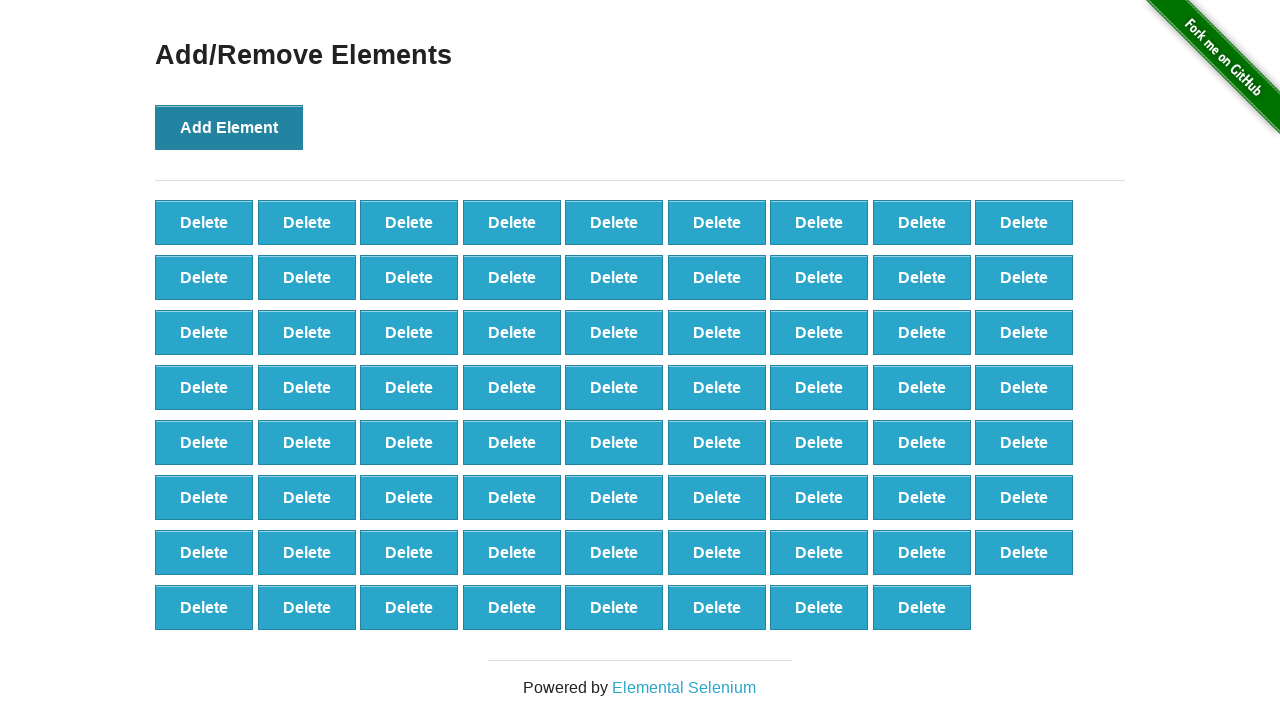

Clicked 'Add Element' button (iteration 72/100) at (229, 127) on button[onclick='addElement()']
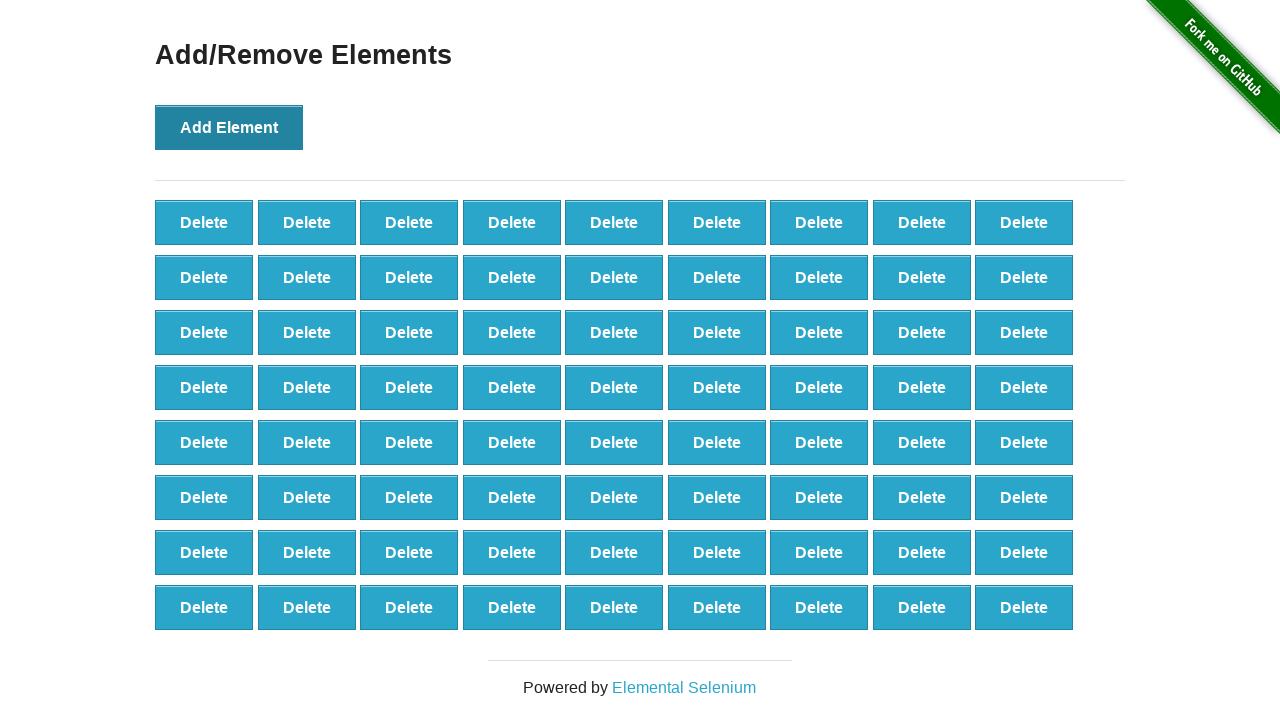

Clicked 'Add Element' button (iteration 73/100) at (229, 127) on button[onclick='addElement()']
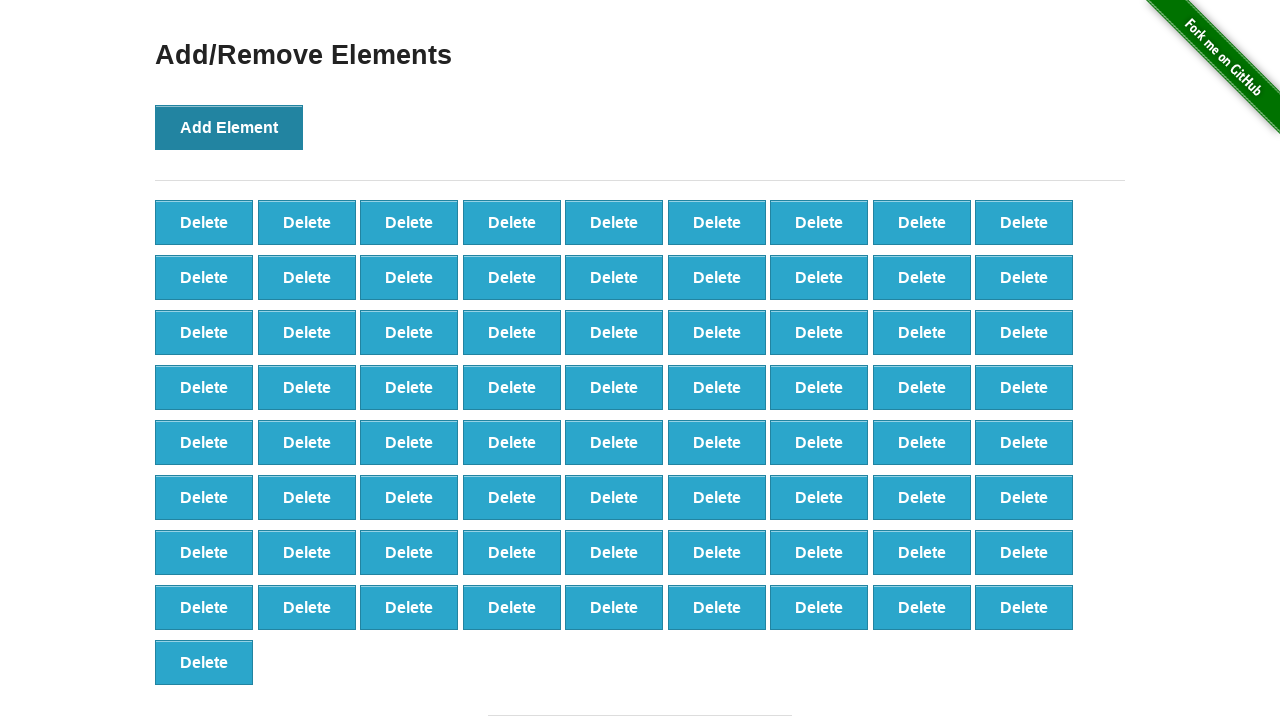

Clicked 'Add Element' button (iteration 74/100) at (229, 127) on button[onclick='addElement()']
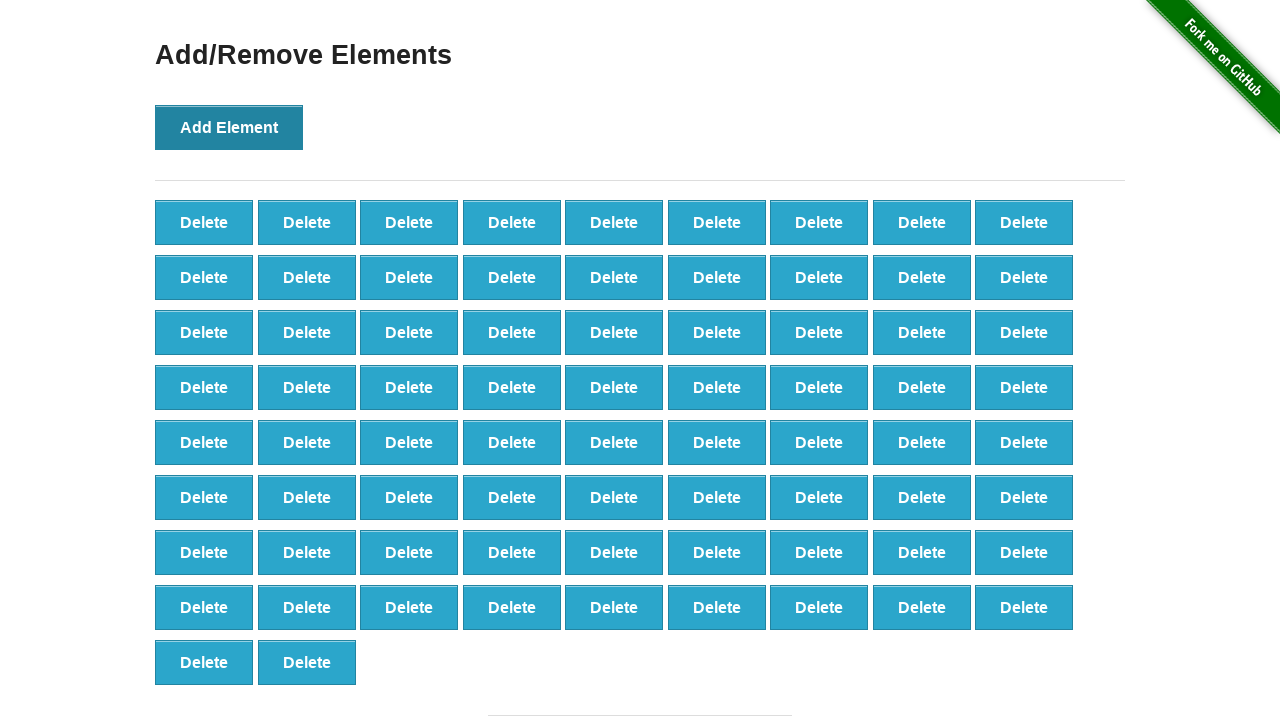

Clicked 'Add Element' button (iteration 75/100) at (229, 127) on button[onclick='addElement()']
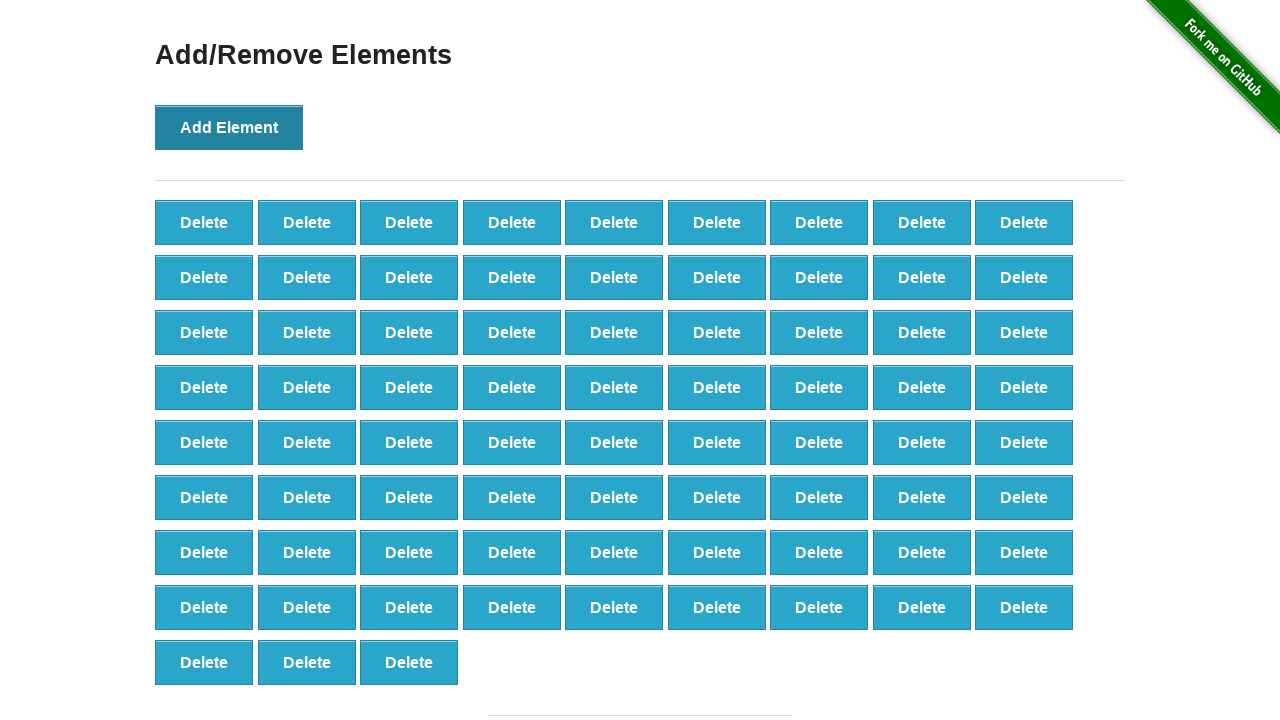

Clicked 'Add Element' button (iteration 76/100) at (229, 127) on button[onclick='addElement()']
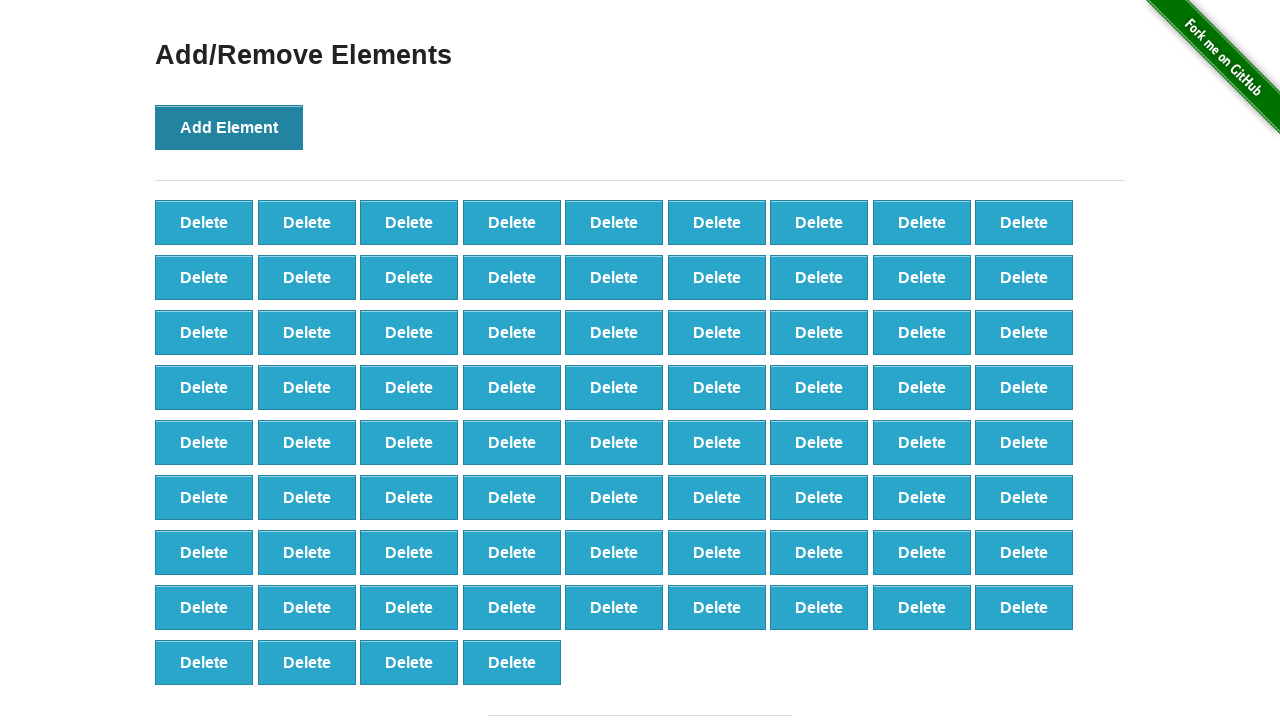

Clicked 'Add Element' button (iteration 77/100) at (229, 127) on button[onclick='addElement()']
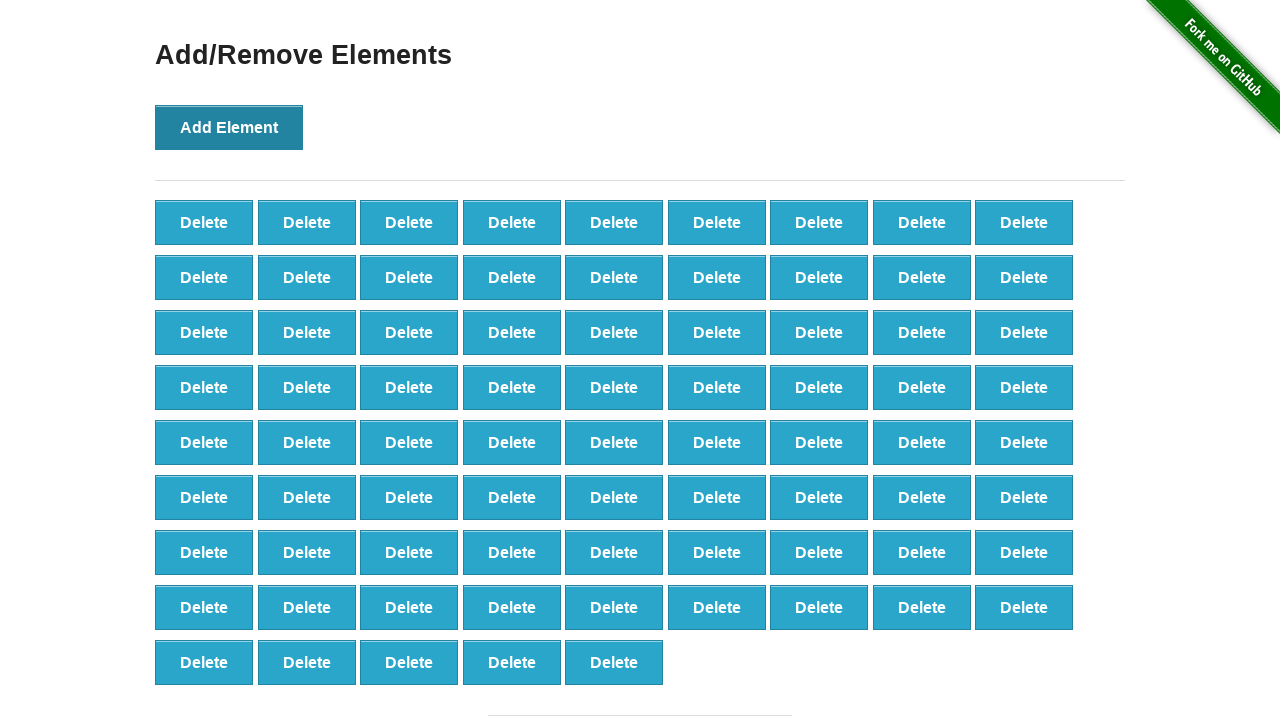

Clicked 'Add Element' button (iteration 78/100) at (229, 127) on button[onclick='addElement()']
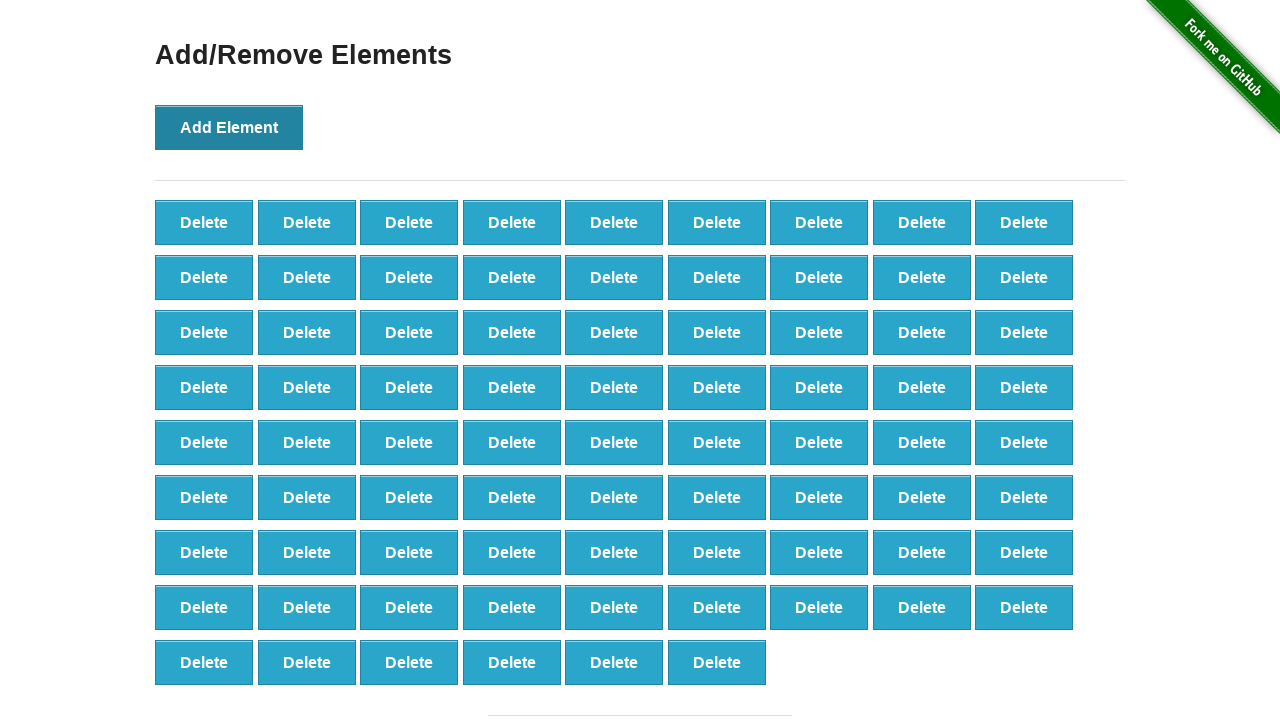

Clicked 'Add Element' button (iteration 79/100) at (229, 127) on button[onclick='addElement()']
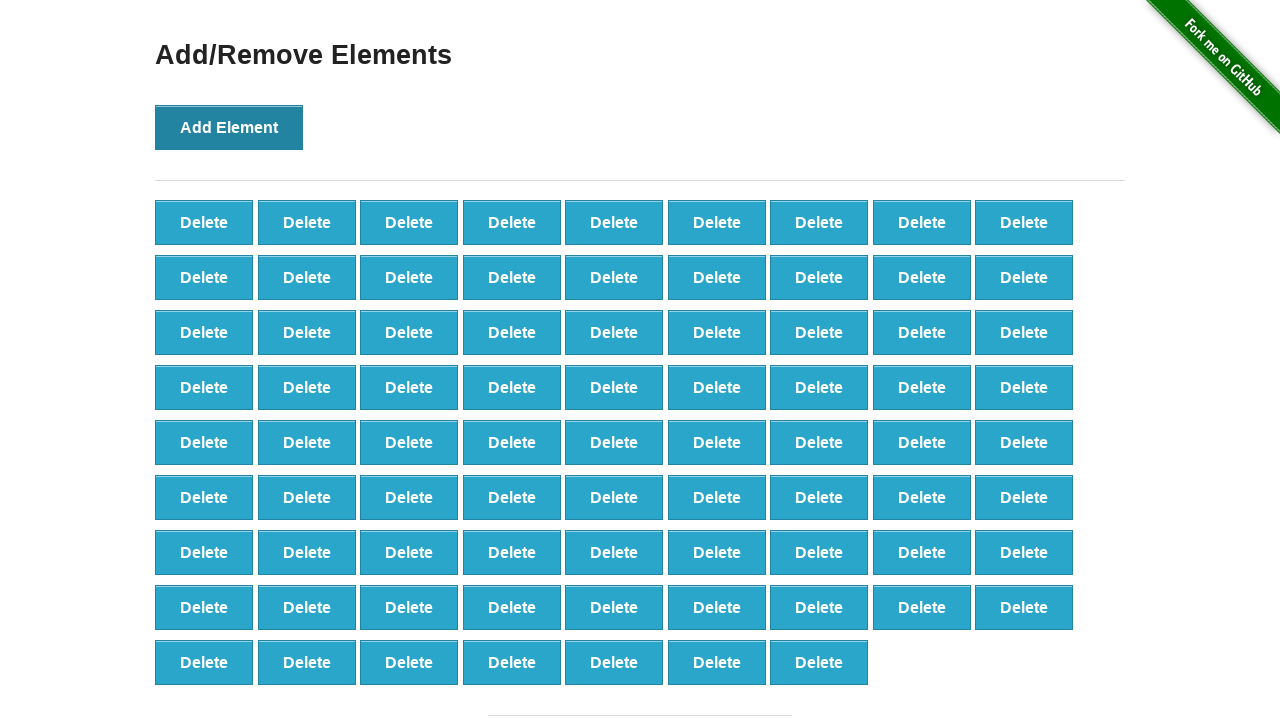

Clicked 'Add Element' button (iteration 80/100) at (229, 127) on button[onclick='addElement()']
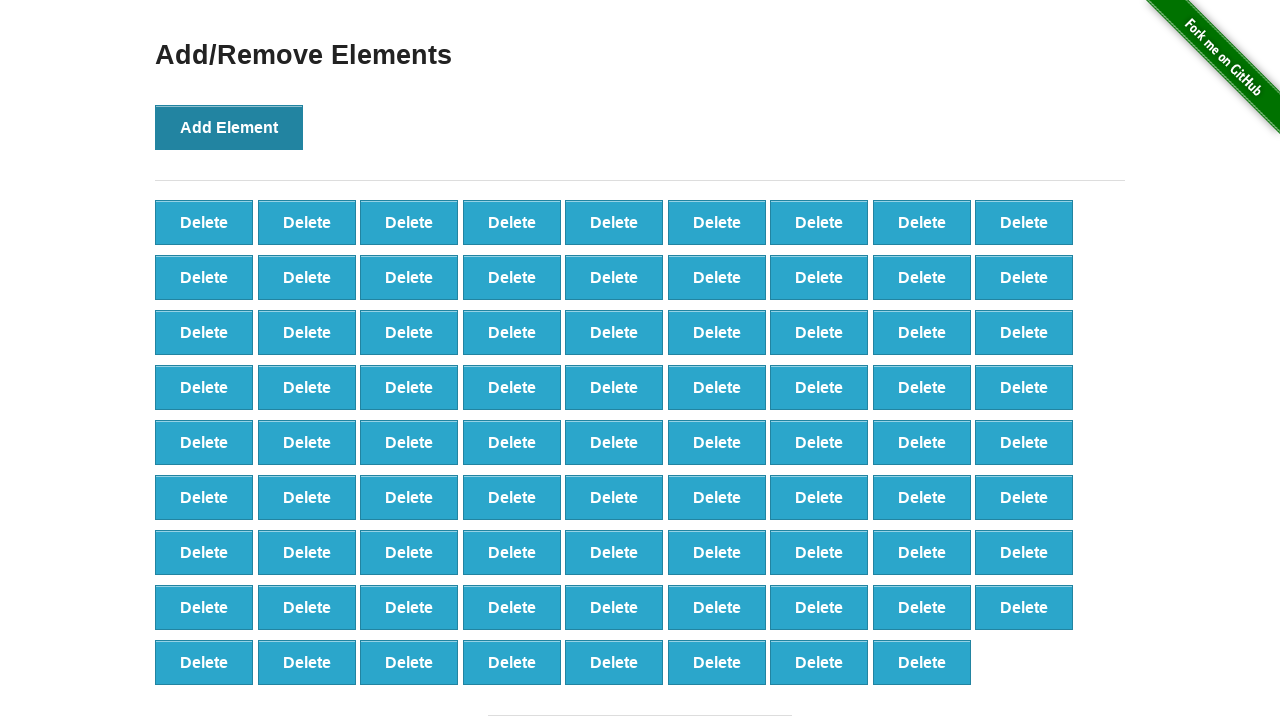

Clicked 'Add Element' button (iteration 81/100) at (229, 127) on button[onclick='addElement()']
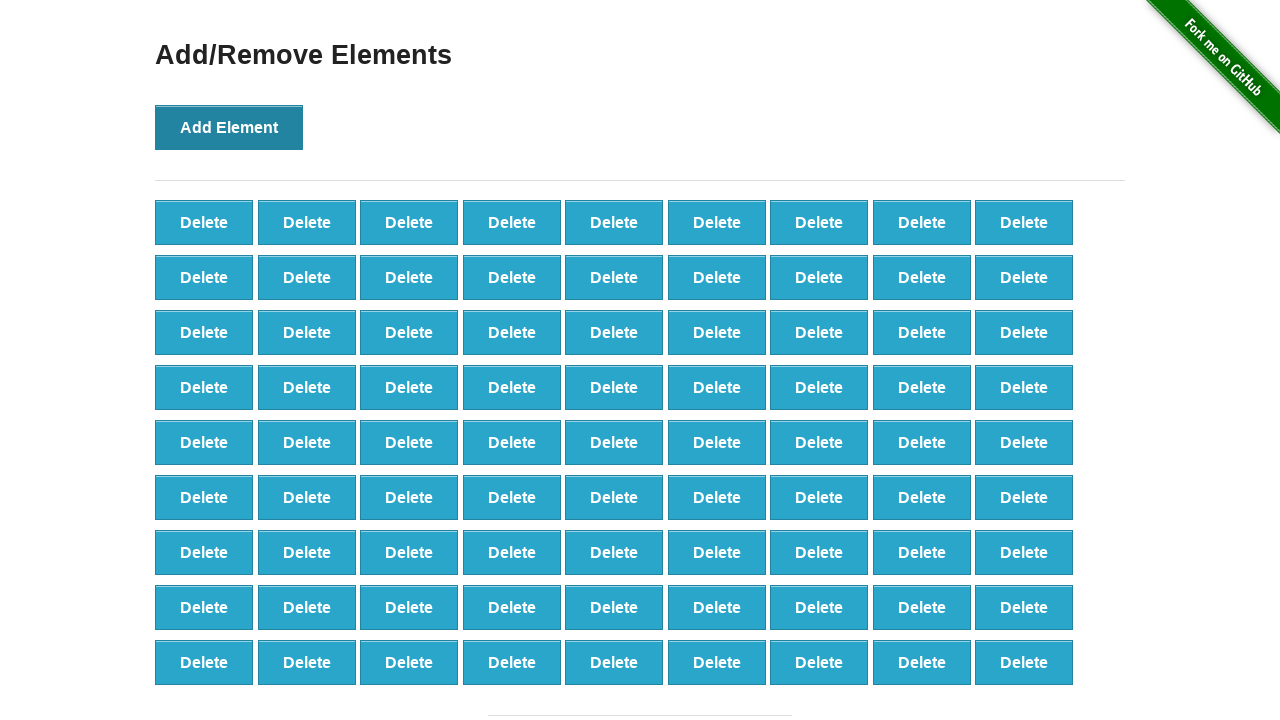

Clicked 'Add Element' button (iteration 82/100) at (229, 127) on button[onclick='addElement()']
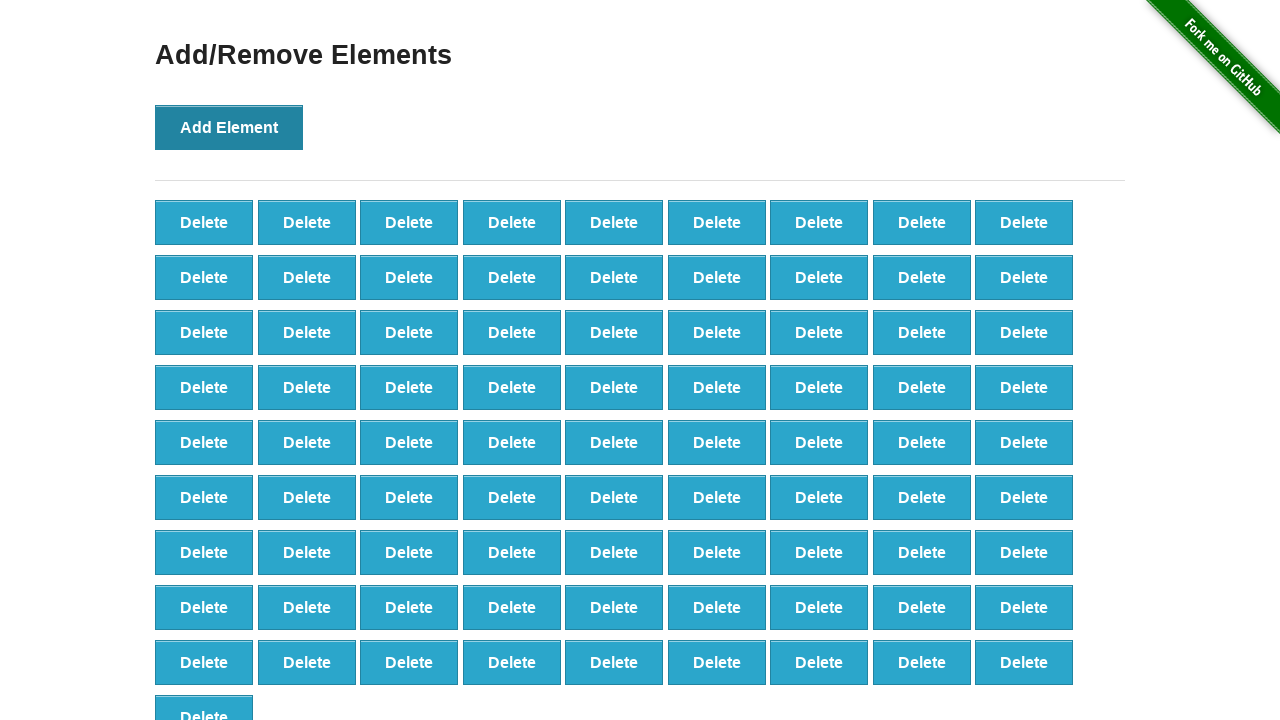

Clicked 'Add Element' button (iteration 83/100) at (229, 127) on button[onclick='addElement()']
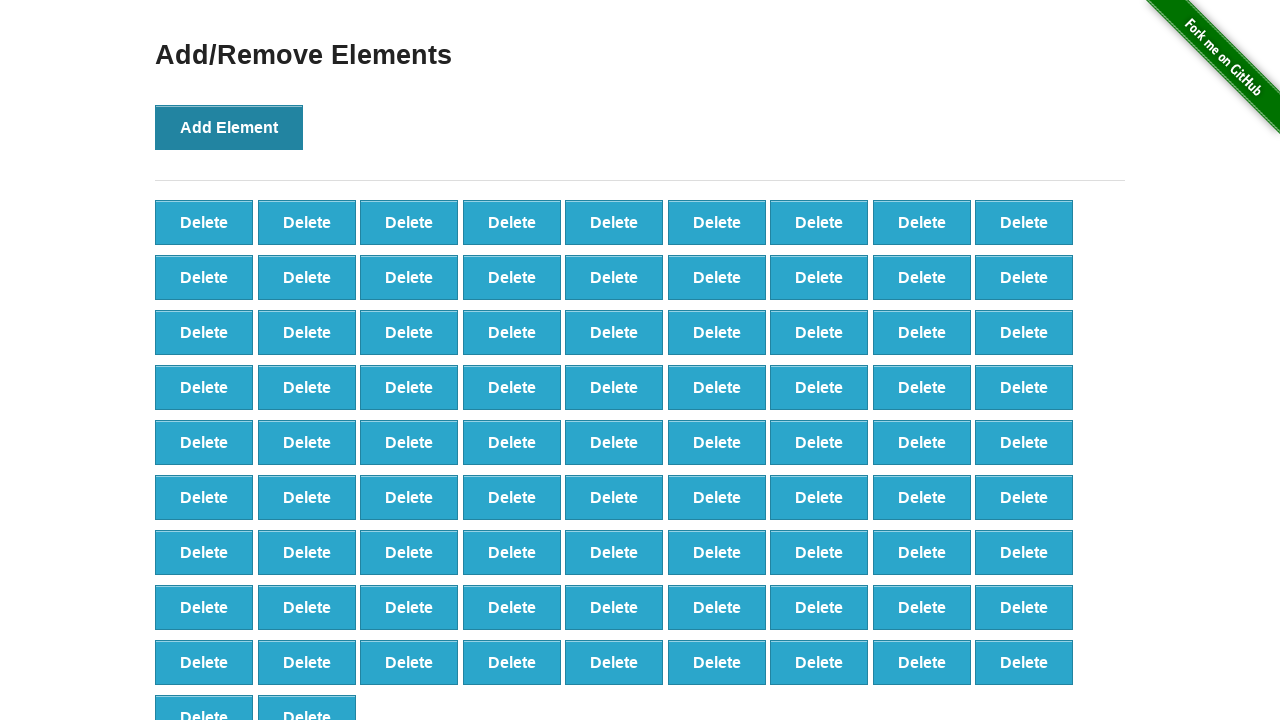

Clicked 'Add Element' button (iteration 84/100) at (229, 127) on button[onclick='addElement()']
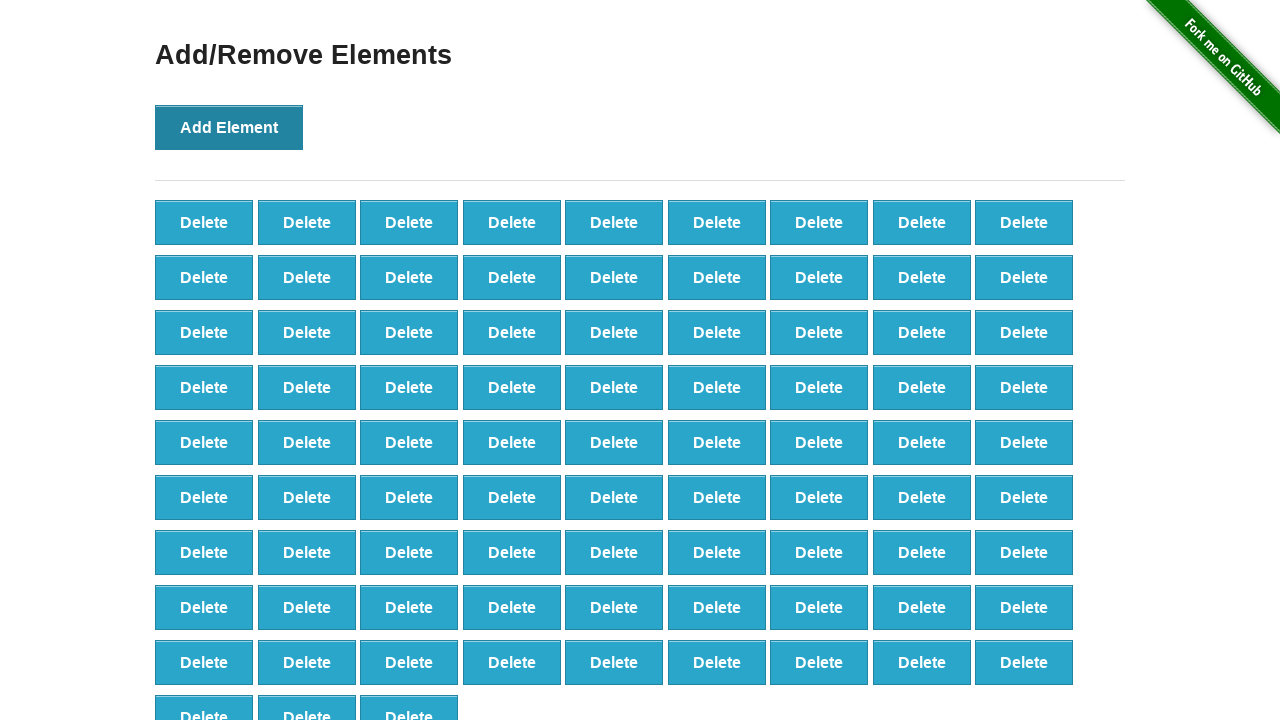

Clicked 'Add Element' button (iteration 85/100) at (229, 127) on button[onclick='addElement()']
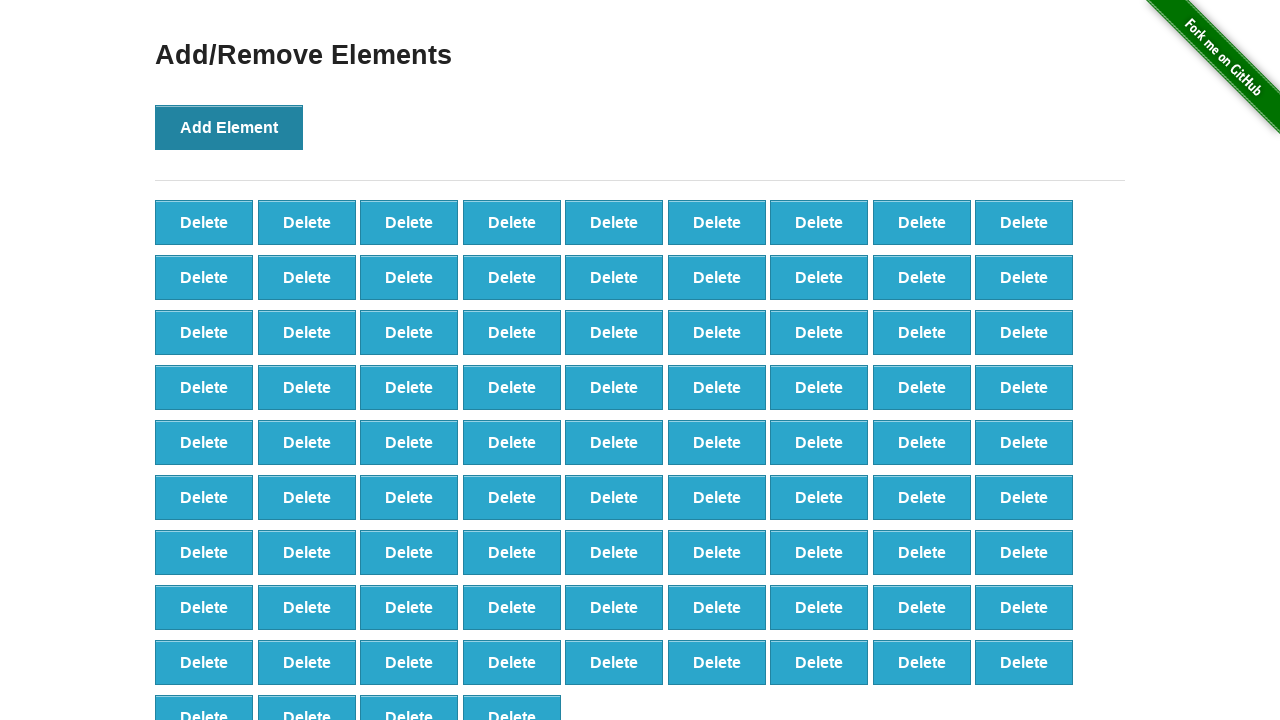

Clicked 'Add Element' button (iteration 86/100) at (229, 127) on button[onclick='addElement()']
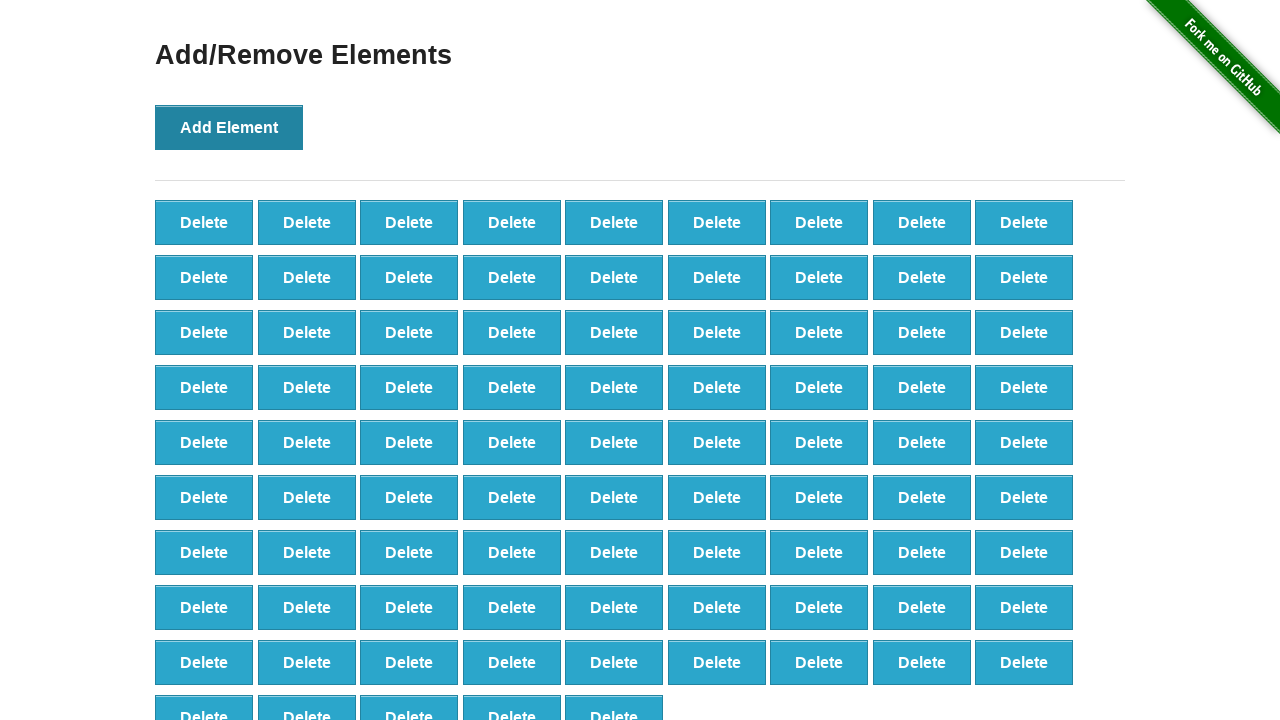

Clicked 'Add Element' button (iteration 87/100) at (229, 127) on button[onclick='addElement()']
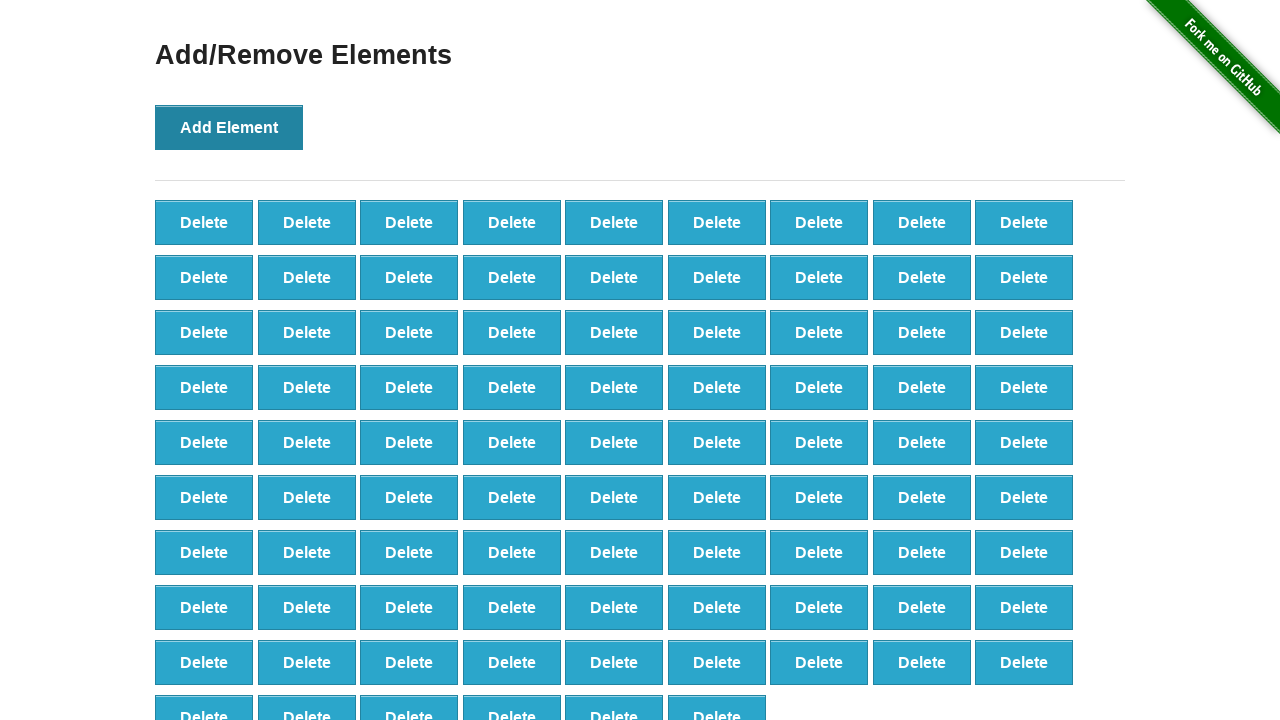

Clicked 'Add Element' button (iteration 88/100) at (229, 127) on button[onclick='addElement()']
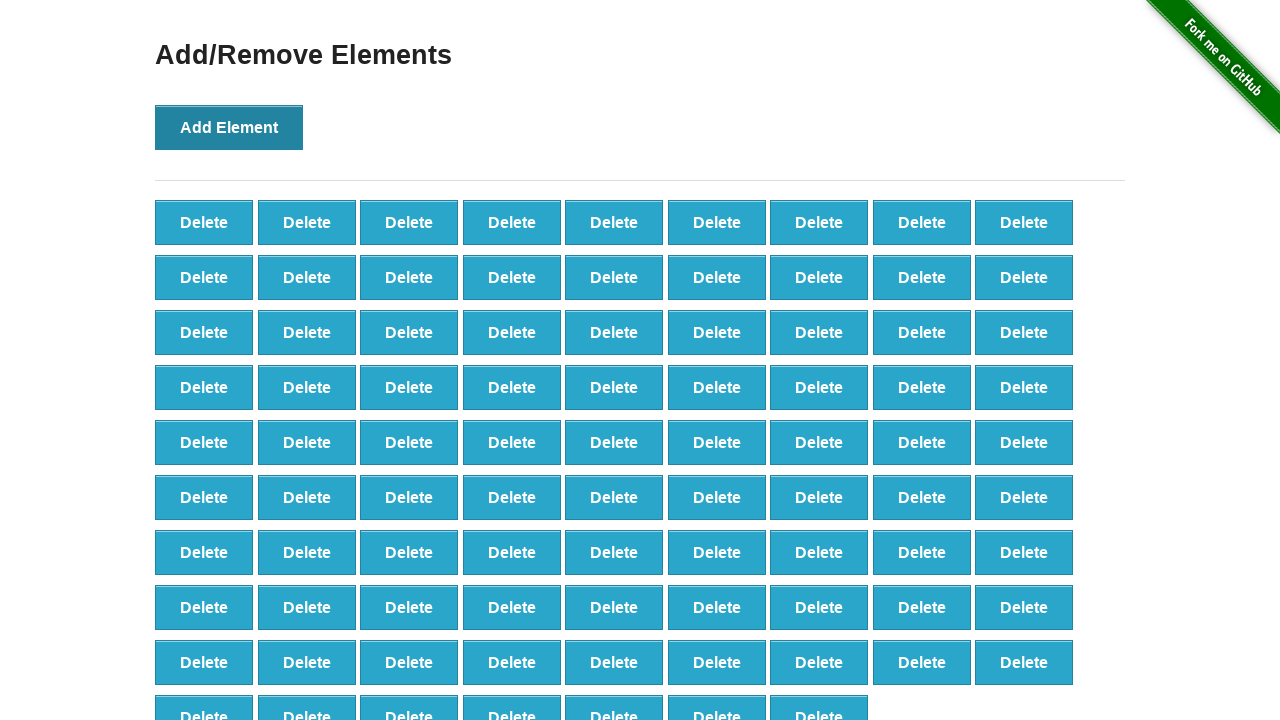

Clicked 'Add Element' button (iteration 89/100) at (229, 127) on button[onclick='addElement()']
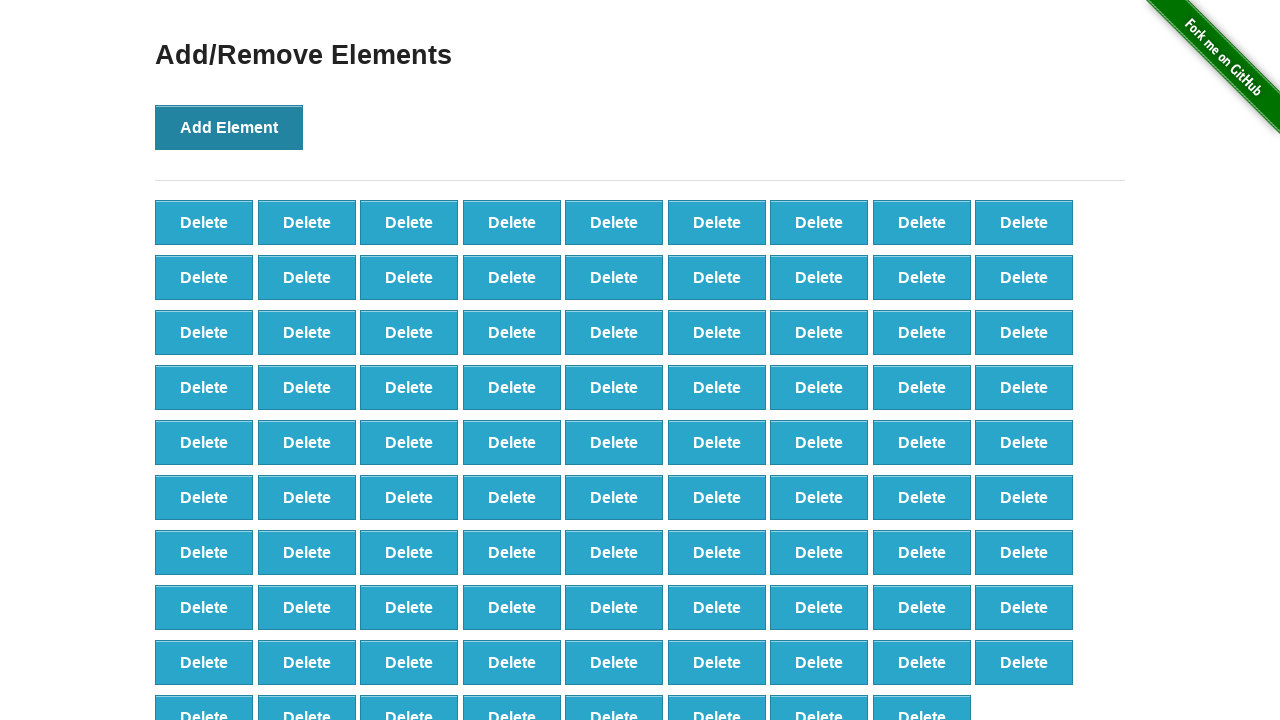

Clicked 'Add Element' button (iteration 90/100) at (229, 127) on button[onclick='addElement()']
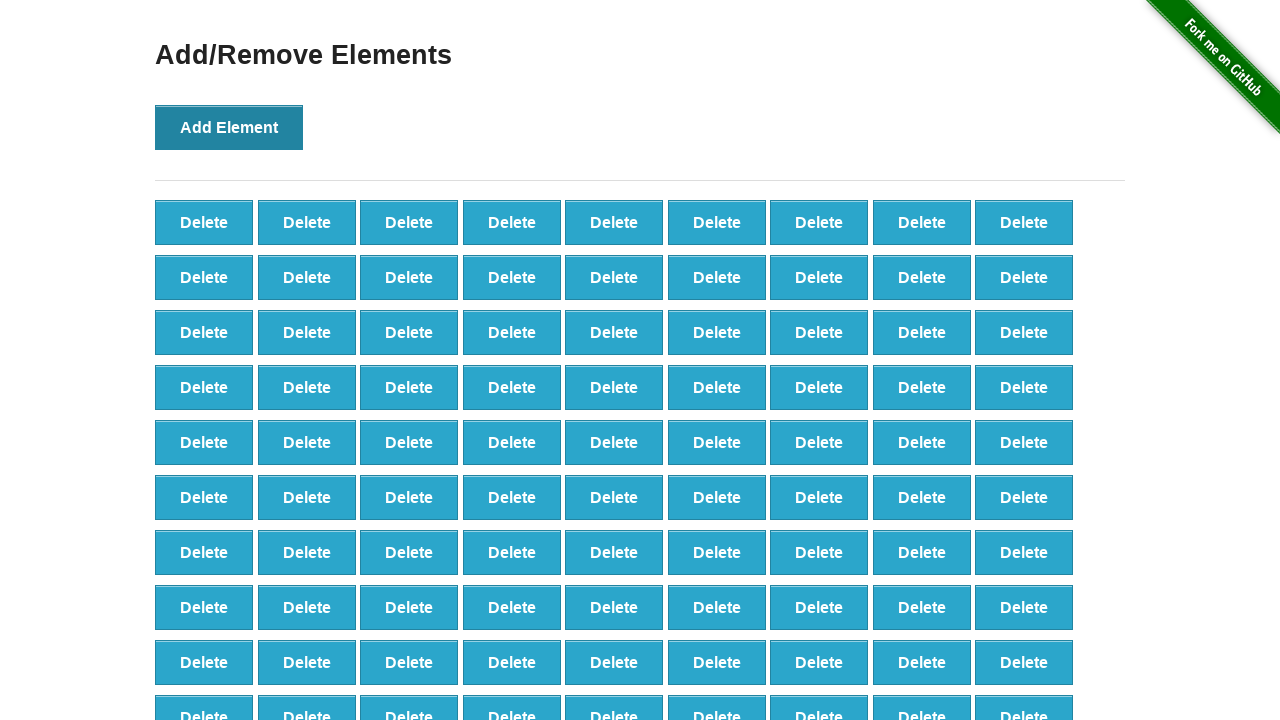

Clicked 'Add Element' button (iteration 91/100) at (229, 127) on button[onclick='addElement()']
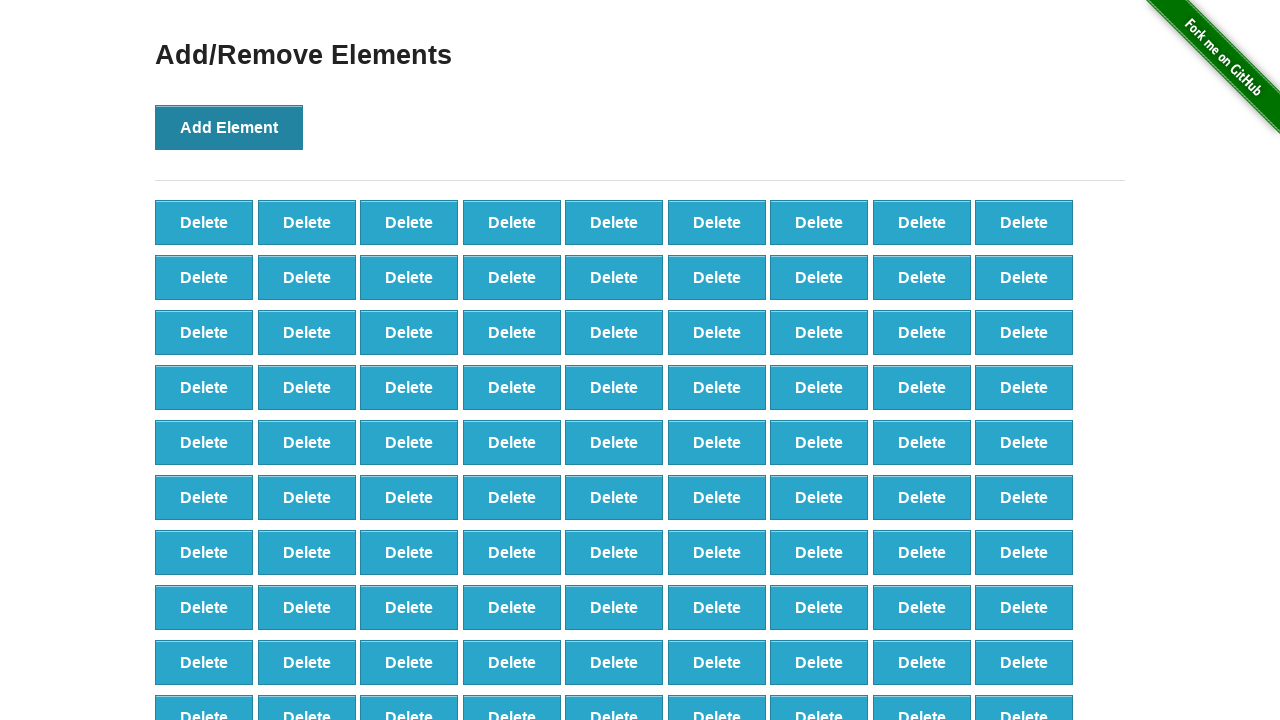

Clicked 'Add Element' button (iteration 92/100) at (229, 127) on button[onclick='addElement()']
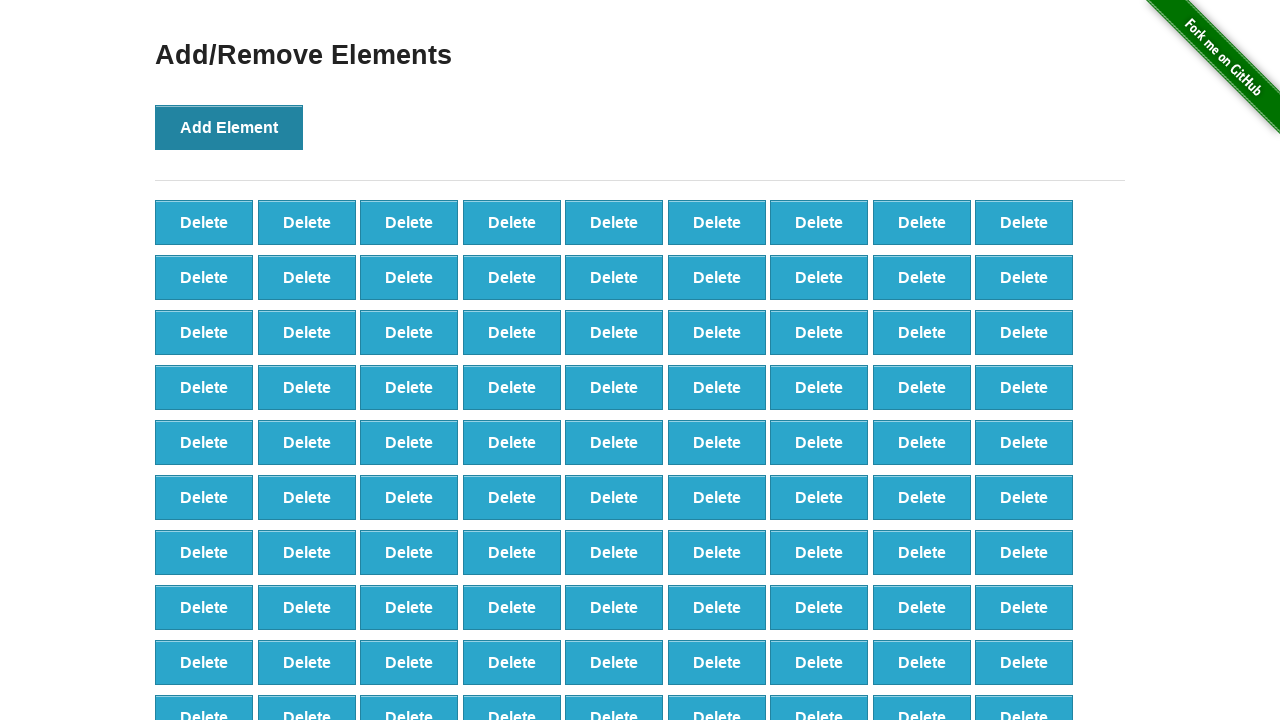

Clicked 'Add Element' button (iteration 93/100) at (229, 127) on button[onclick='addElement()']
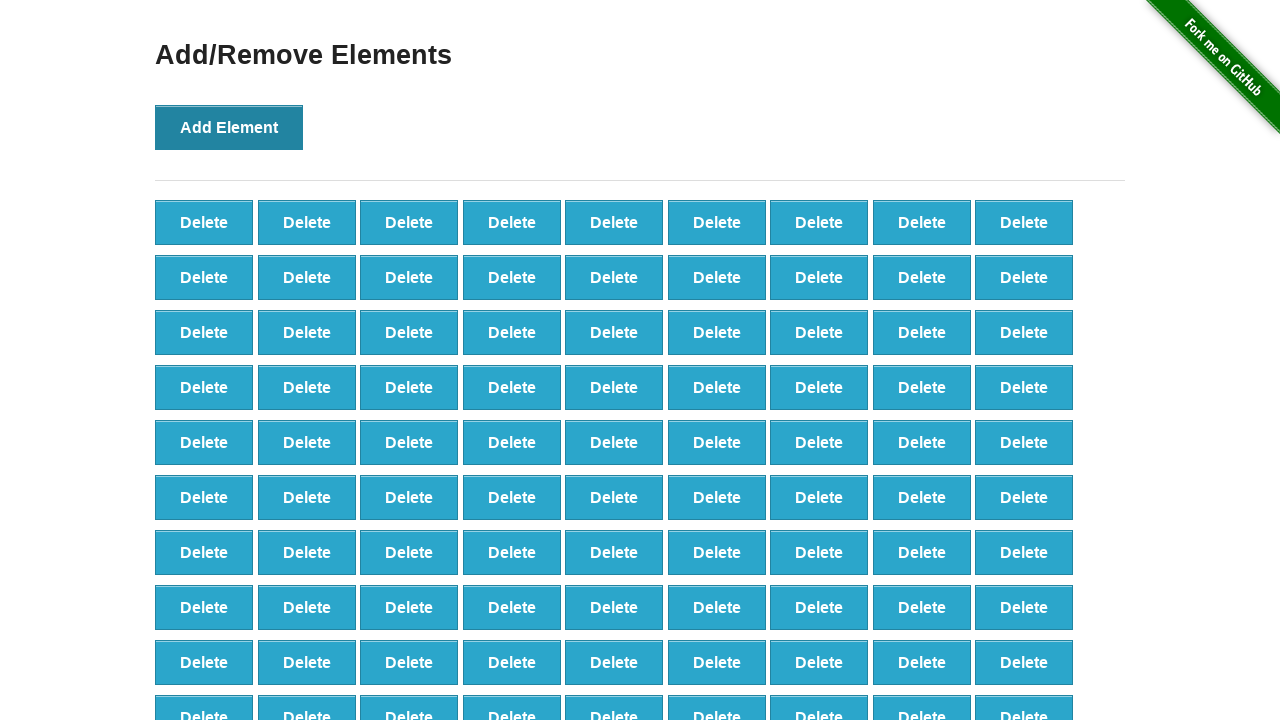

Clicked 'Add Element' button (iteration 94/100) at (229, 127) on button[onclick='addElement()']
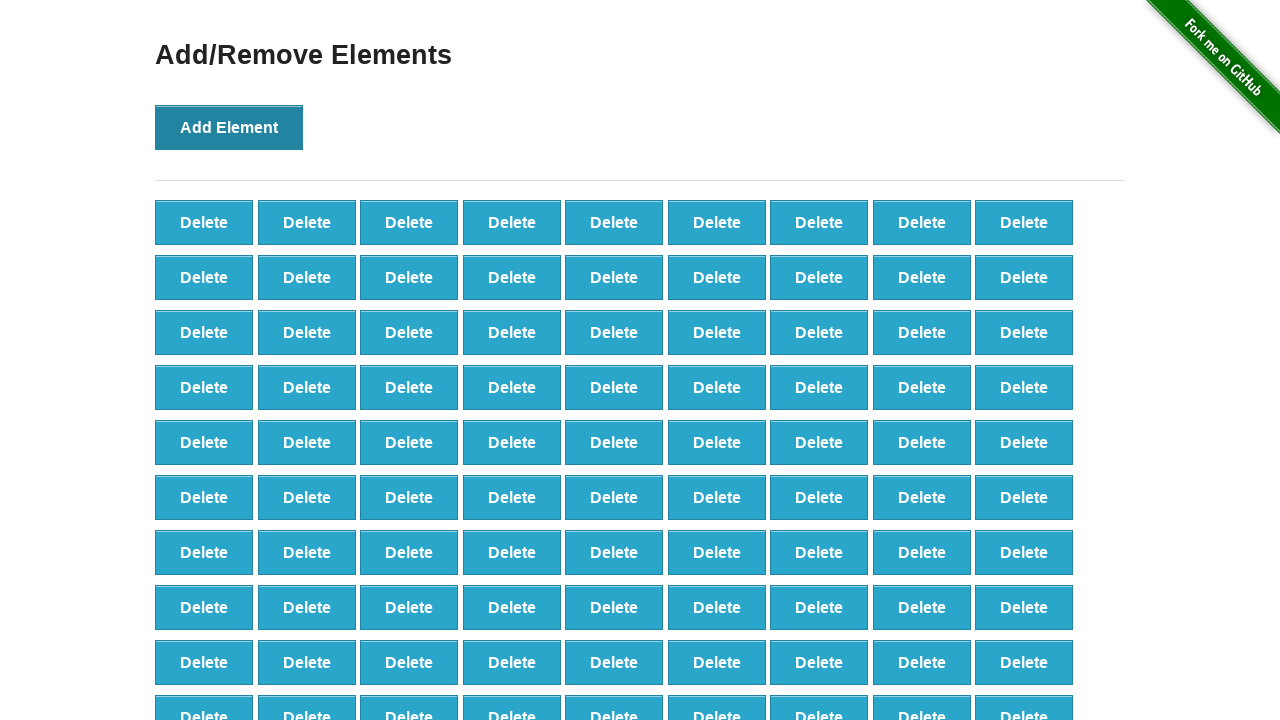

Clicked 'Add Element' button (iteration 95/100) at (229, 127) on button[onclick='addElement()']
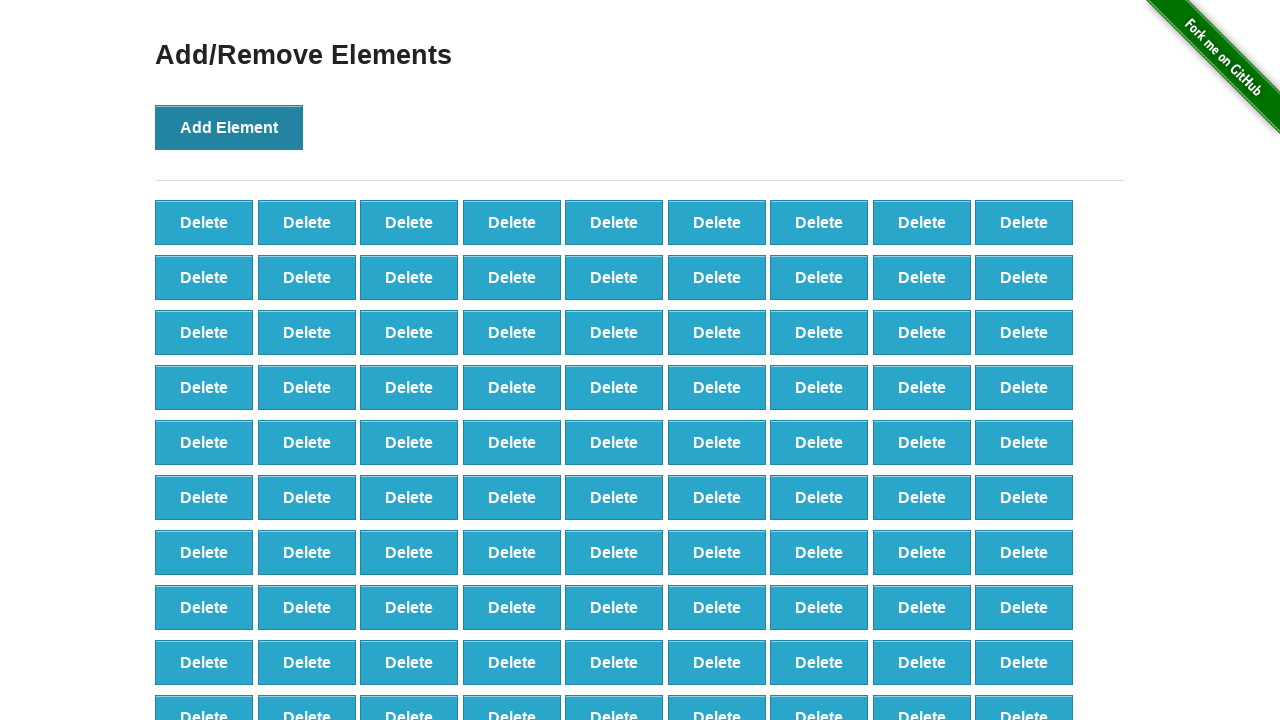

Clicked 'Add Element' button (iteration 96/100) at (229, 127) on button[onclick='addElement()']
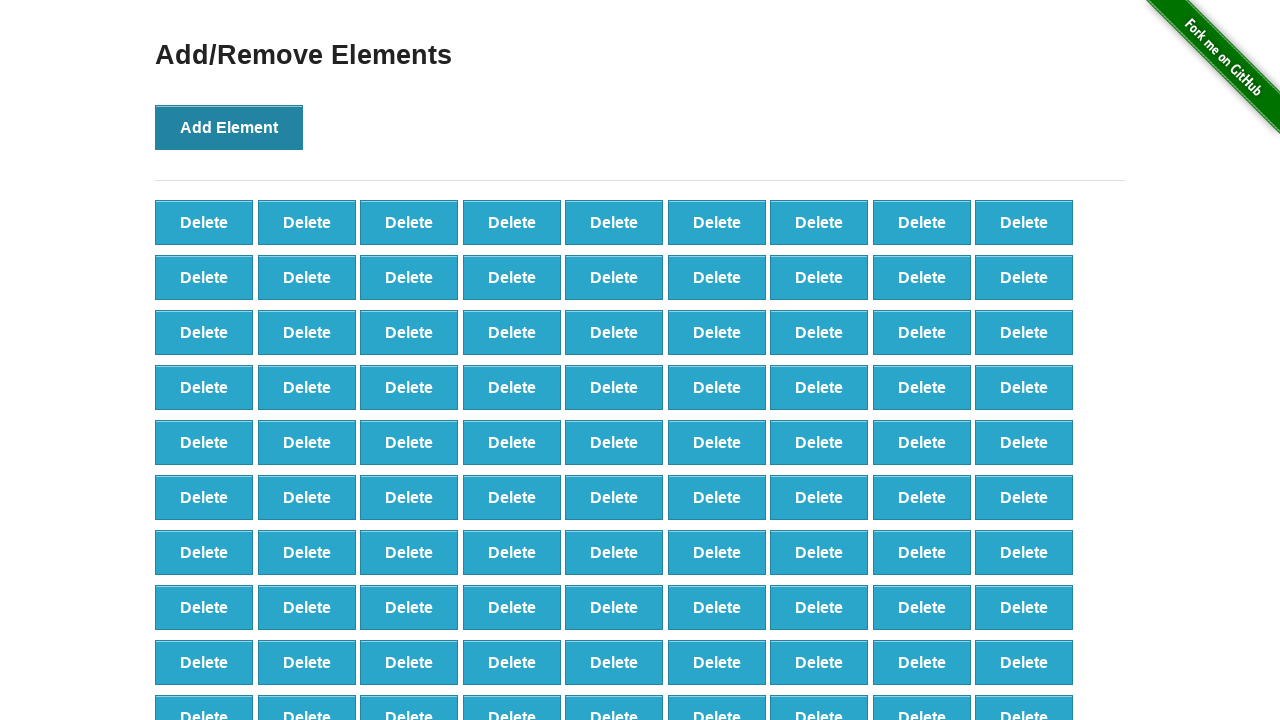

Clicked 'Add Element' button (iteration 97/100) at (229, 127) on button[onclick='addElement()']
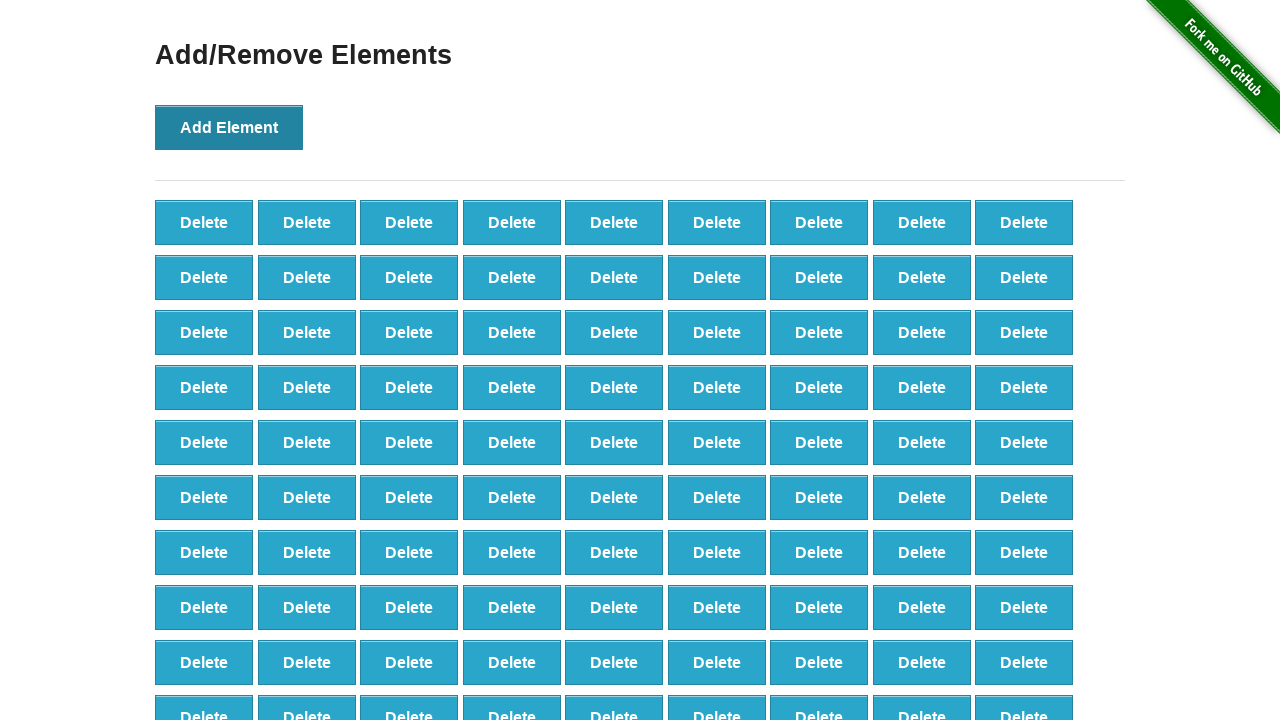

Clicked 'Add Element' button (iteration 98/100) at (229, 127) on button[onclick='addElement()']
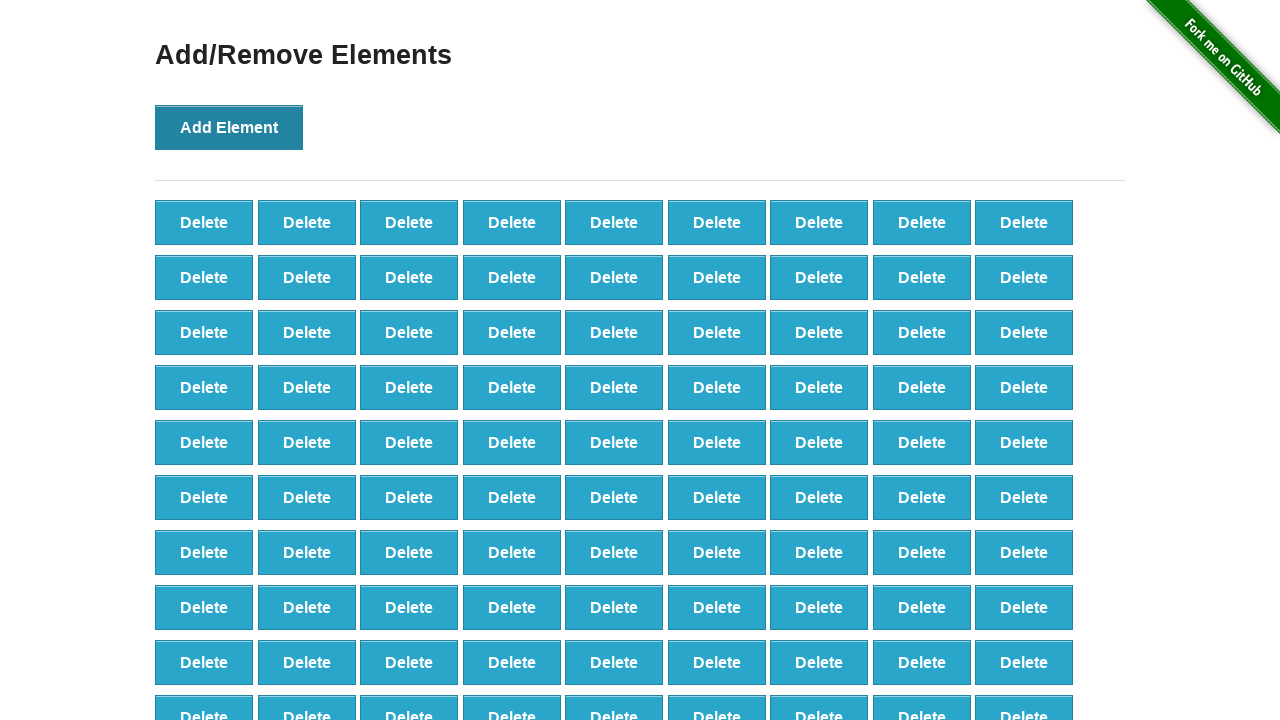

Clicked 'Add Element' button (iteration 99/100) at (229, 127) on button[onclick='addElement()']
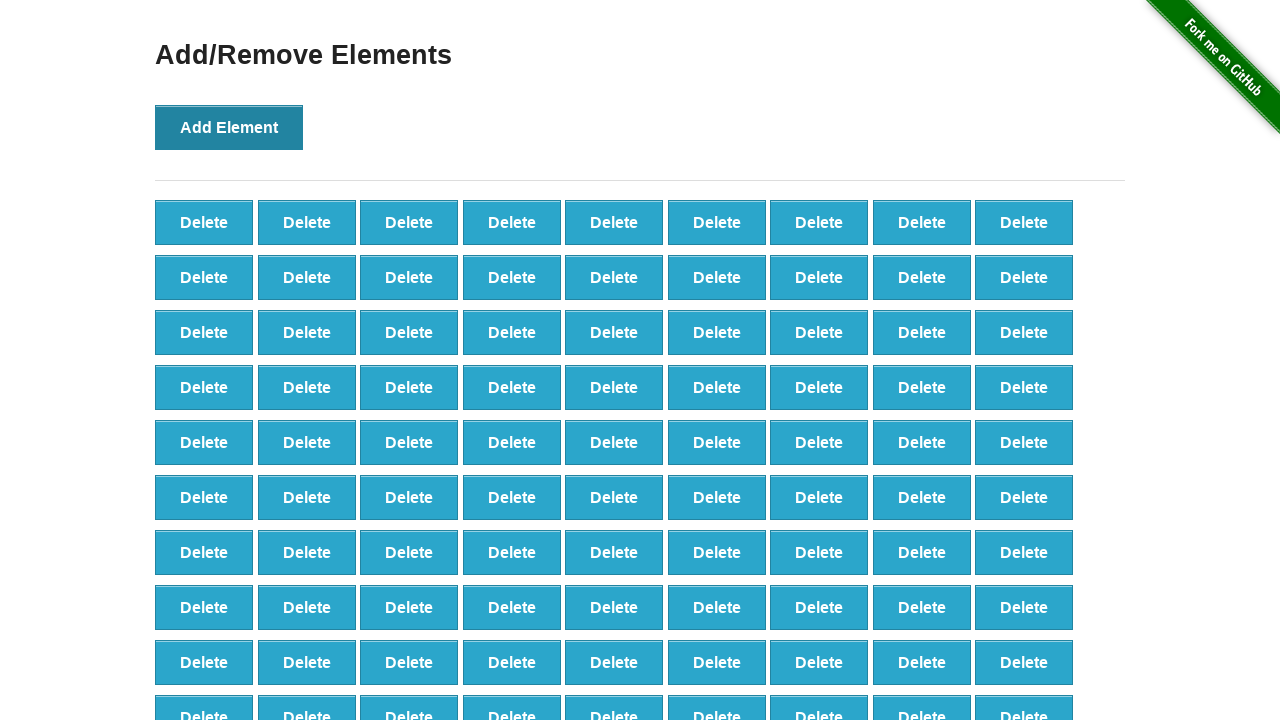

Clicked 'Add Element' button (iteration 100/100) at (229, 127) on button[onclick='addElement()']
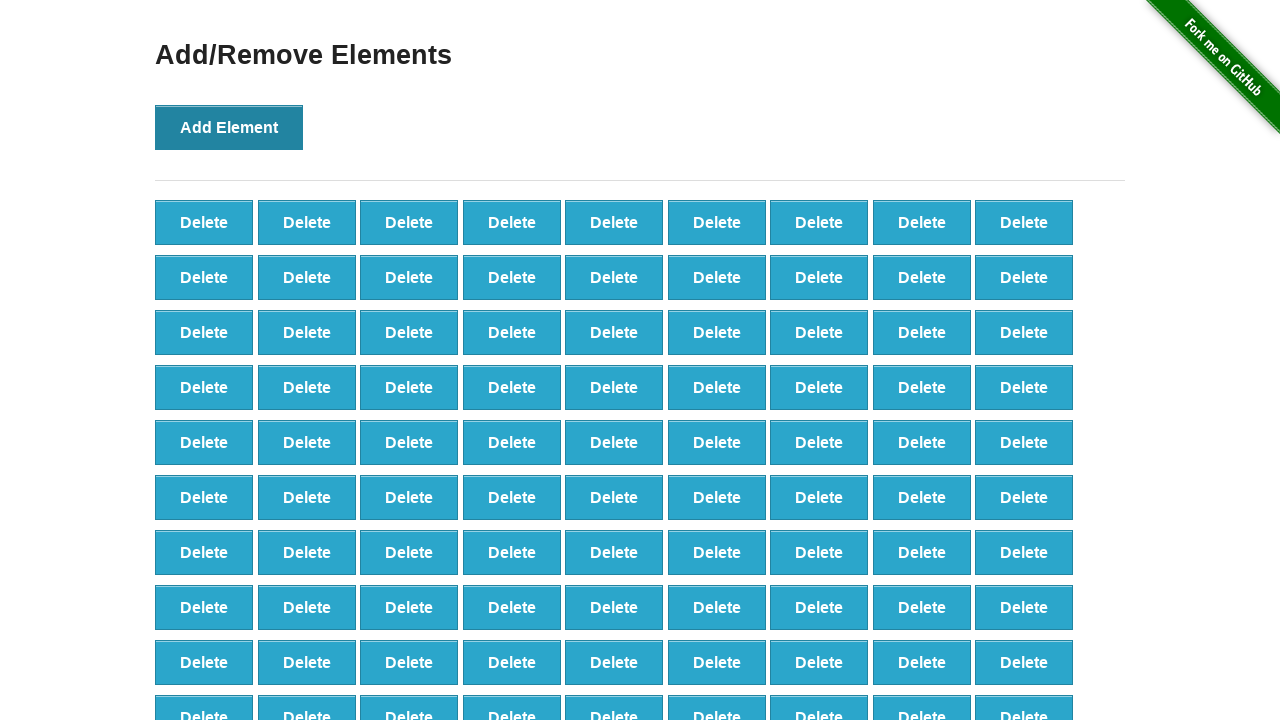

Waited for delete buttons to appear
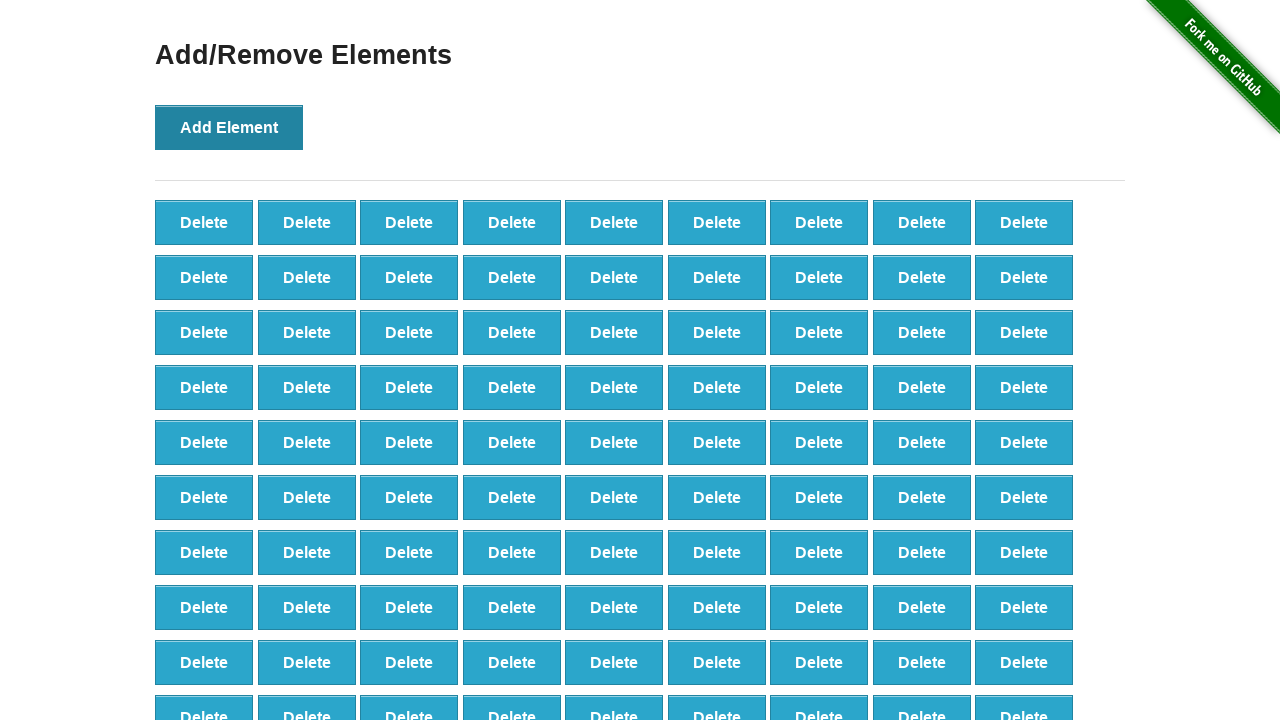

Located all delete buttons
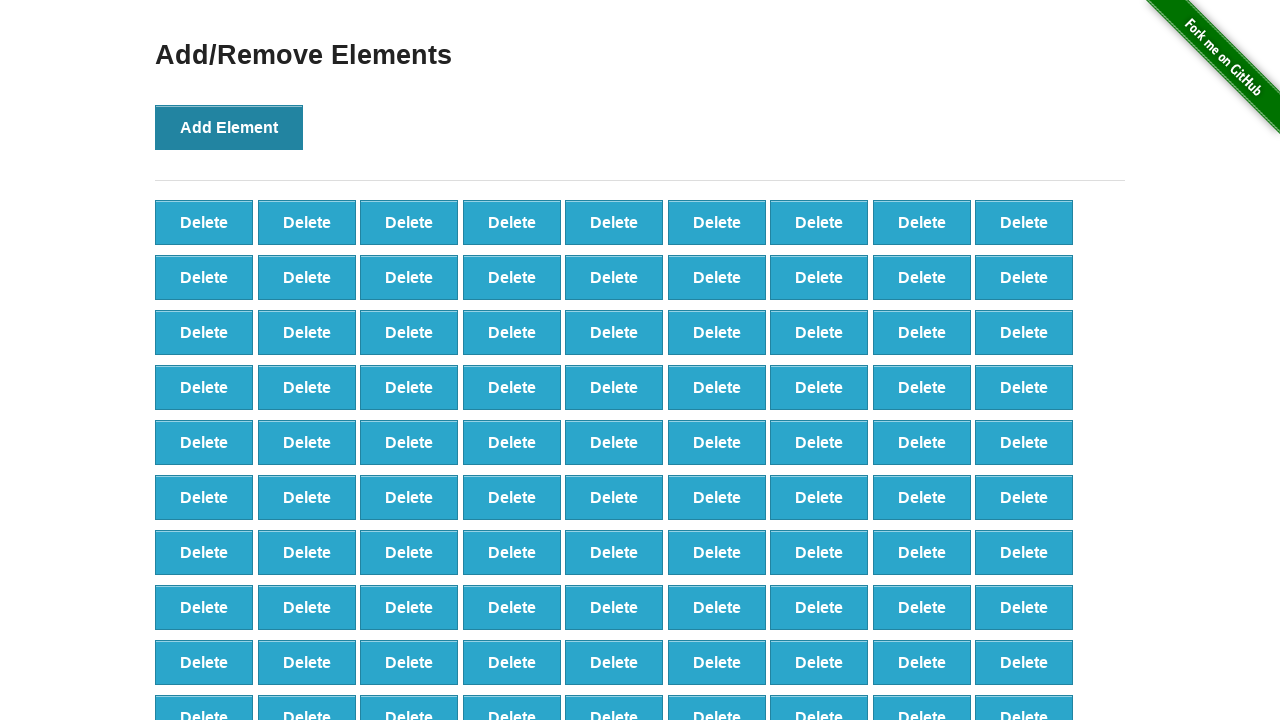

Verified that 100 delete buttons were created
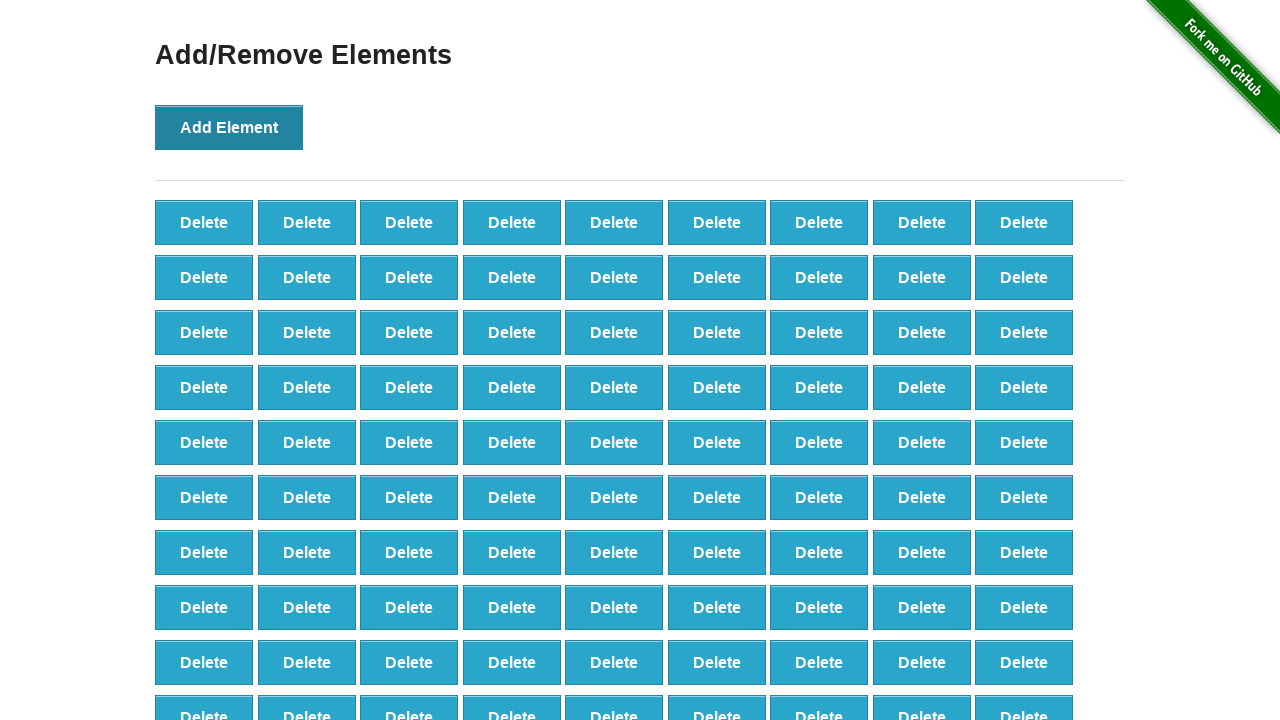

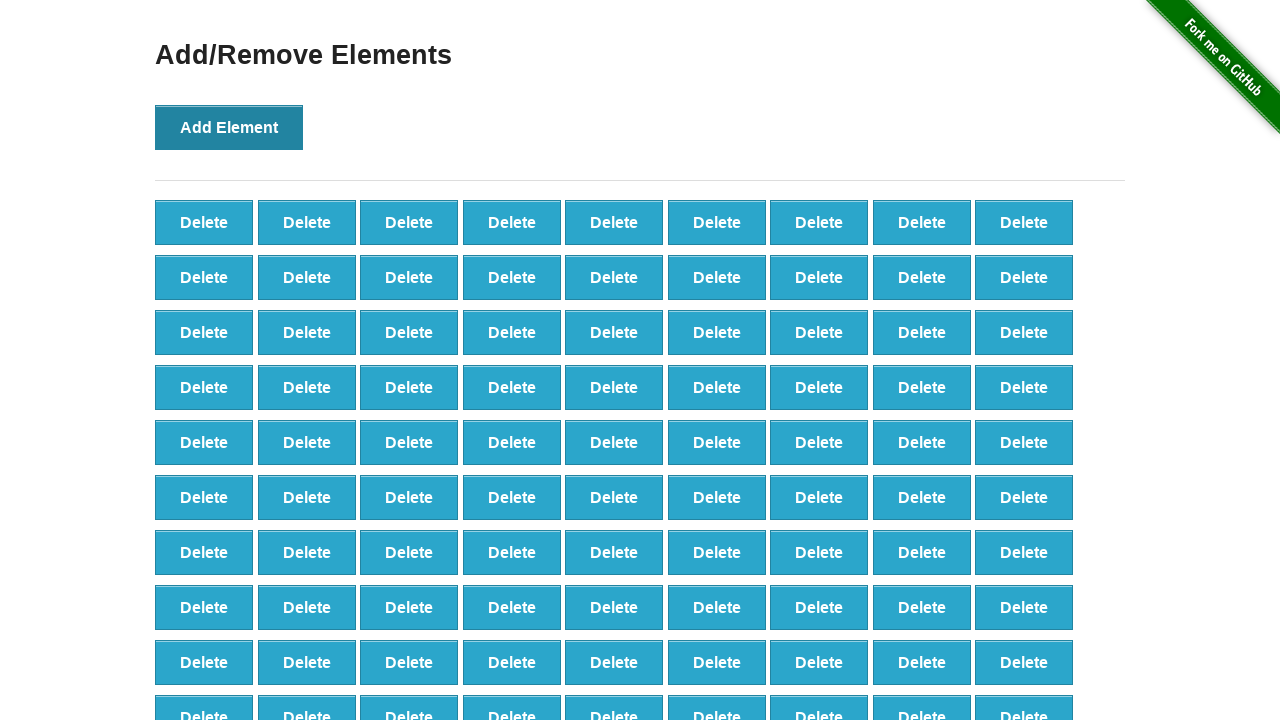